Tests a large form by filling all input fields with text and submitting the form via a button click

Starting URL: http://suninjuly.github.io/huge_form.html

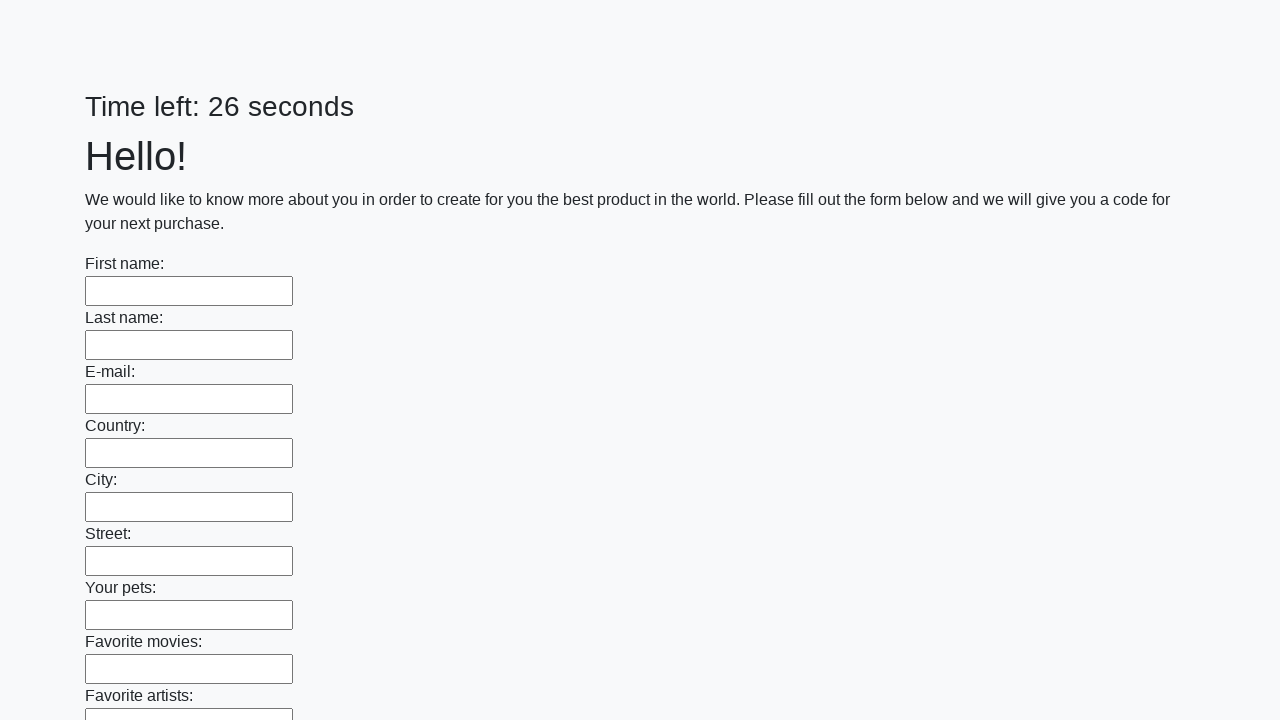

Located all input elements on the huge form
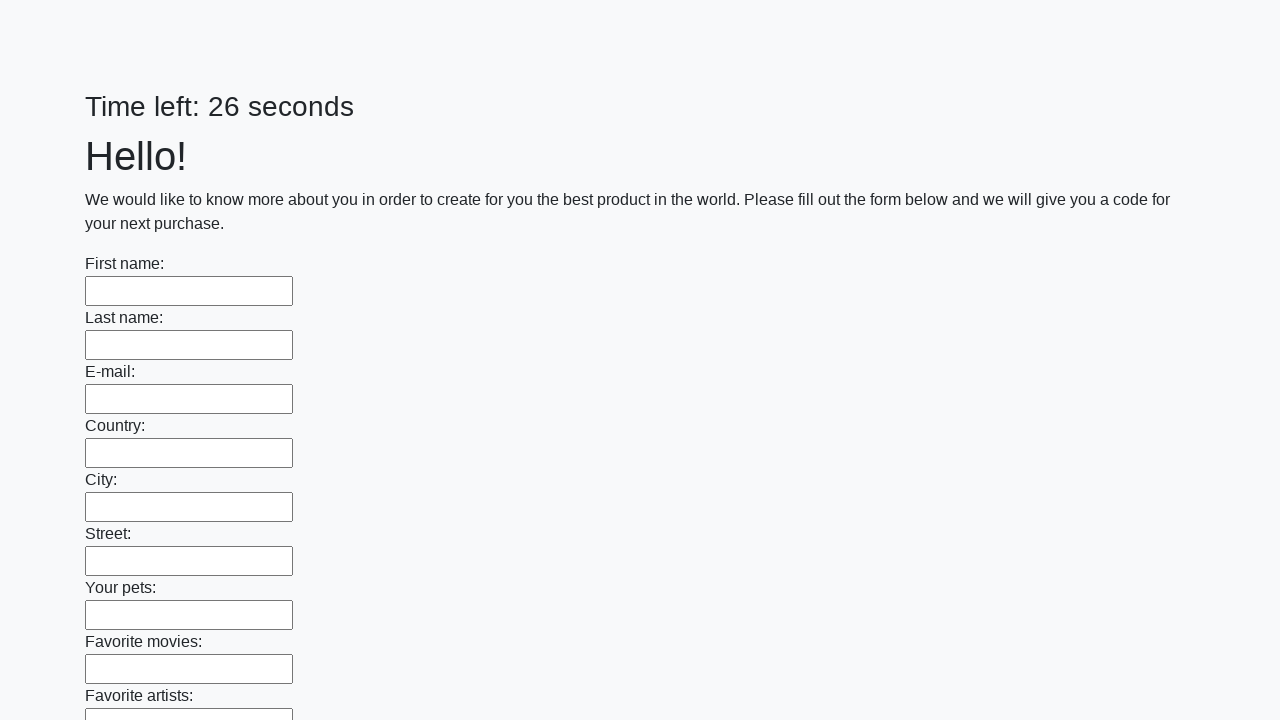

Filled an input field with 'Hello' on input >> nth=0
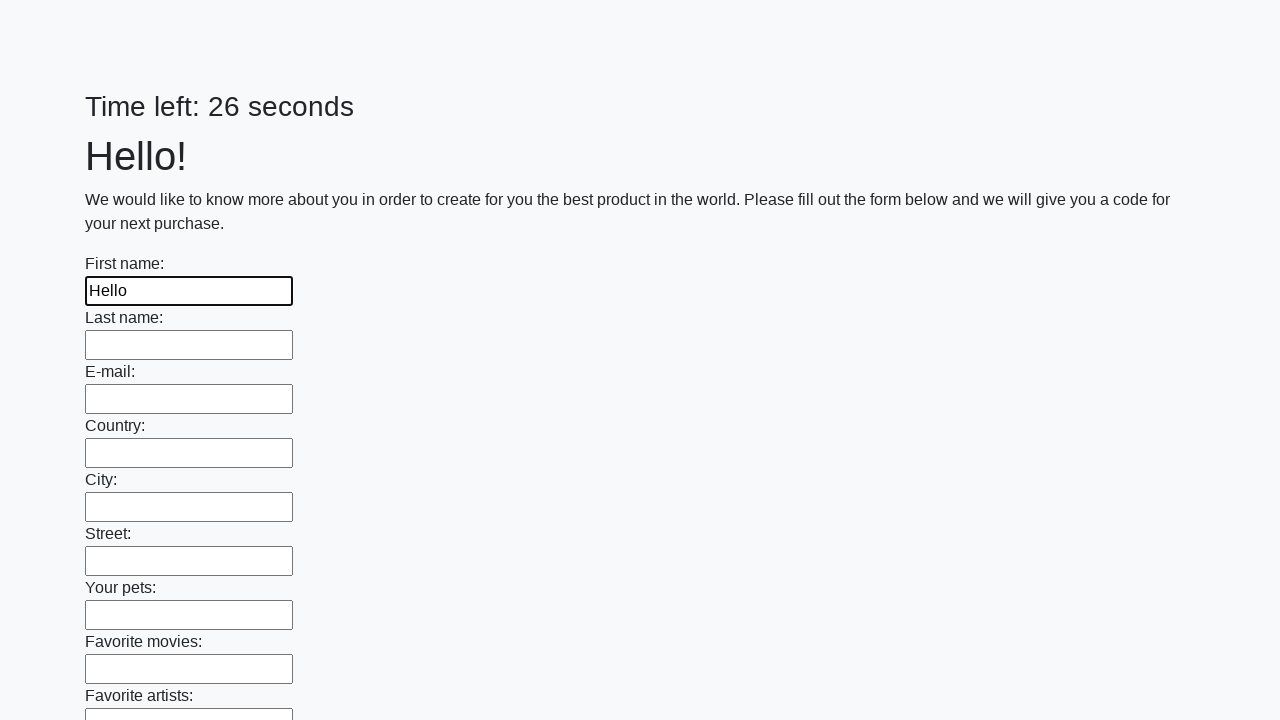

Filled an input field with 'Hello' on input >> nth=1
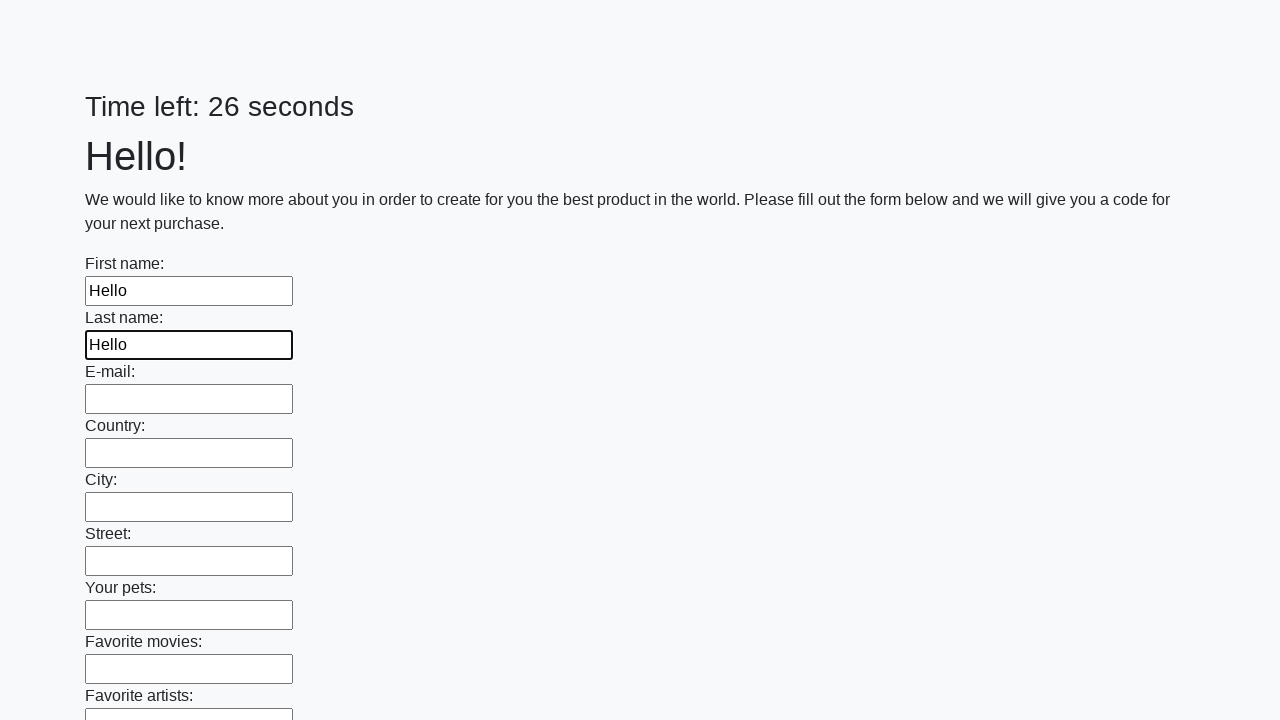

Filled an input field with 'Hello' on input >> nth=2
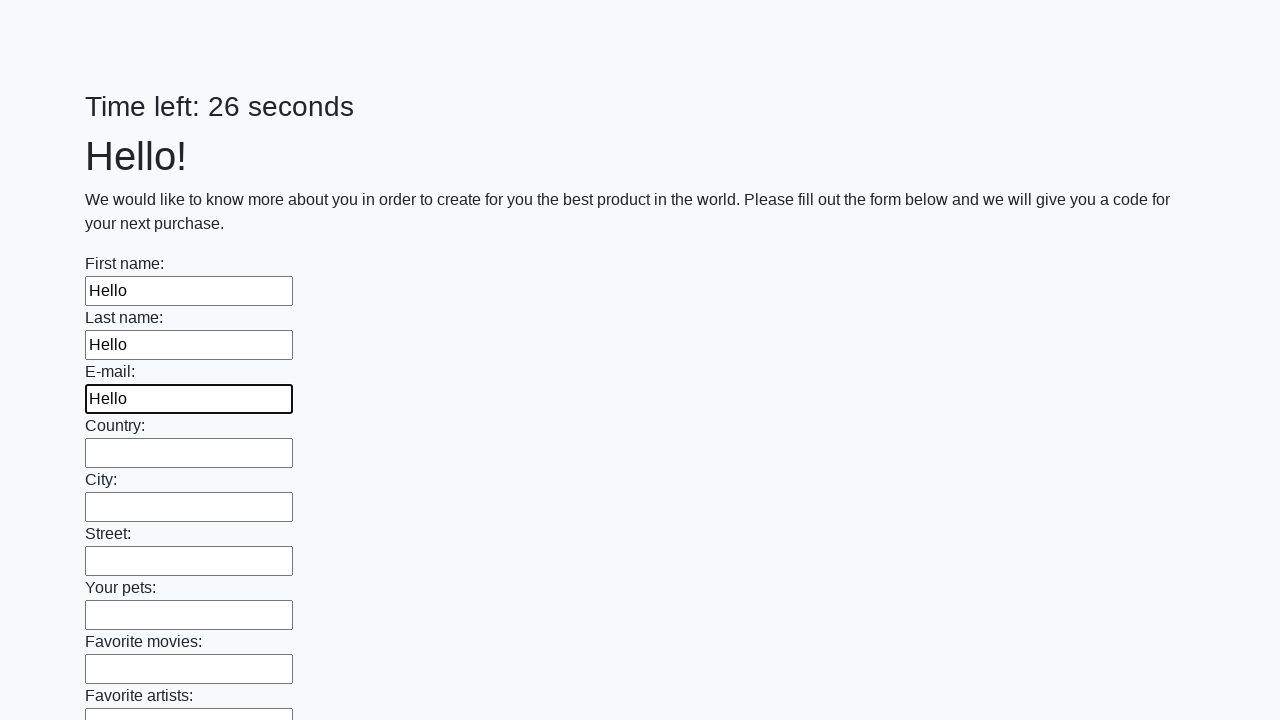

Filled an input field with 'Hello' on input >> nth=3
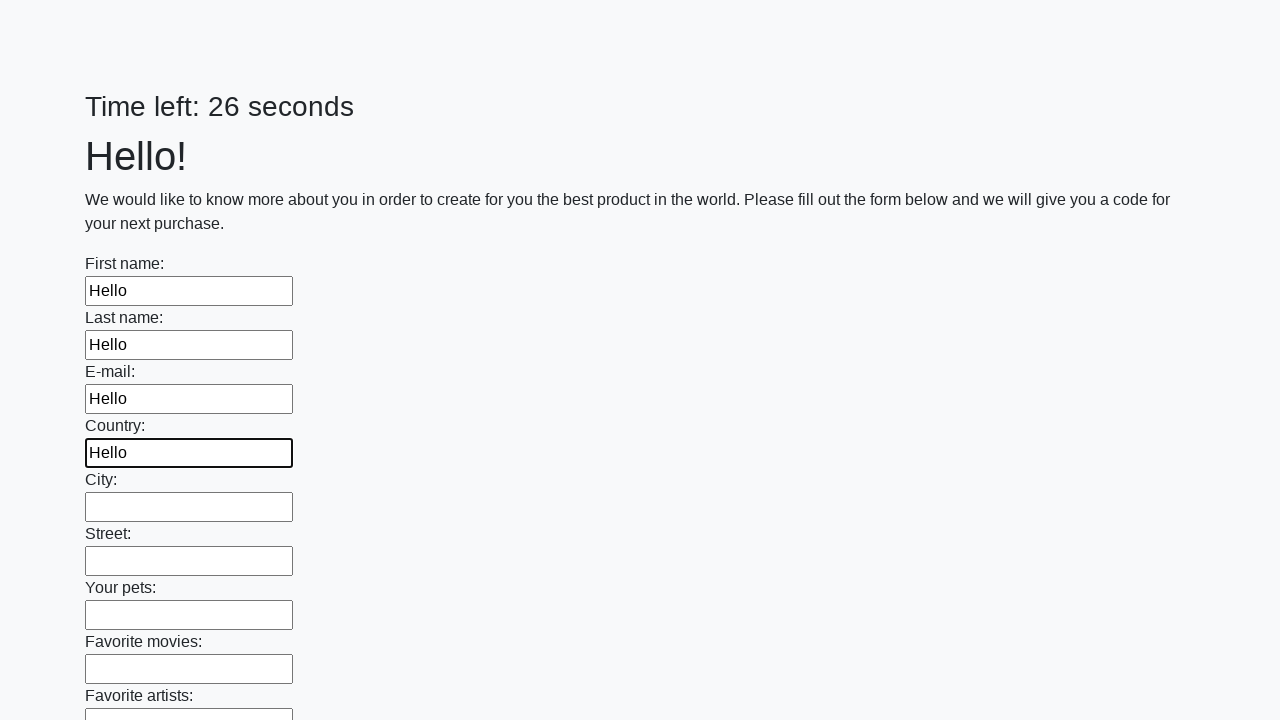

Filled an input field with 'Hello' on input >> nth=4
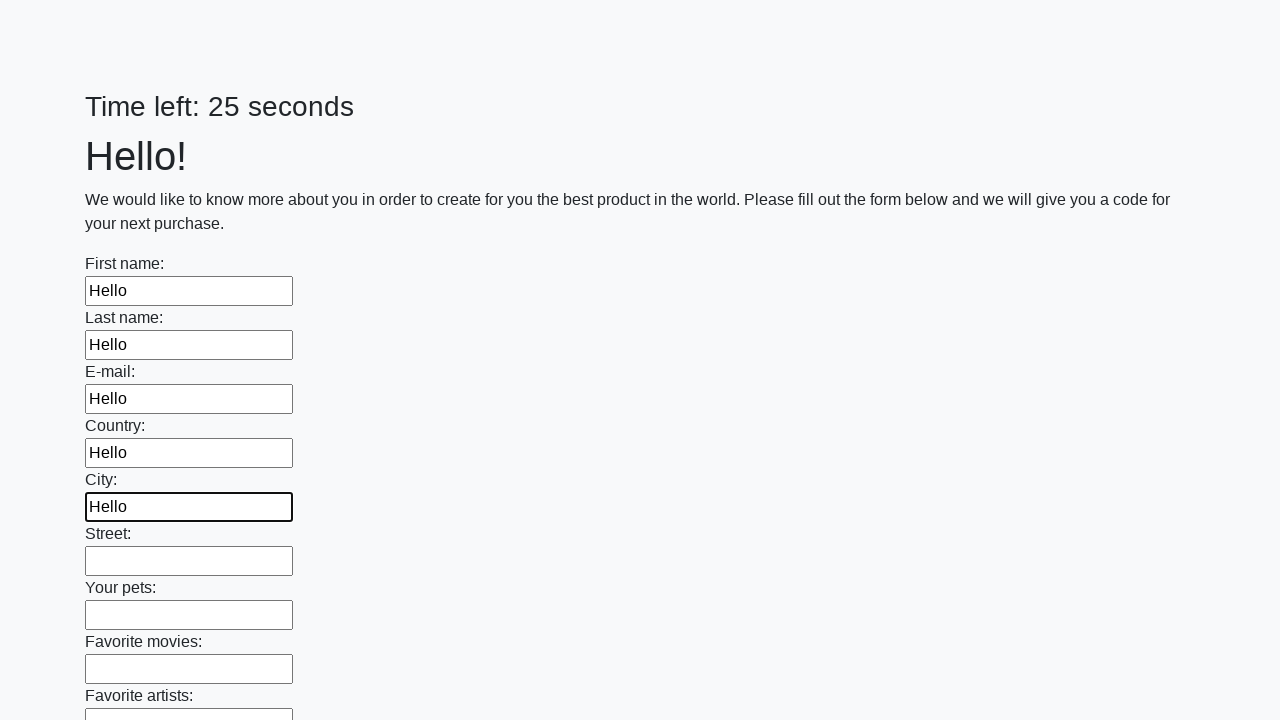

Filled an input field with 'Hello' on input >> nth=5
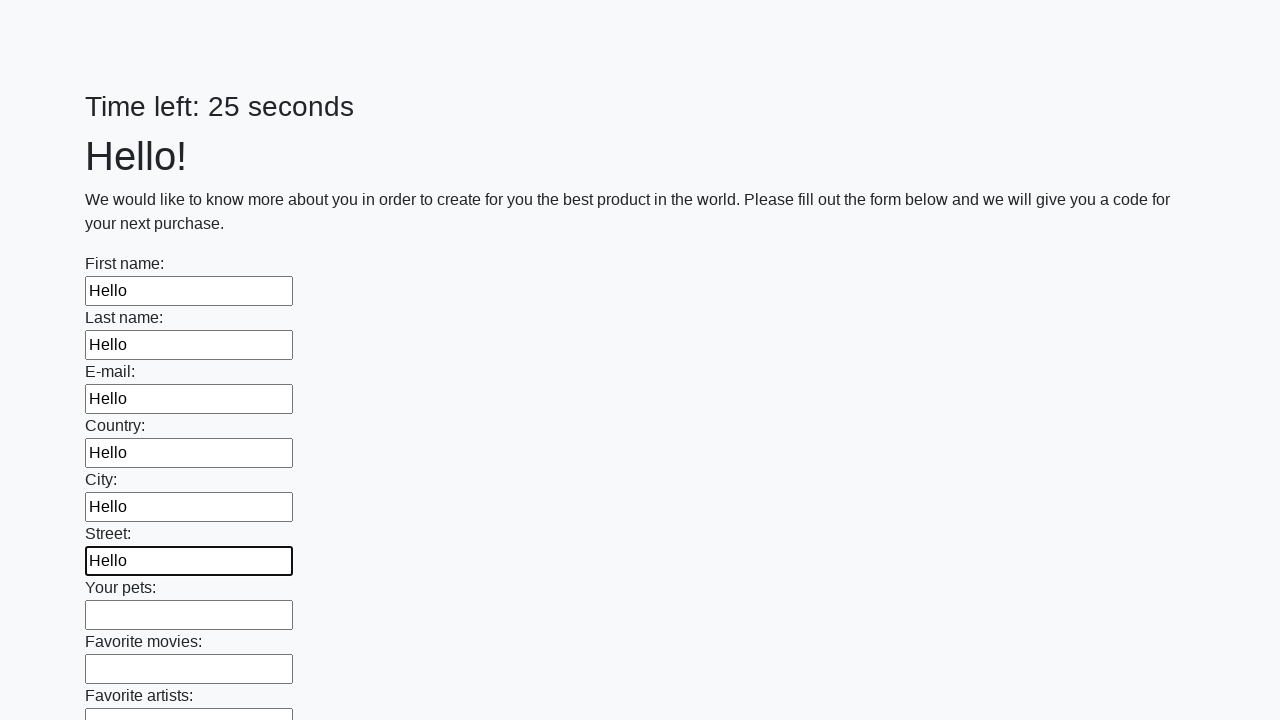

Filled an input field with 'Hello' on input >> nth=6
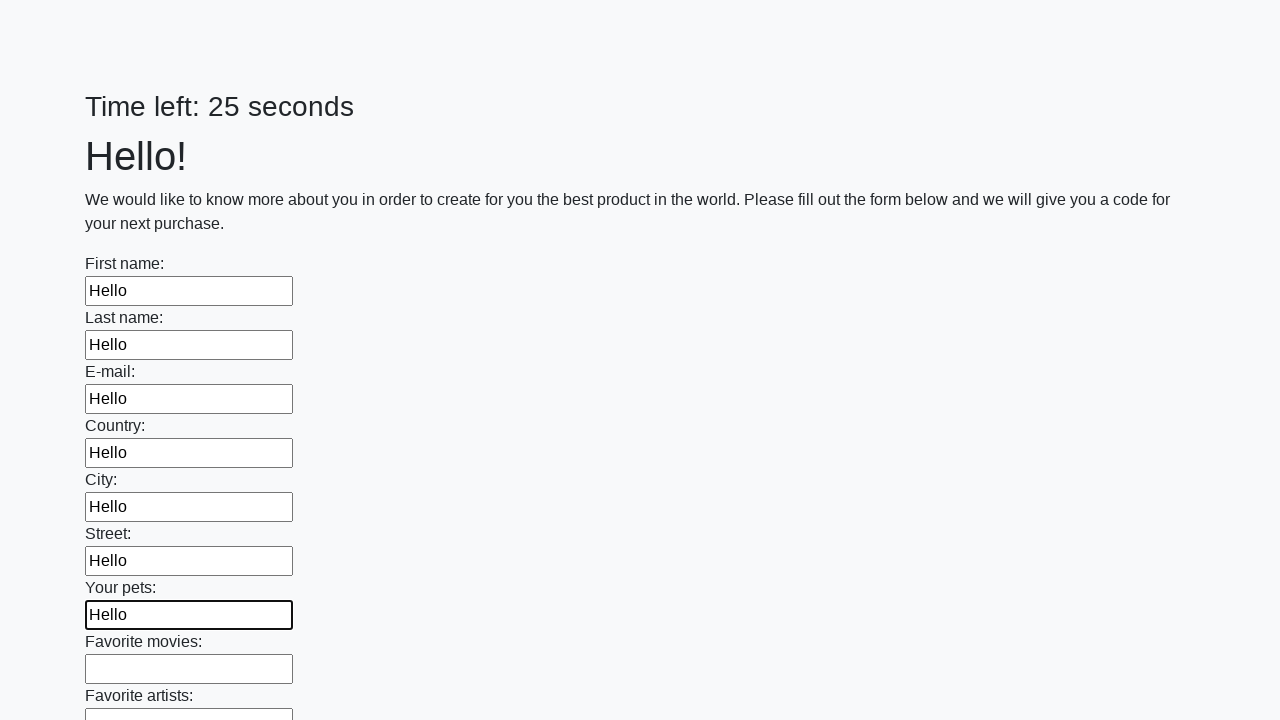

Filled an input field with 'Hello' on input >> nth=7
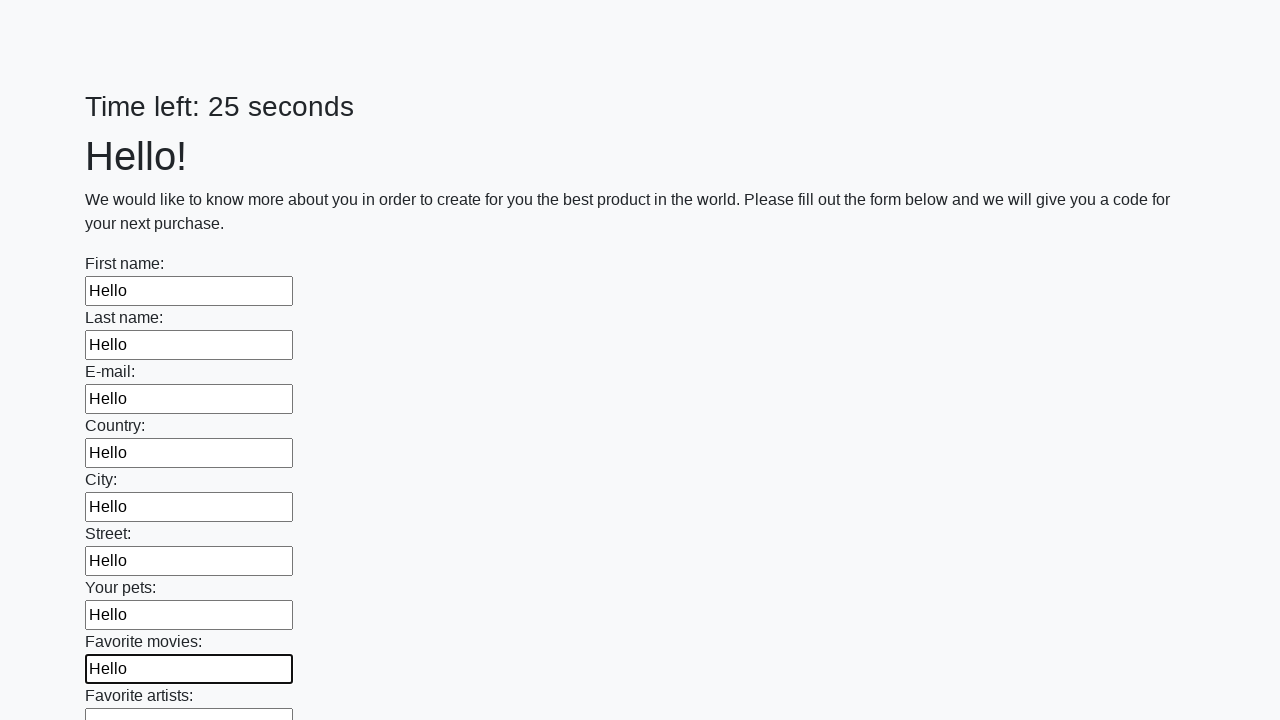

Filled an input field with 'Hello' on input >> nth=8
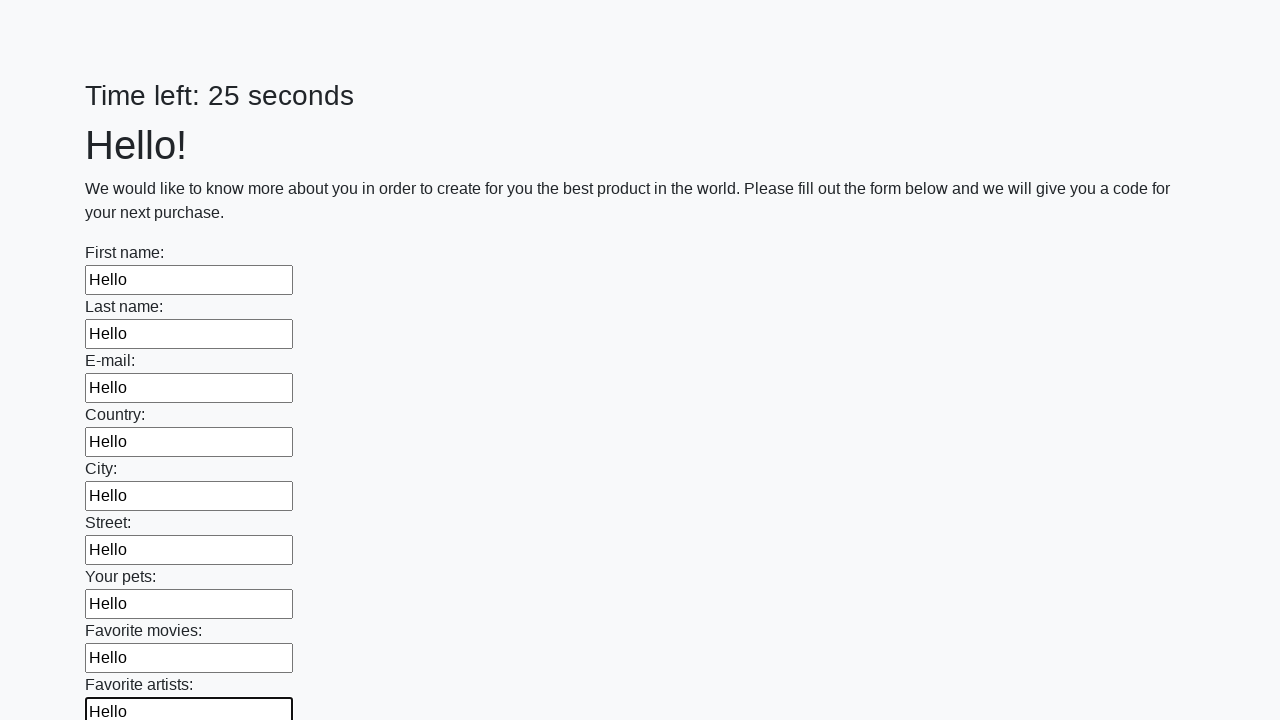

Filled an input field with 'Hello' on input >> nth=9
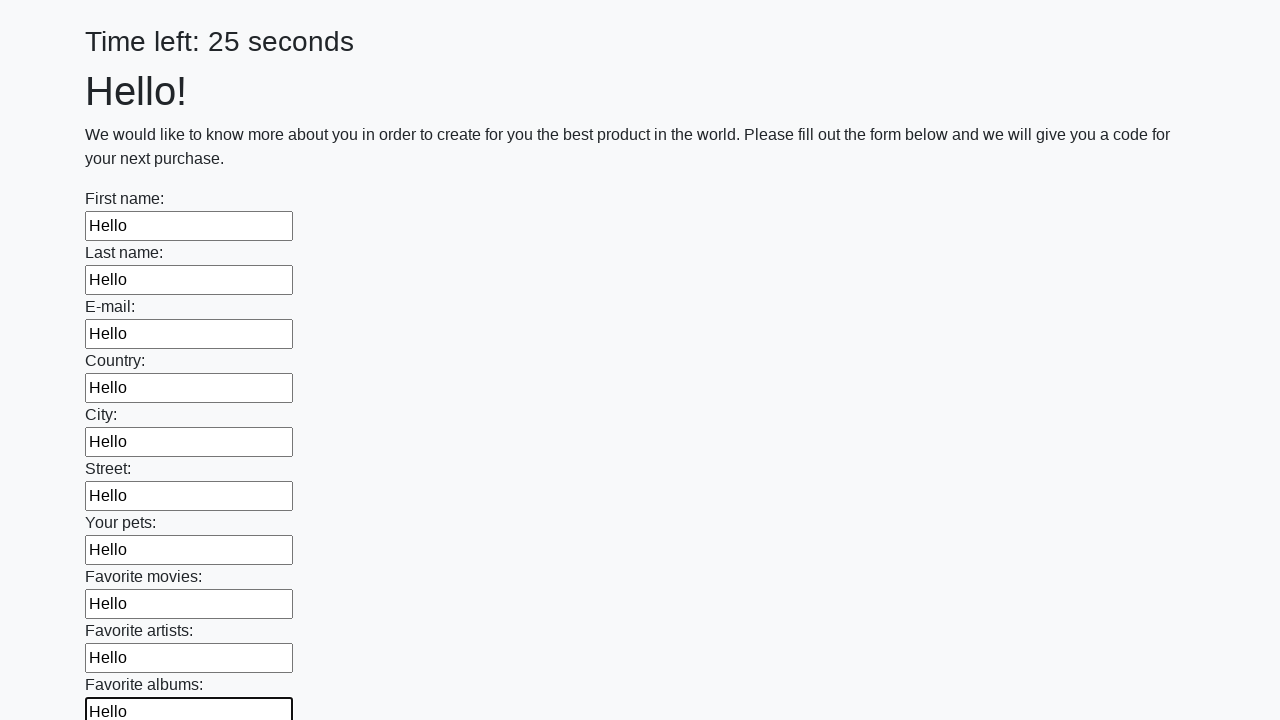

Filled an input field with 'Hello' on input >> nth=10
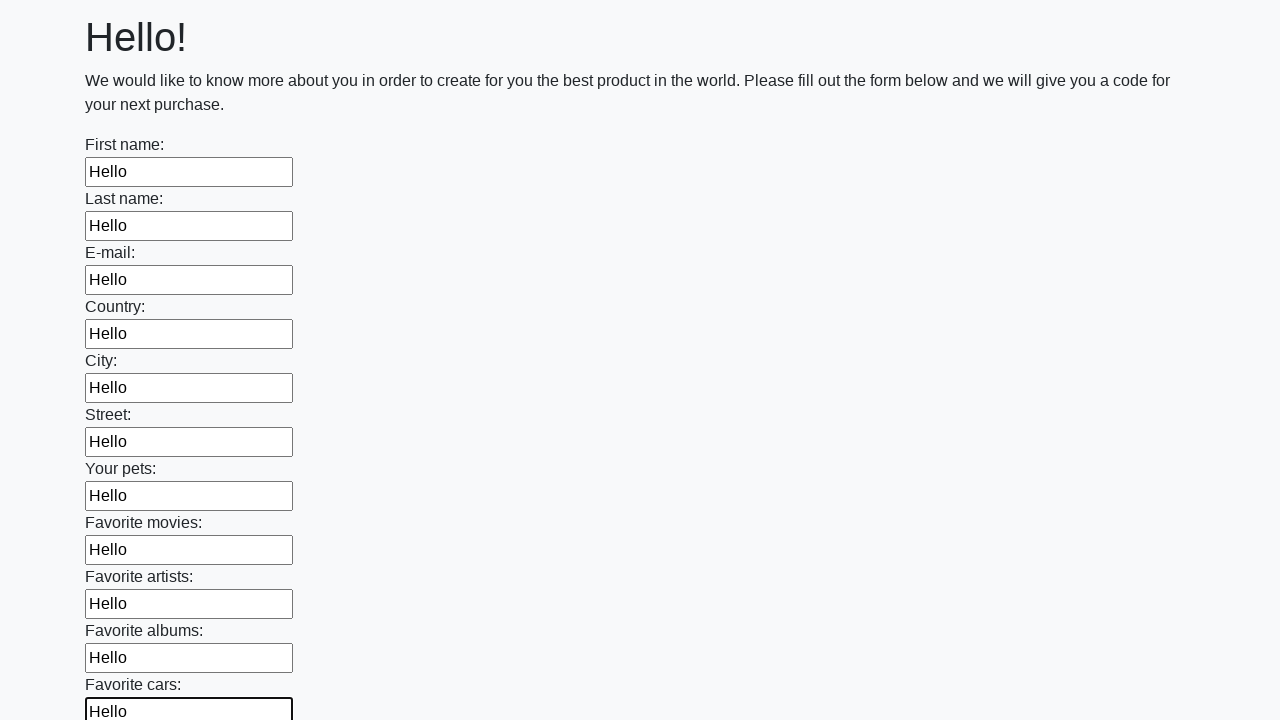

Filled an input field with 'Hello' on input >> nth=11
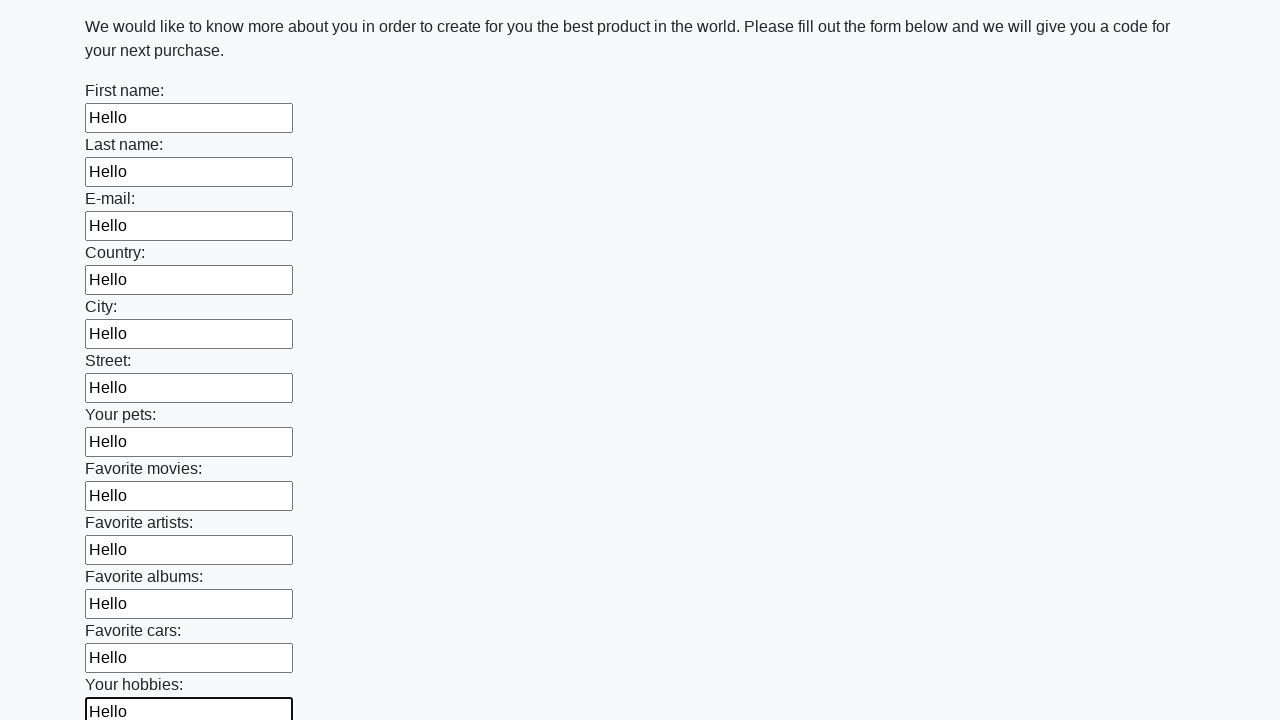

Filled an input field with 'Hello' on input >> nth=12
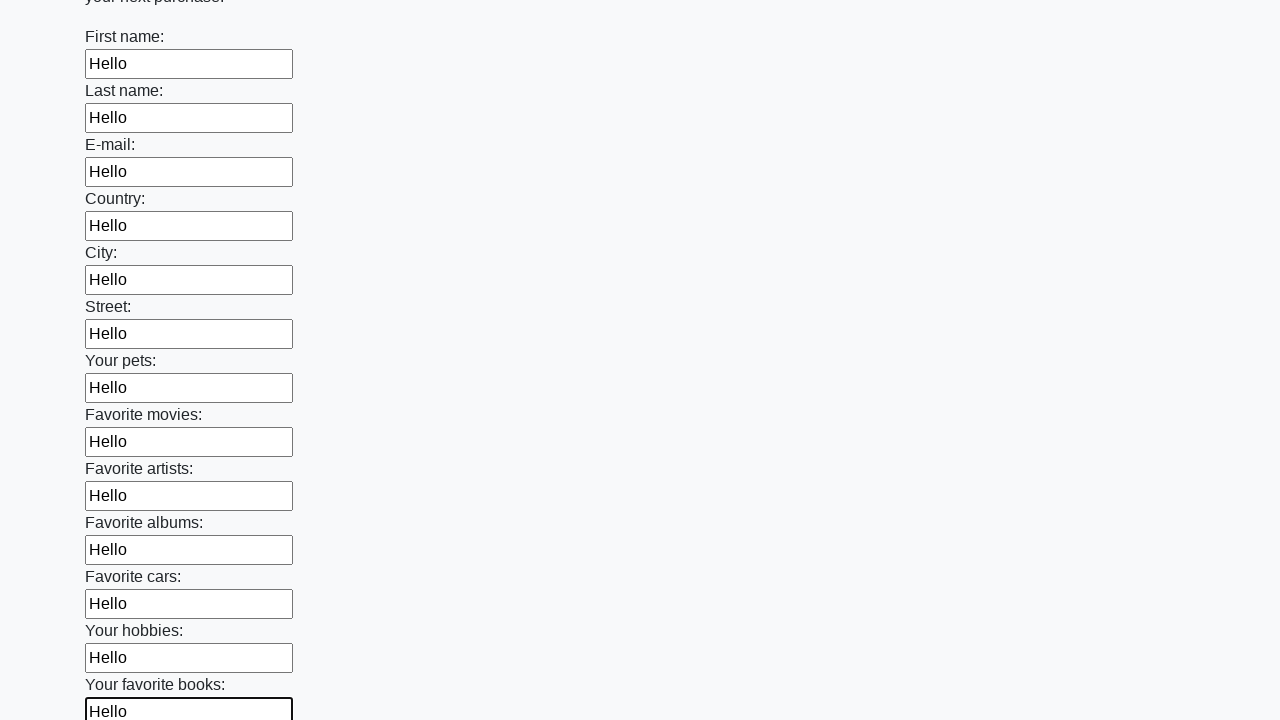

Filled an input field with 'Hello' on input >> nth=13
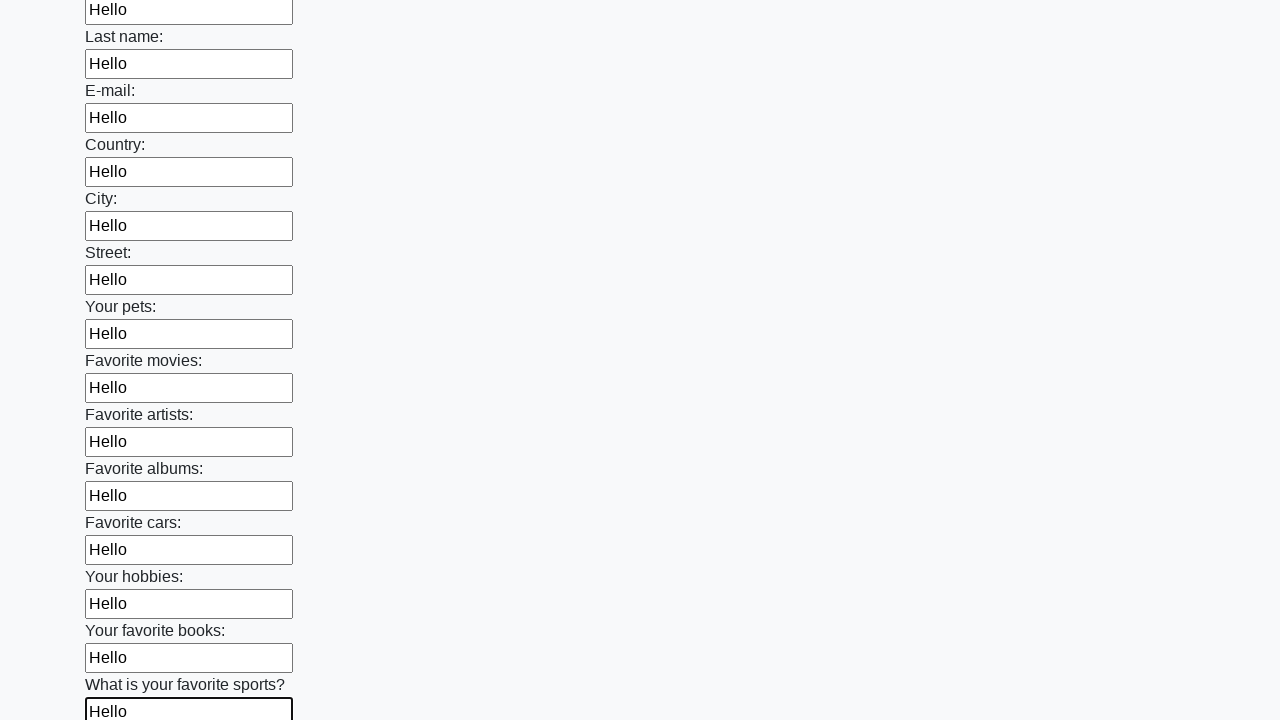

Filled an input field with 'Hello' on input >> nth=14
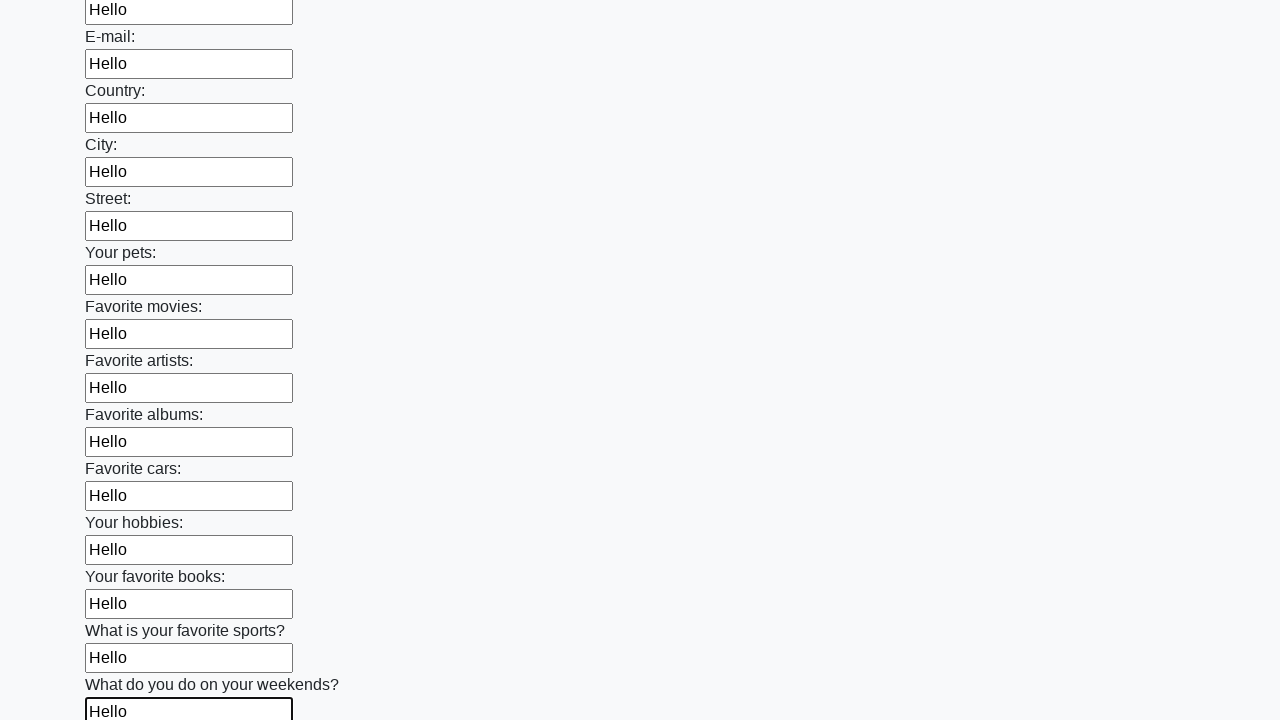

Filled an input field with 'Hello' on input >> nth=15
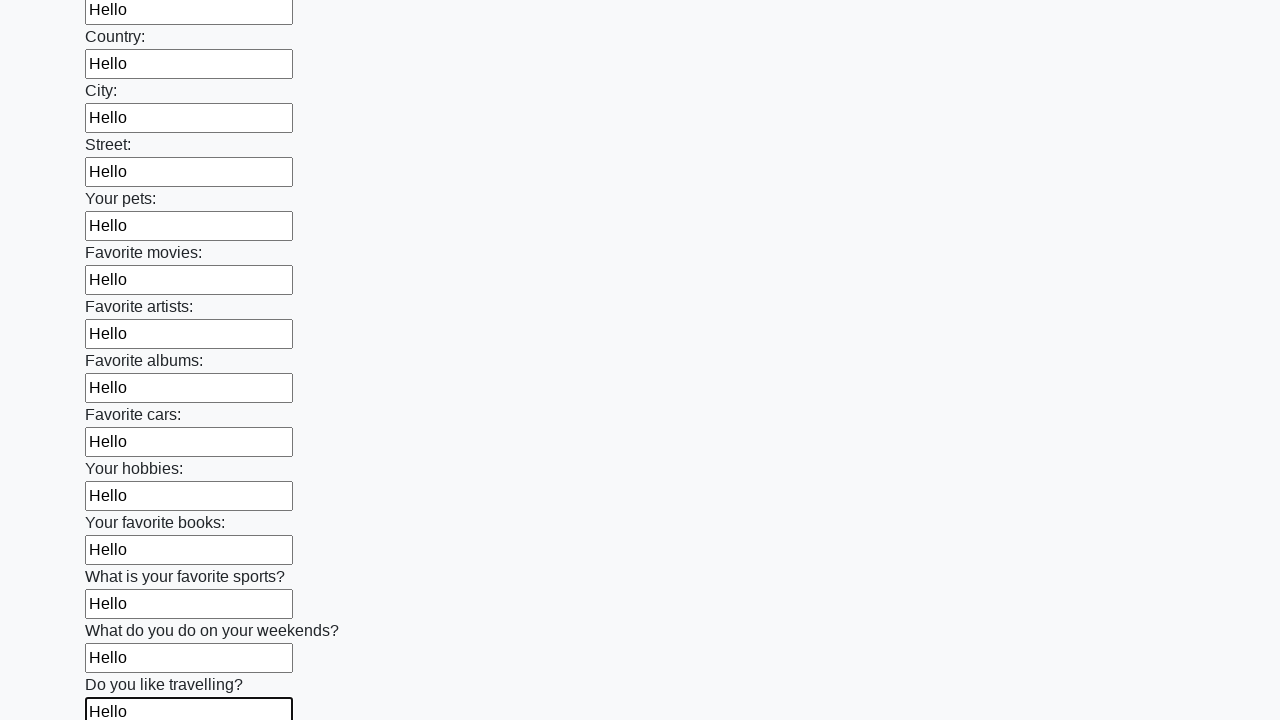

Filled an input field with 'Hello' on input >> nth=16
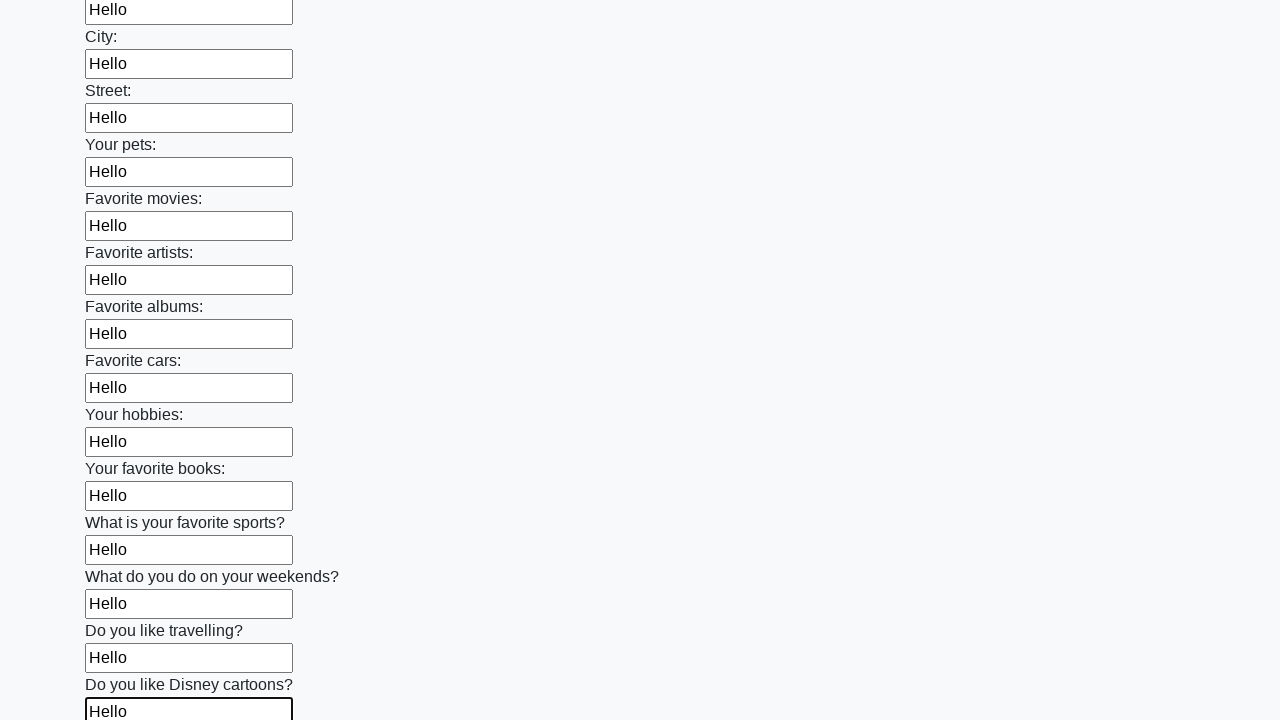

Filled an input field with 'Hello' on input >> nth=17
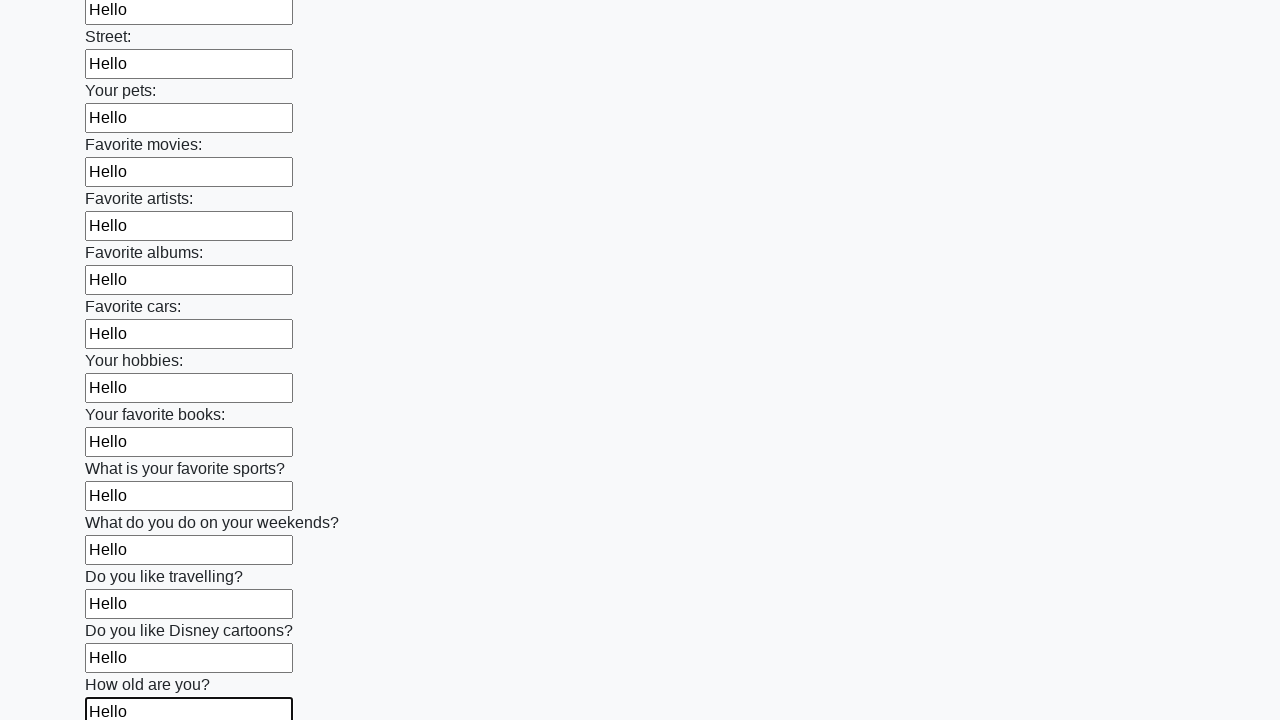

Filled an input field with 'Hello' on input >> nth=18
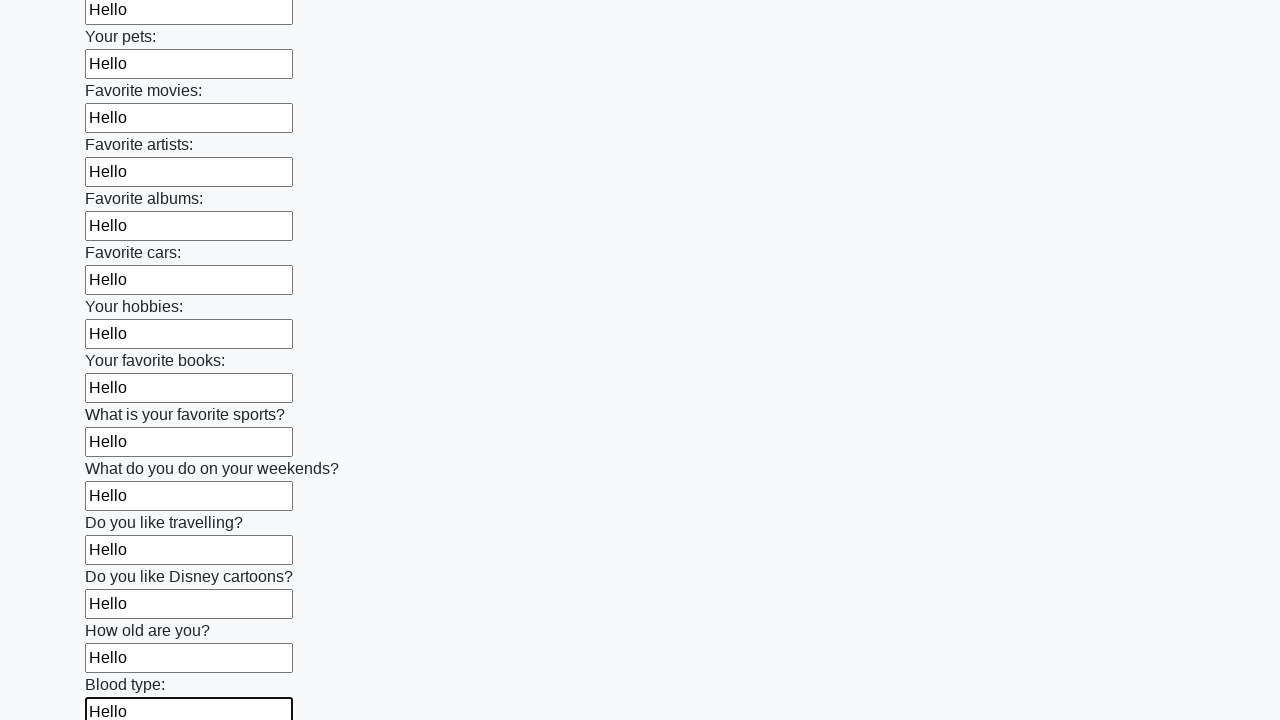

Filled an input field with 'Hello' on input >> nth=19
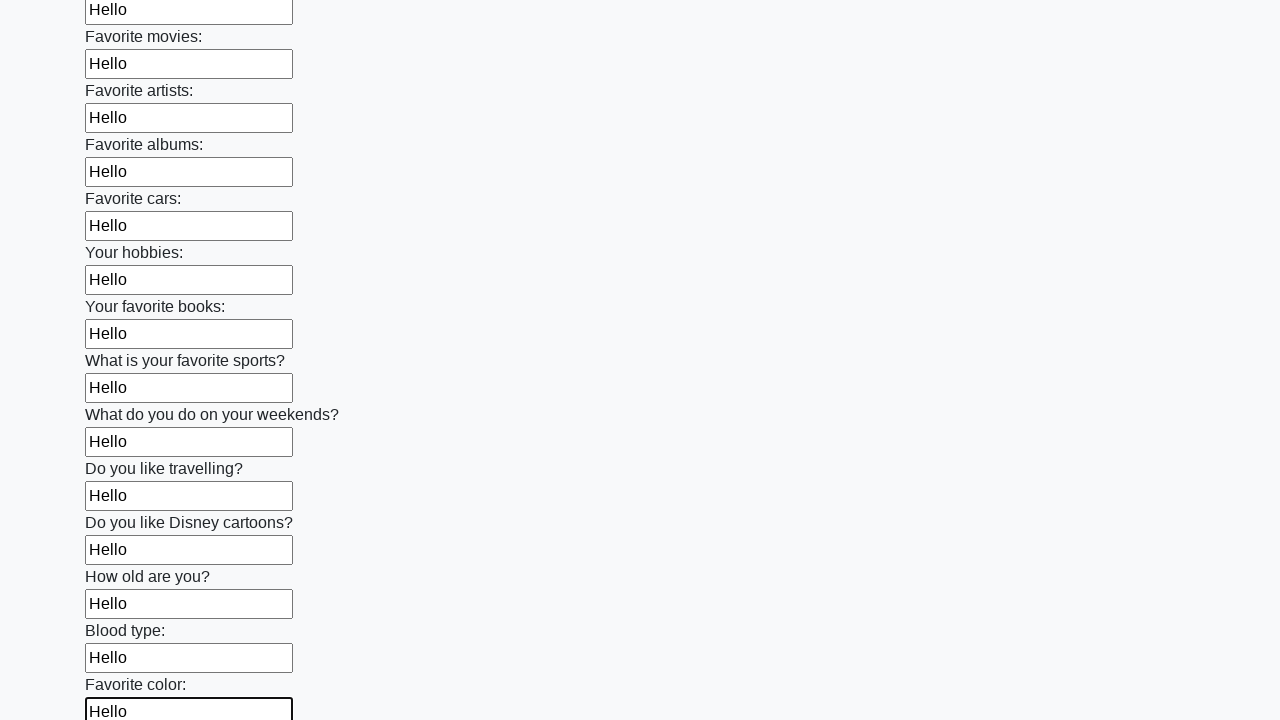

Filled an input field with 'Hello' on input >> nth=20
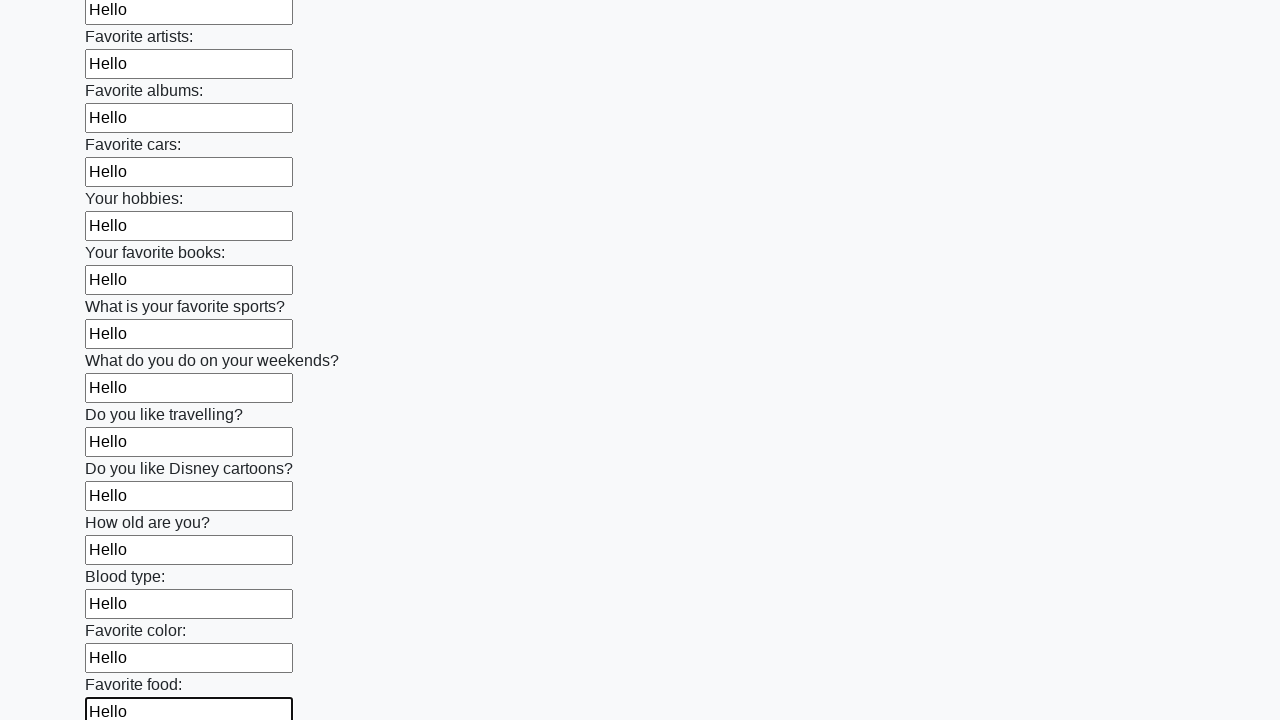

Filled an input field with 'Hello' on input >> nth=21
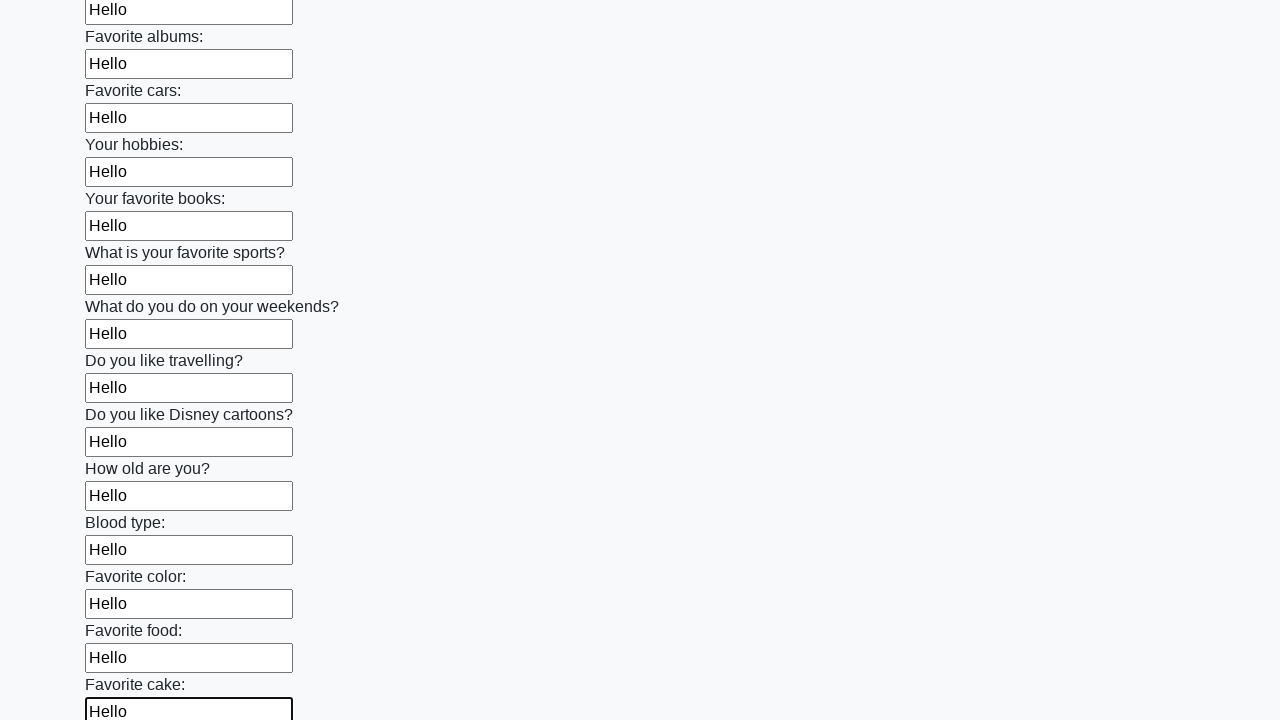

Filled an input field with 'Hello' on input >> nth=22
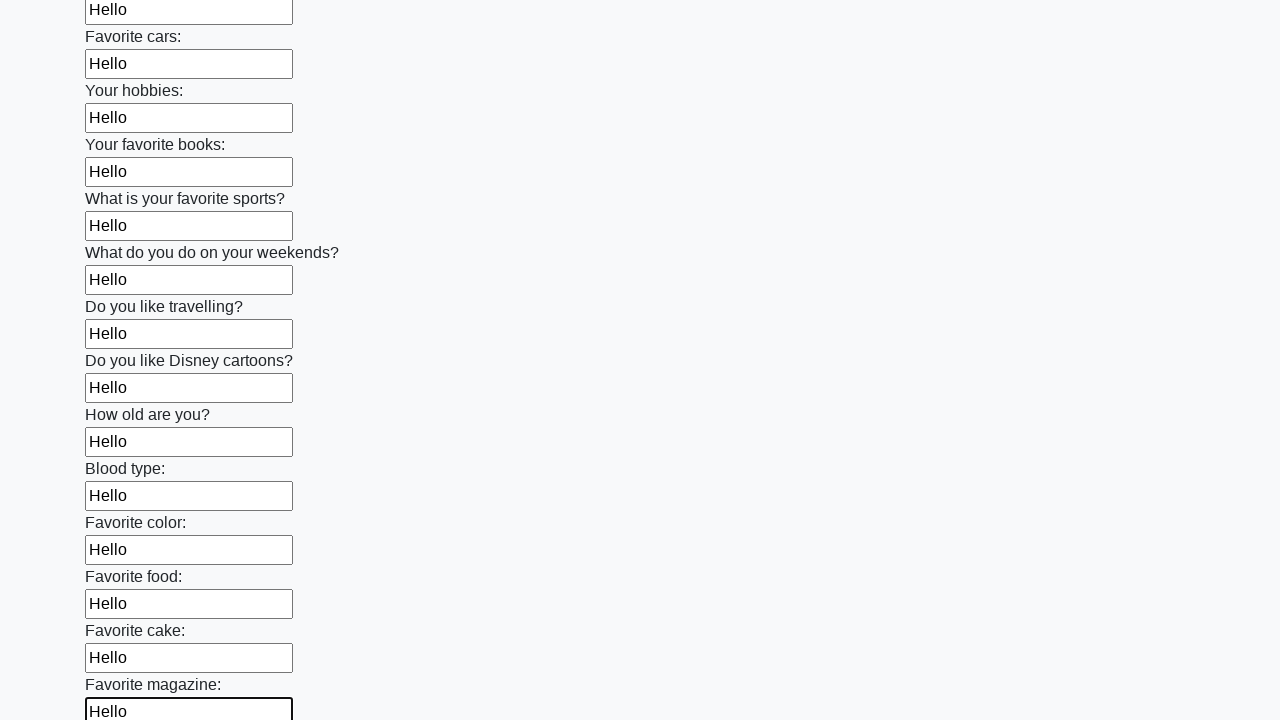

Filled an input field with 'Hello' on input >> nth=23
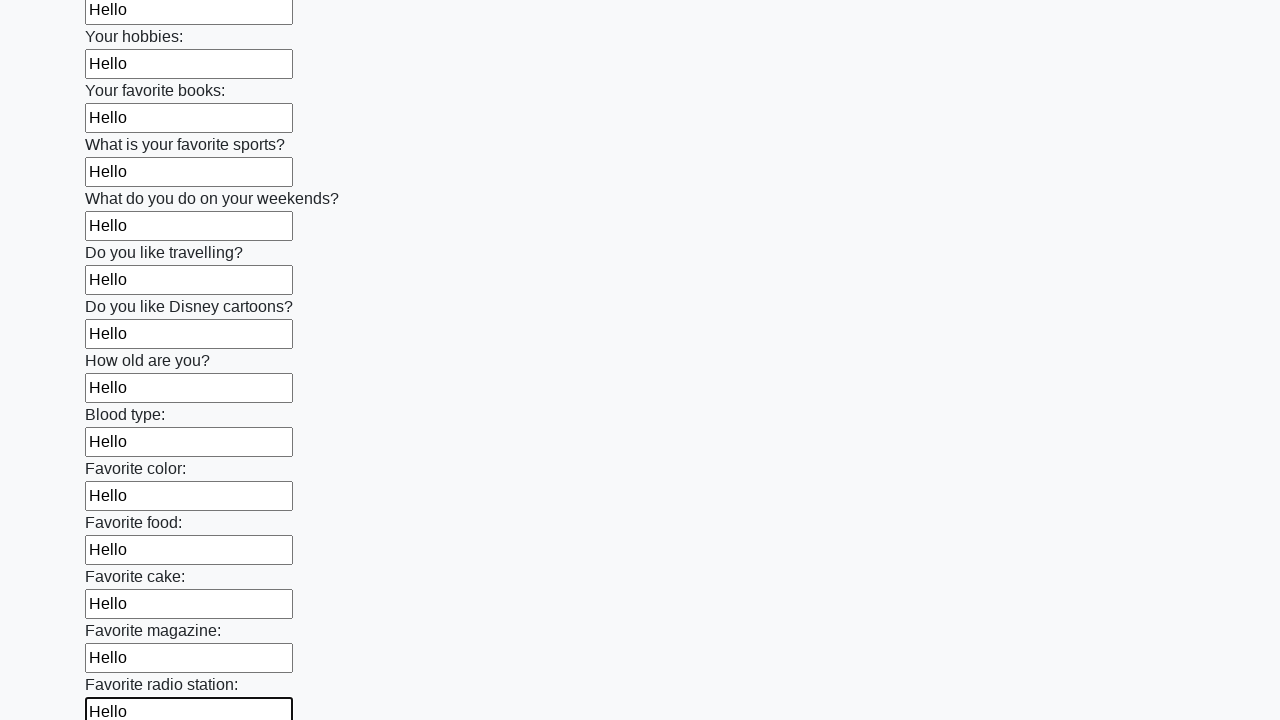

Filled an input field with 'Hello' on input >> nth=24
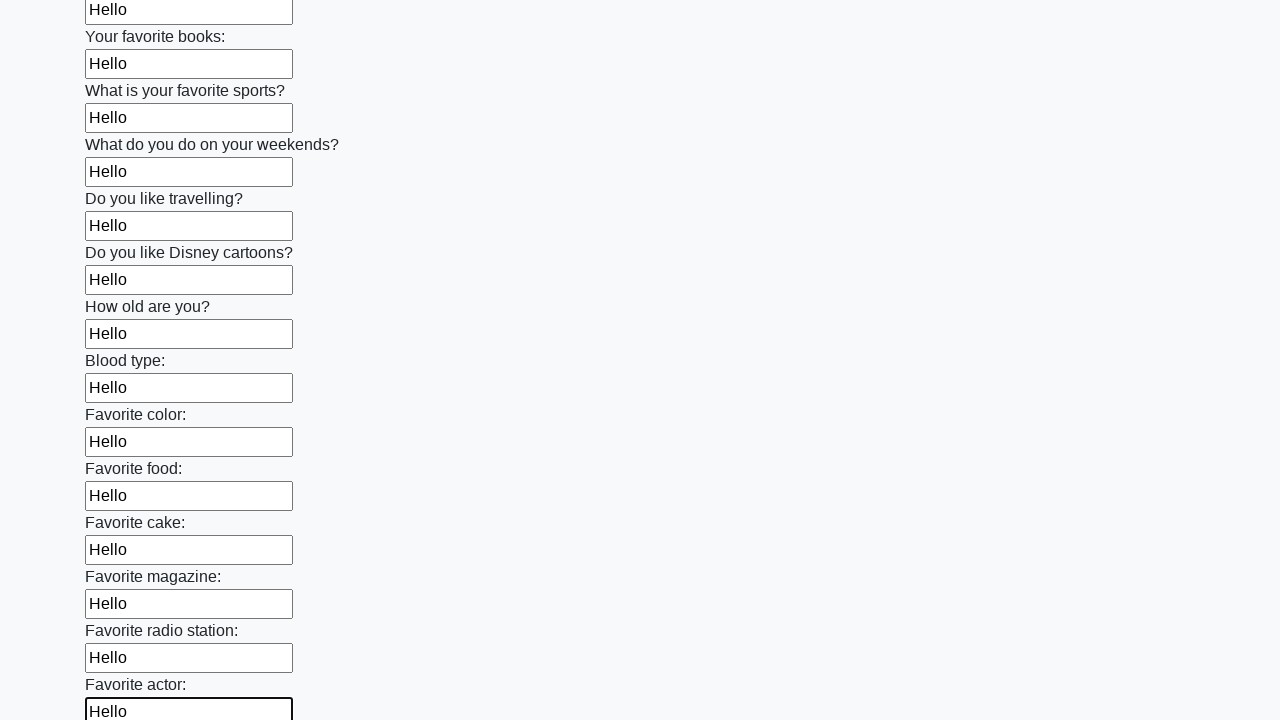

Filled an input field with 'Hello' on input >> nth=25
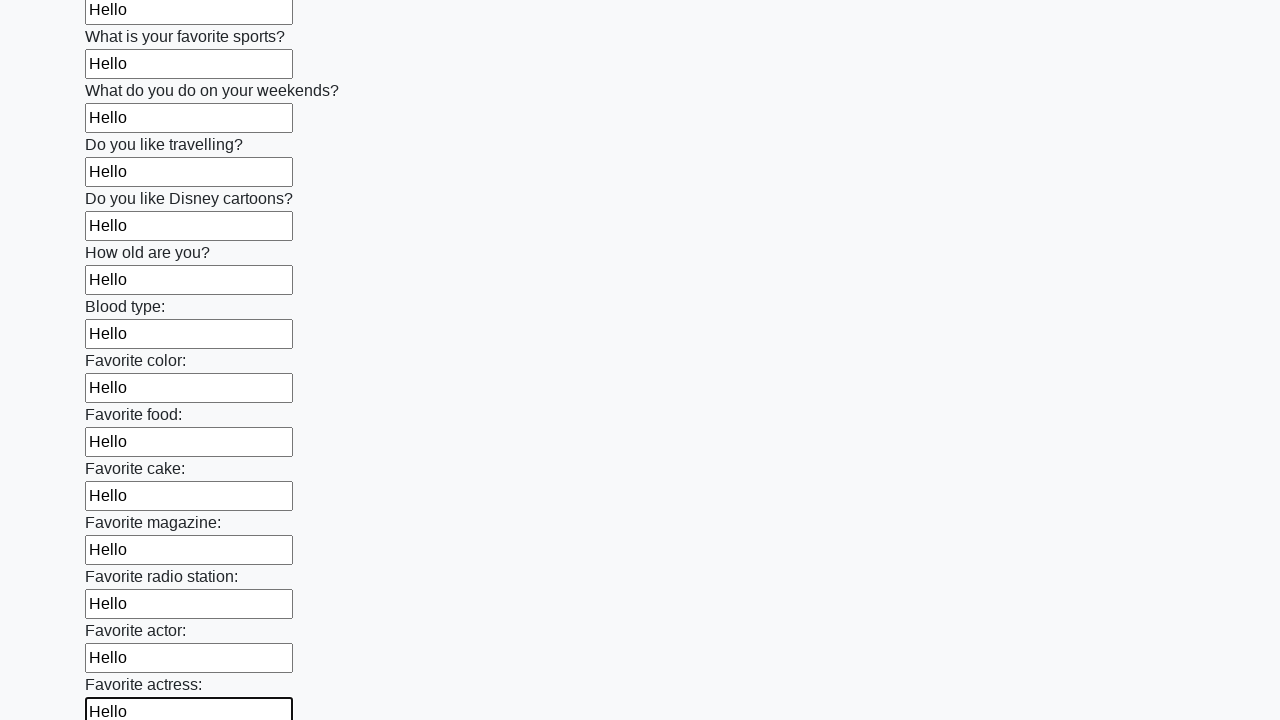

Filled an input field with 'Hello' on input >> nth=26
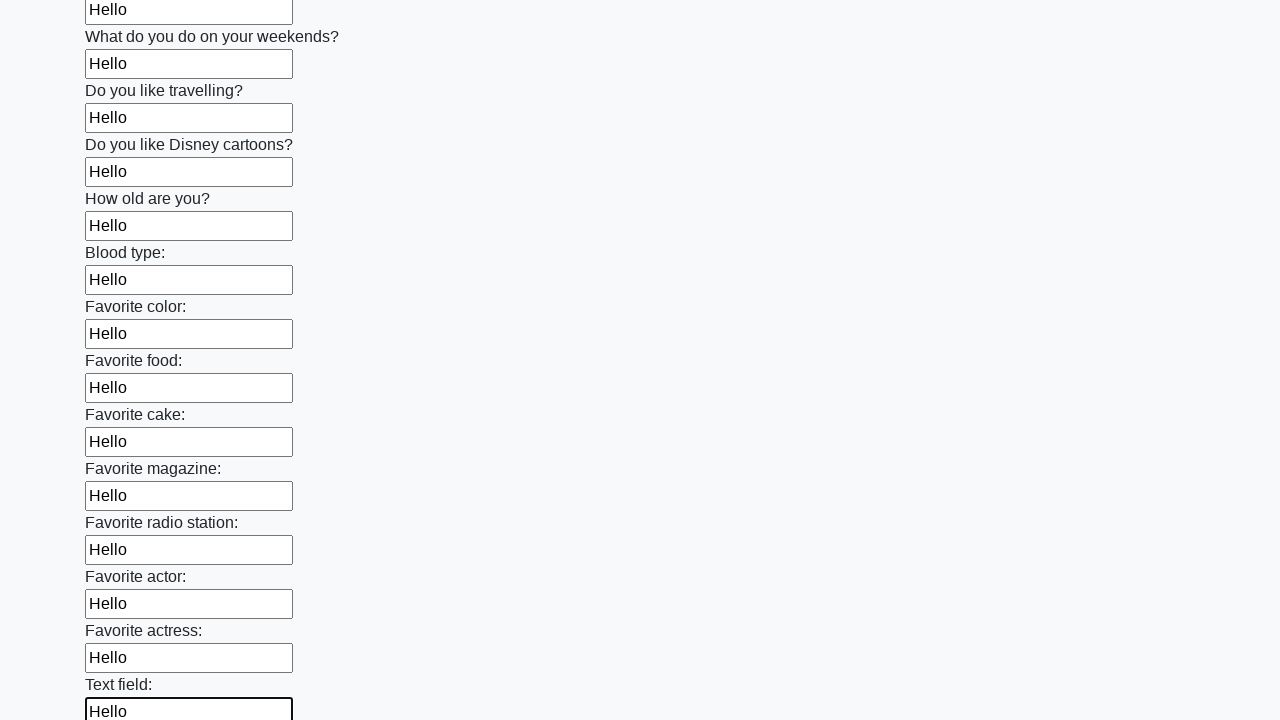

Filled an input field with 'Hello' on input >> nth=27
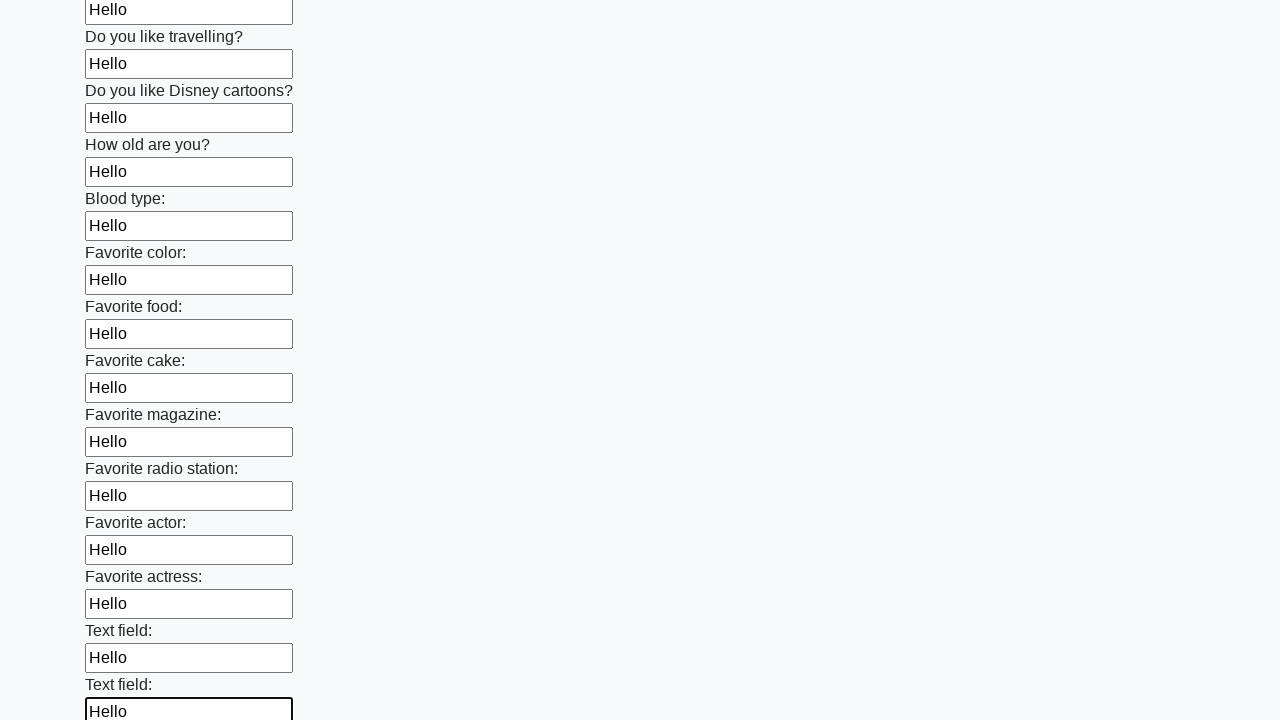

Filled an input field with 'Hello' on input >> nth=28
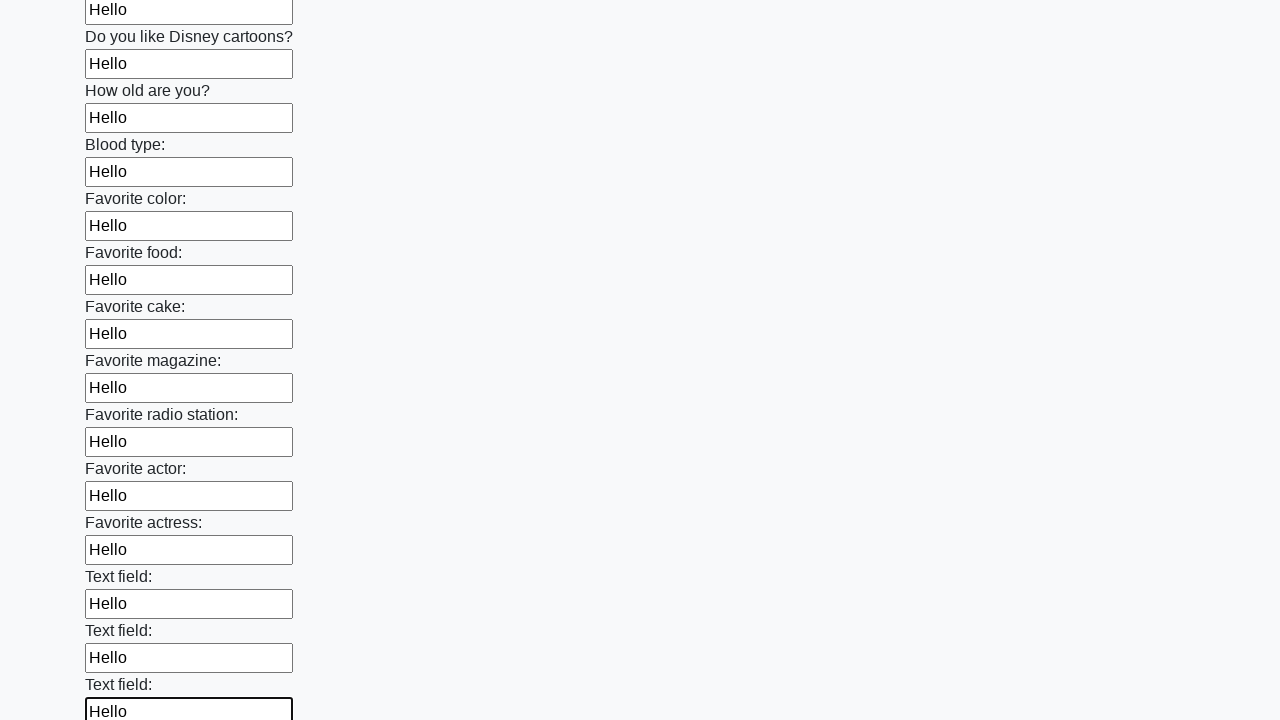

Filled an input field with 'Hello' on input >> nth=29
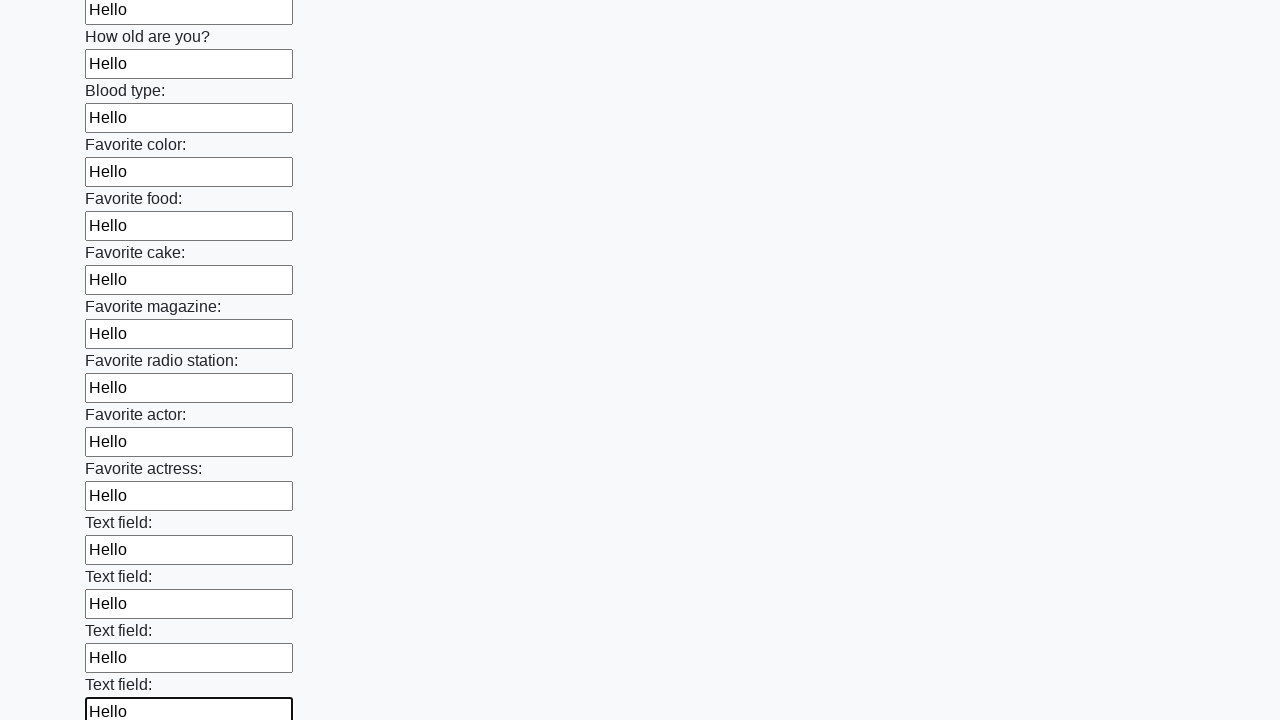

Filled an input field with 'Hello' on input >> nth=30
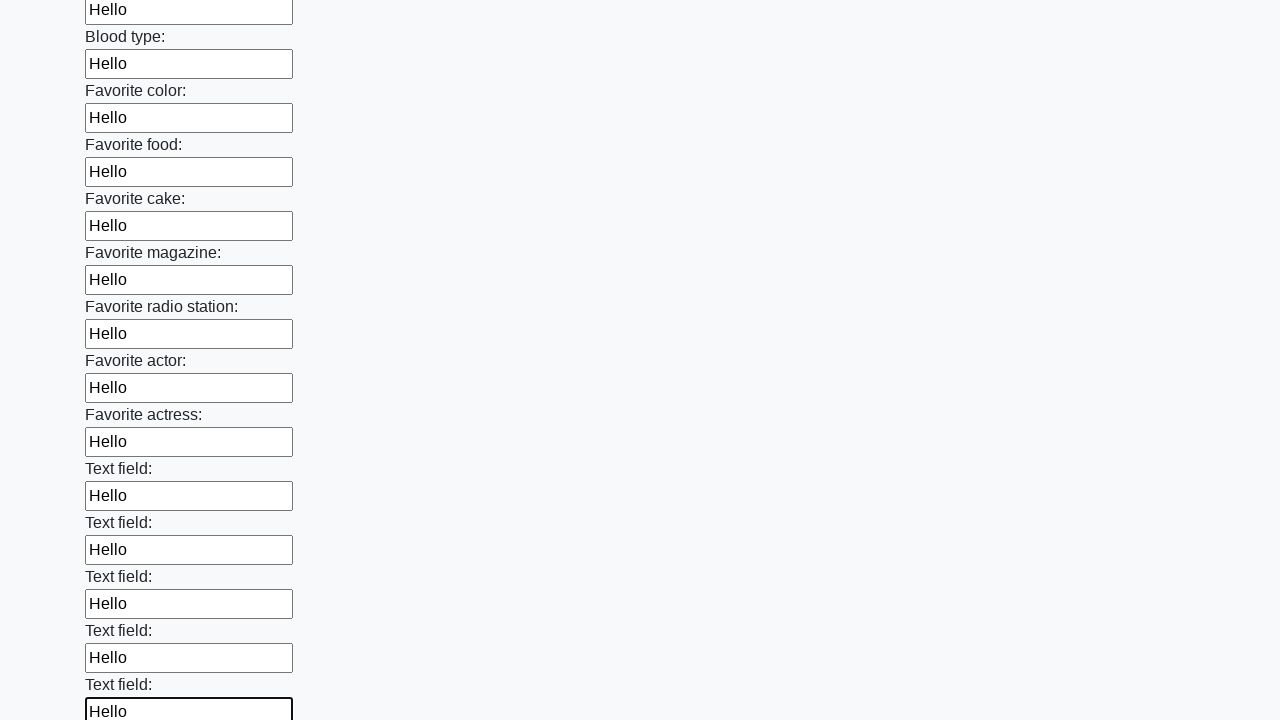

Filled an input field with 'Hello' on input >> nth=31
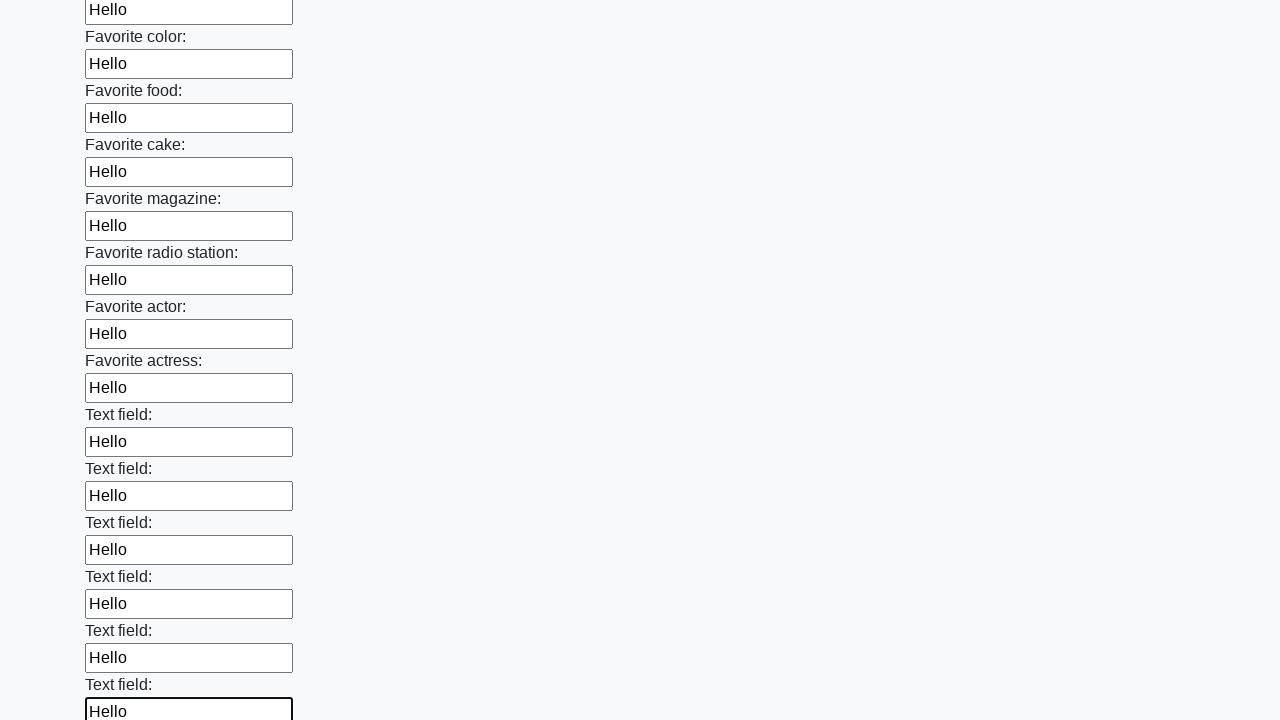

Filled an input field with 'Hello' on input >> nth=32
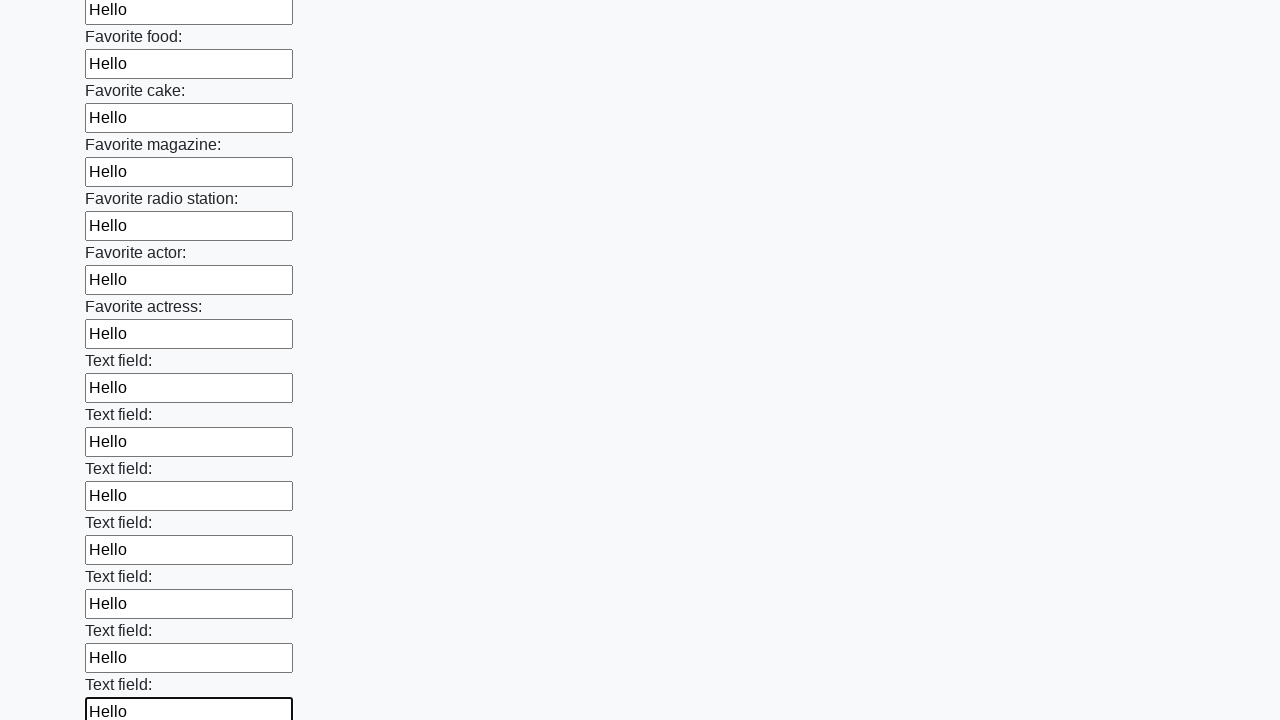

Filled an input field with 'Hello' on input >> nth=33
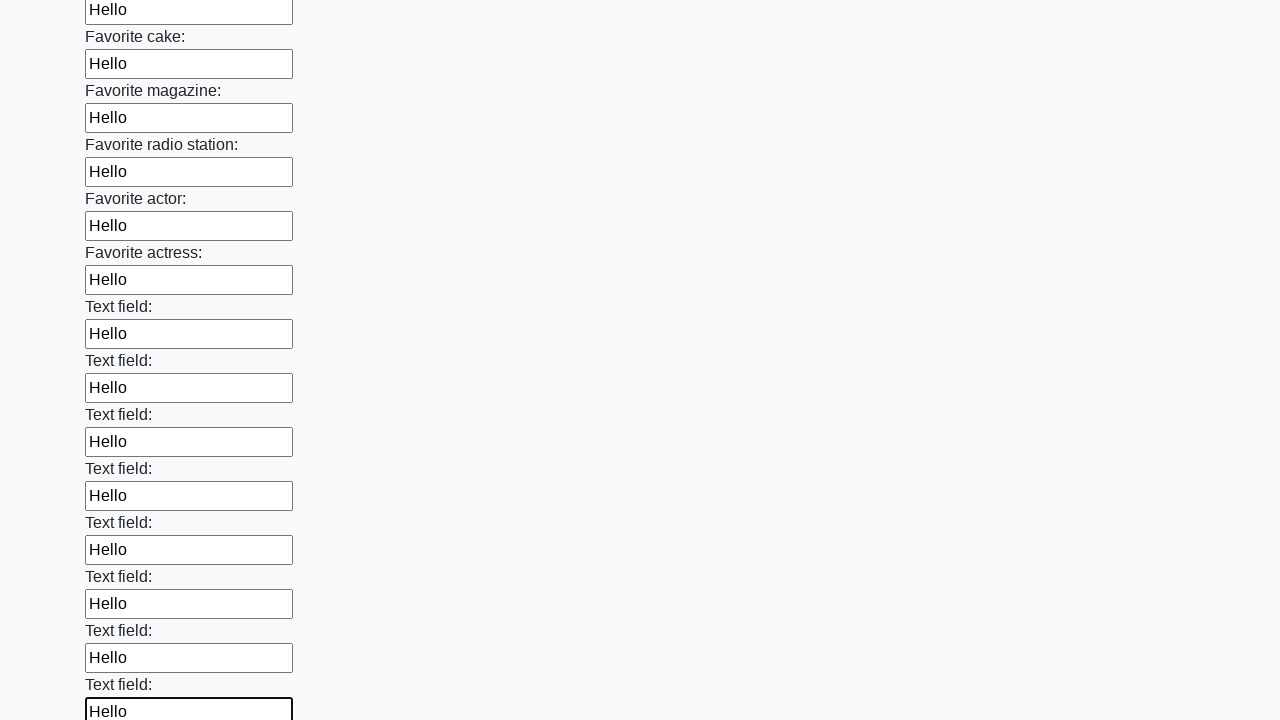

Filled an input field with 'Hello' on input >> nth=34
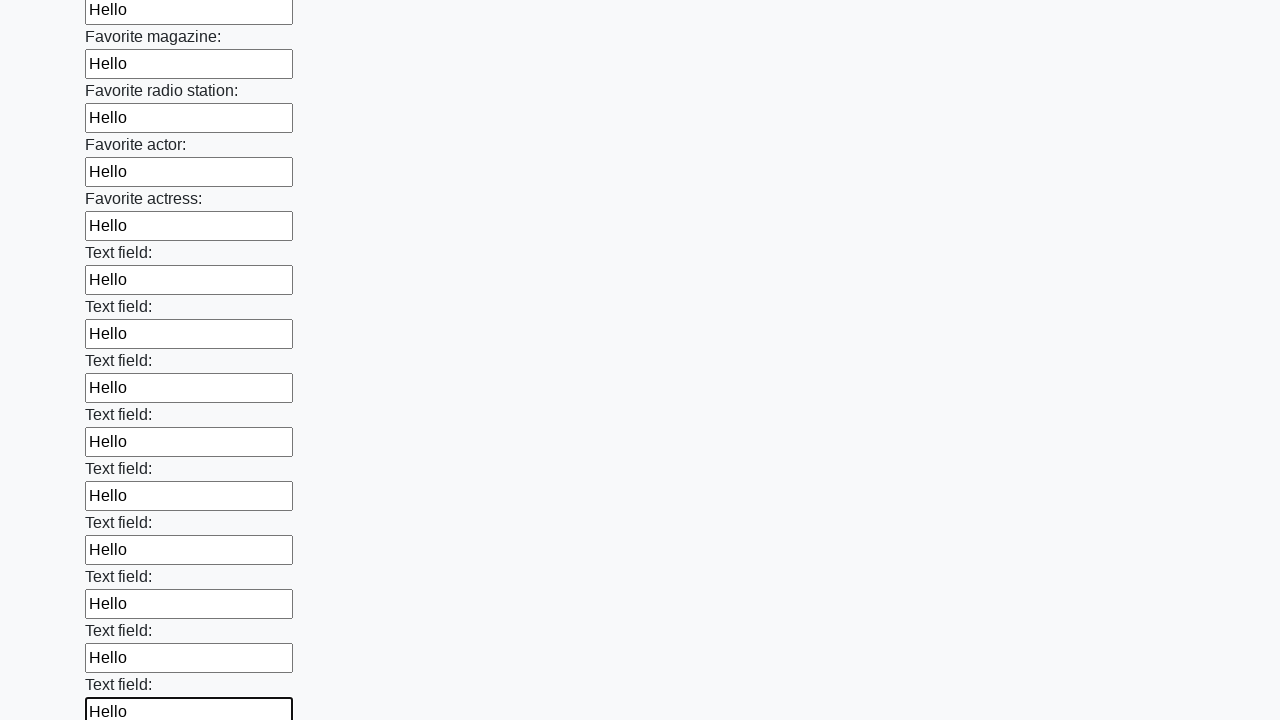

Filled an input field with 'Hello' on input >> nth=35
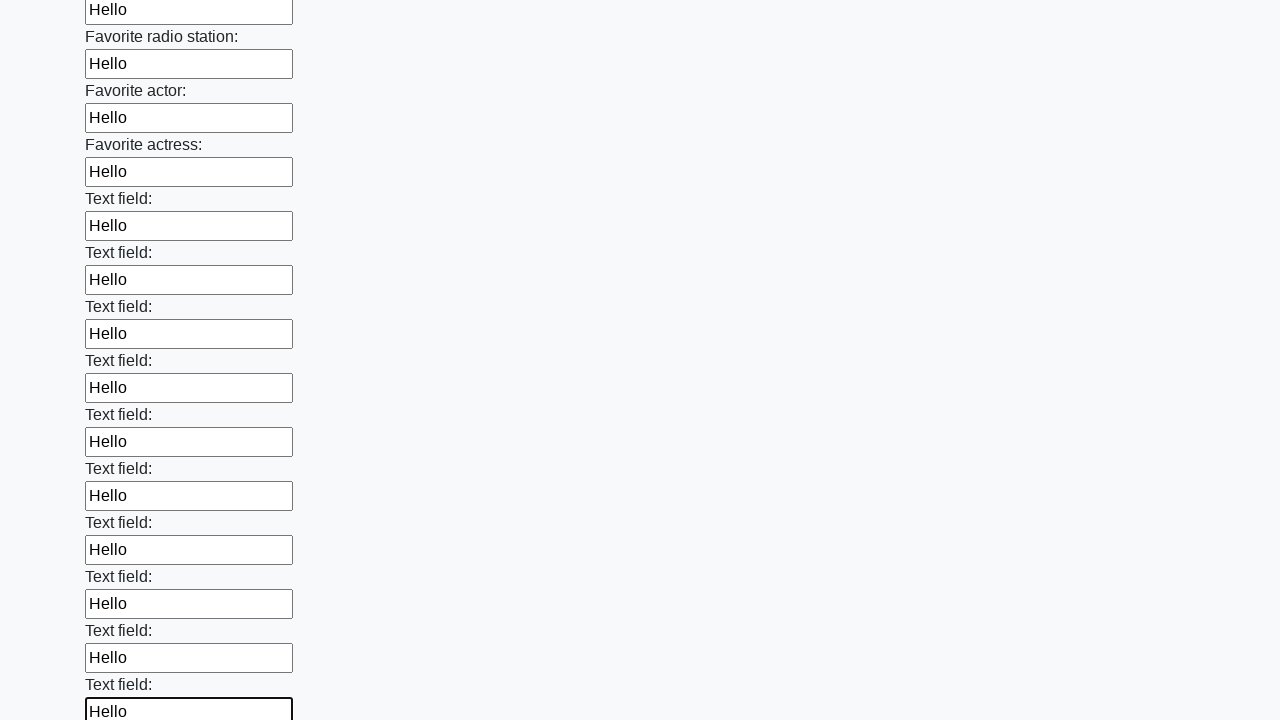

Filled an input field with 'Hello' on input >> nth=36
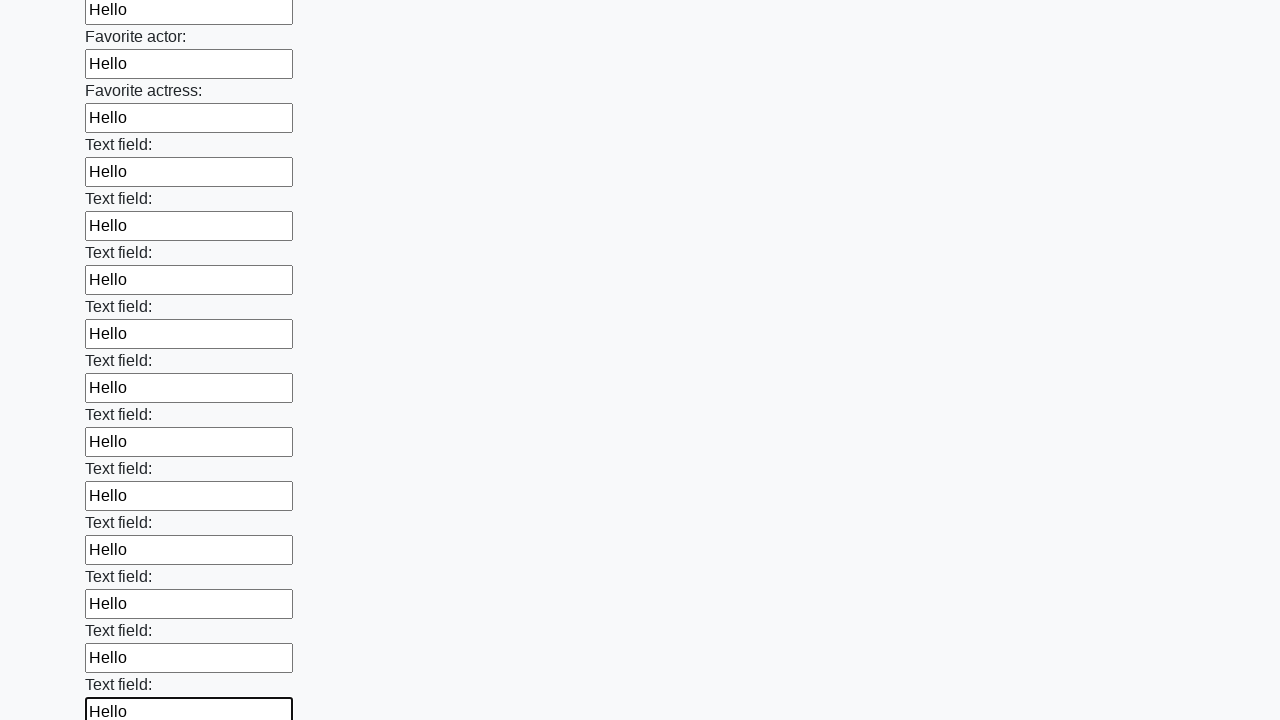

Filled an input field with 'Hello' on input >> nth=37
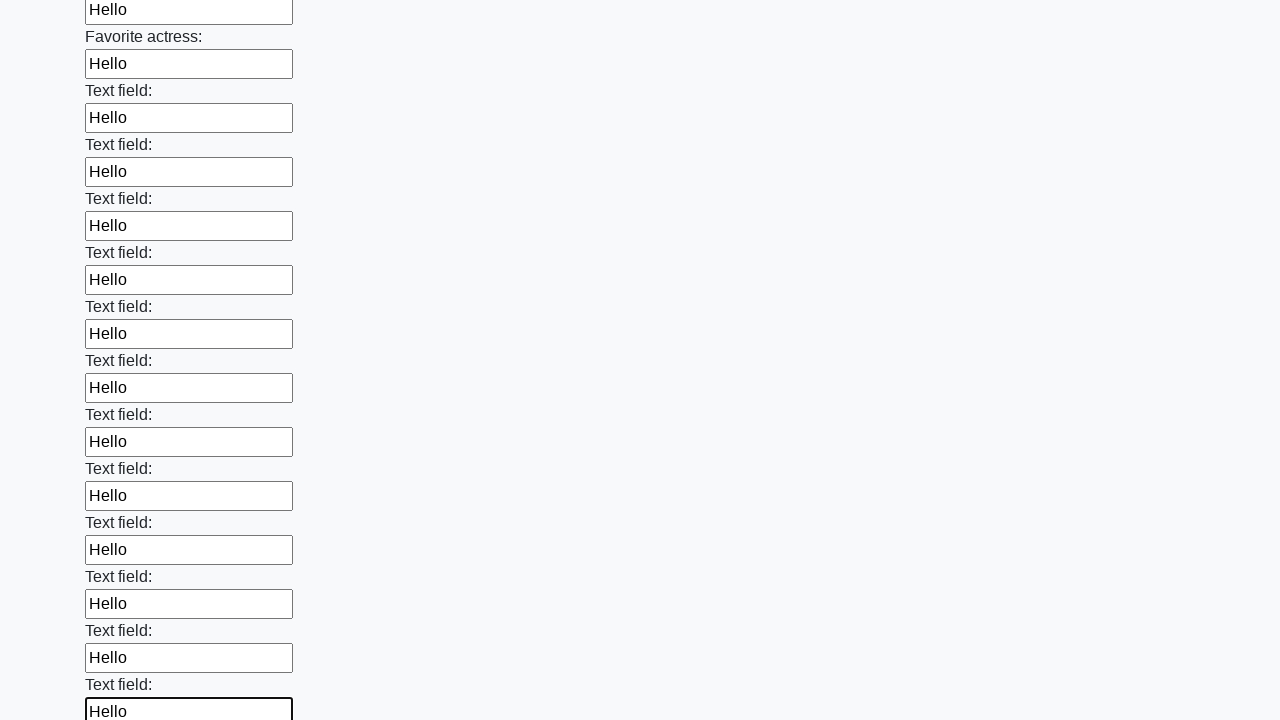

Filled an input field with 'Hello' on input >> nth=38
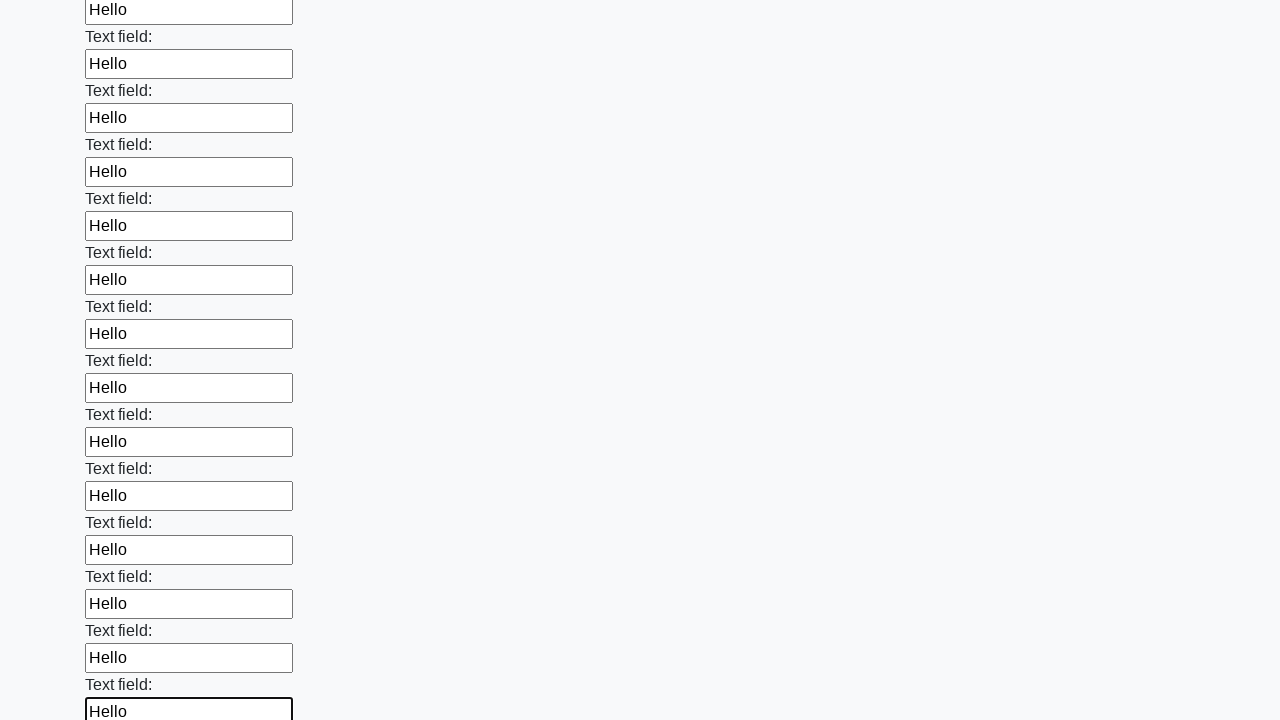

Filled an input field with 'Hello' on input >> nth=39
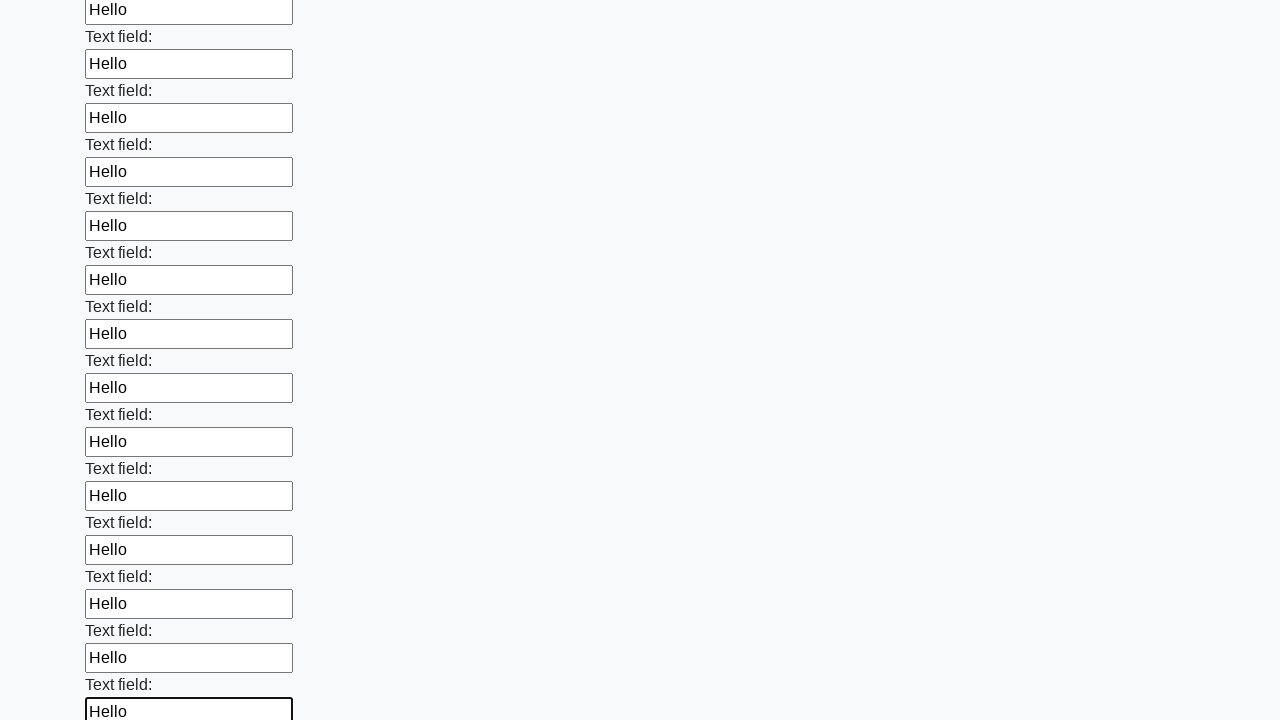

Filled an input field with 'Hello' on input >> nth=40
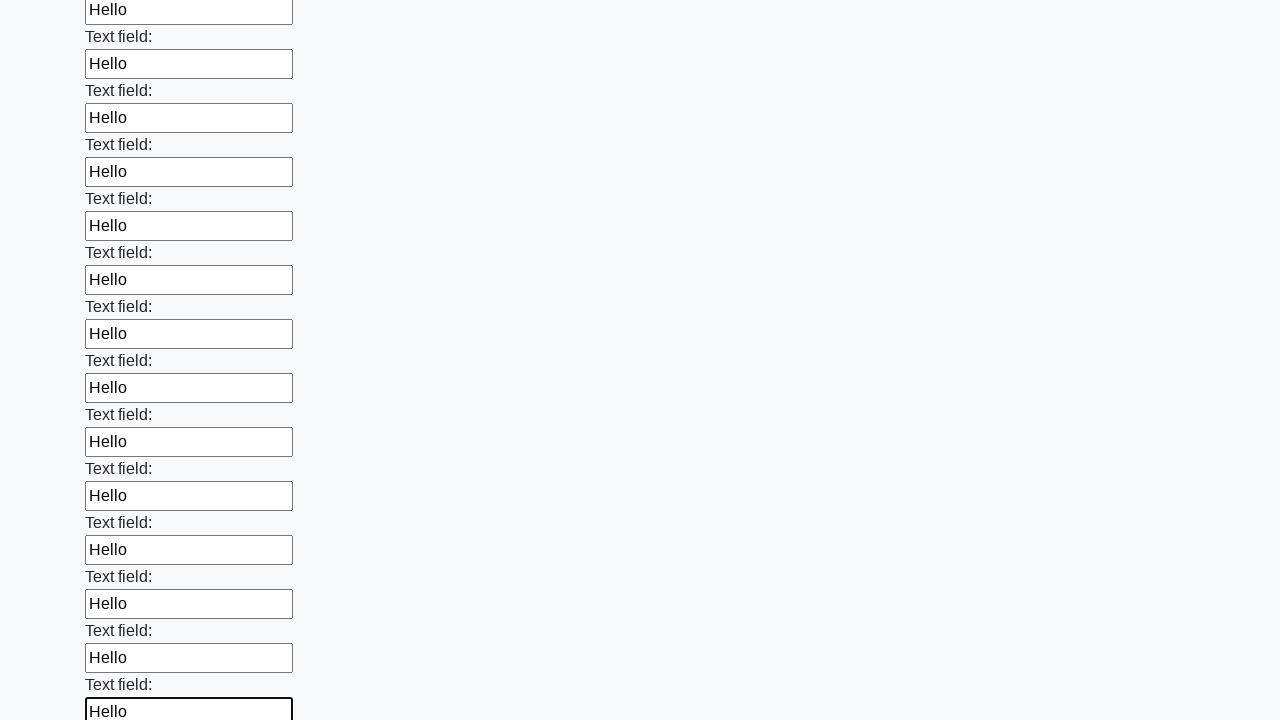

Filled an input field with 'Hello' on input >> nth=41
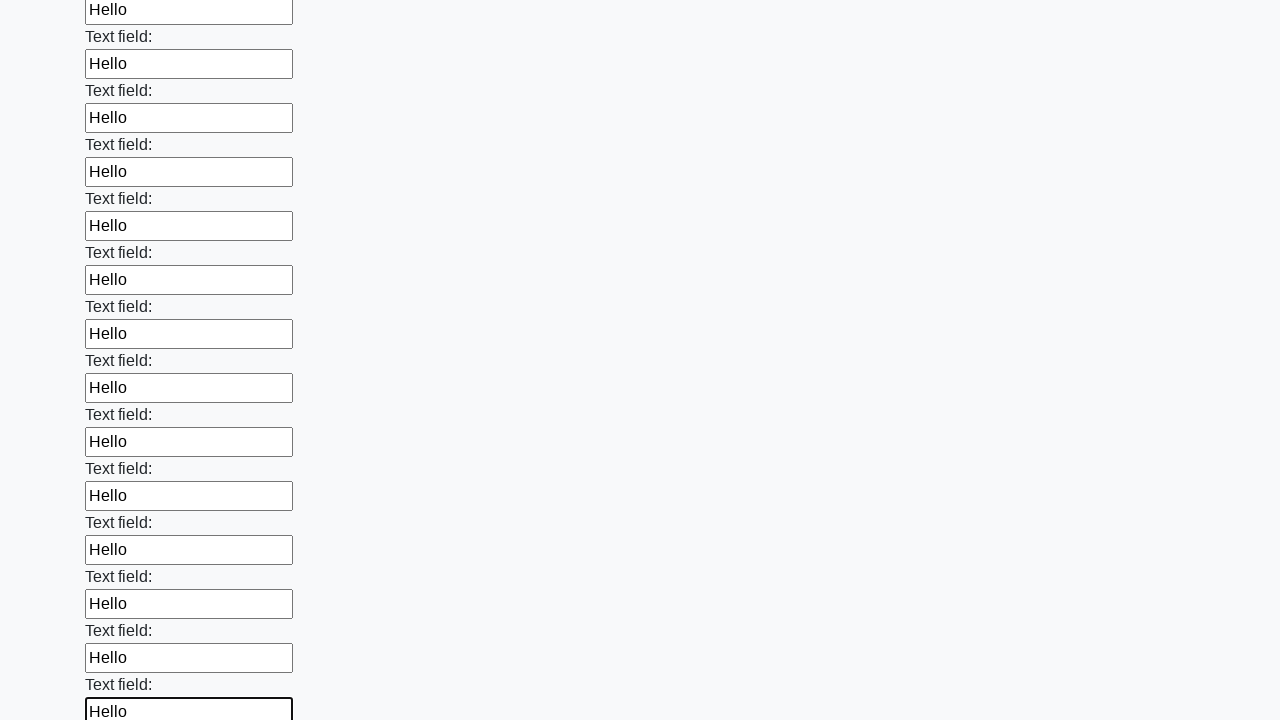

Filled an input field with 'Hello' on input >> nth=42
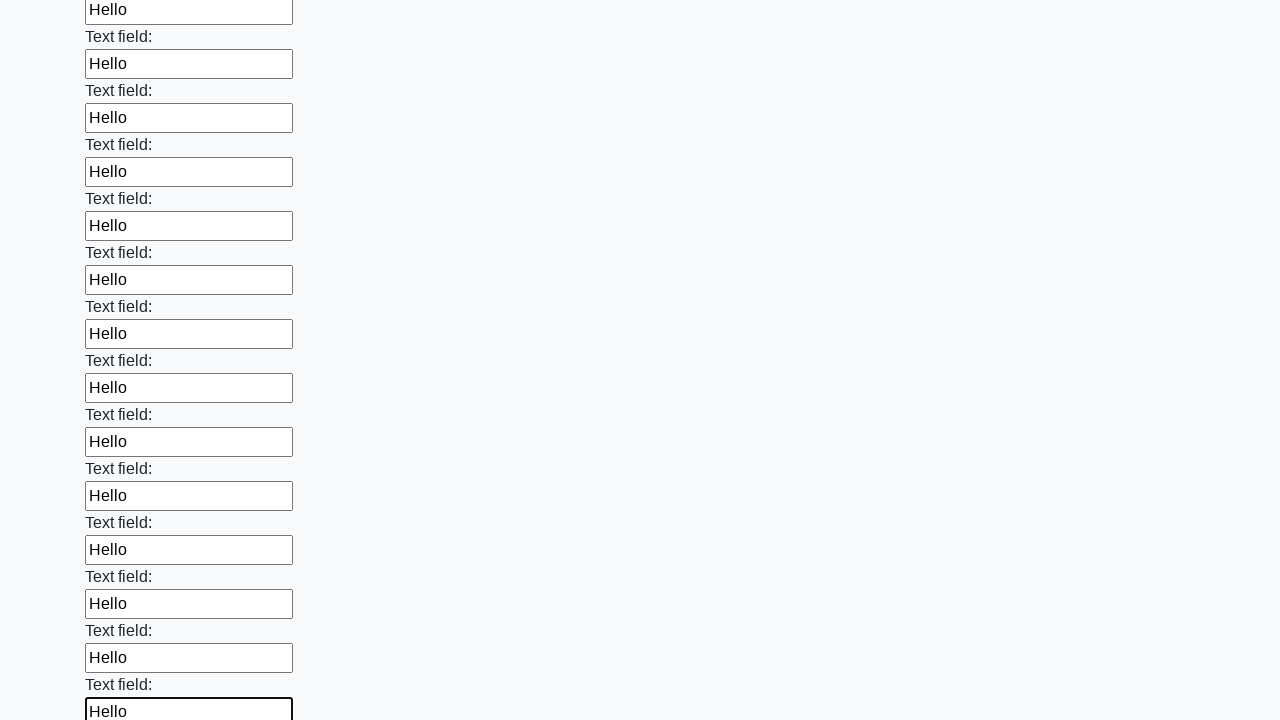

Filled an input field with 'Hello' on input >> nth=43
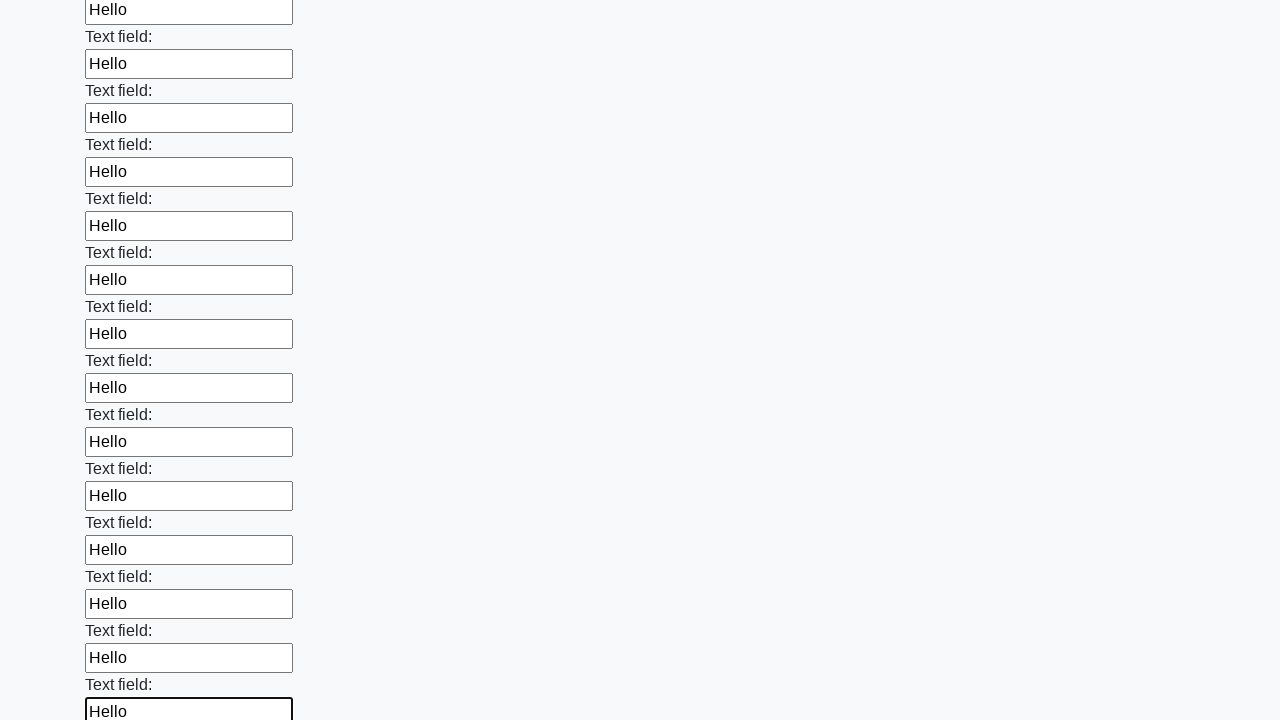

Filled an input field with 'Hello' on input >> nth=44
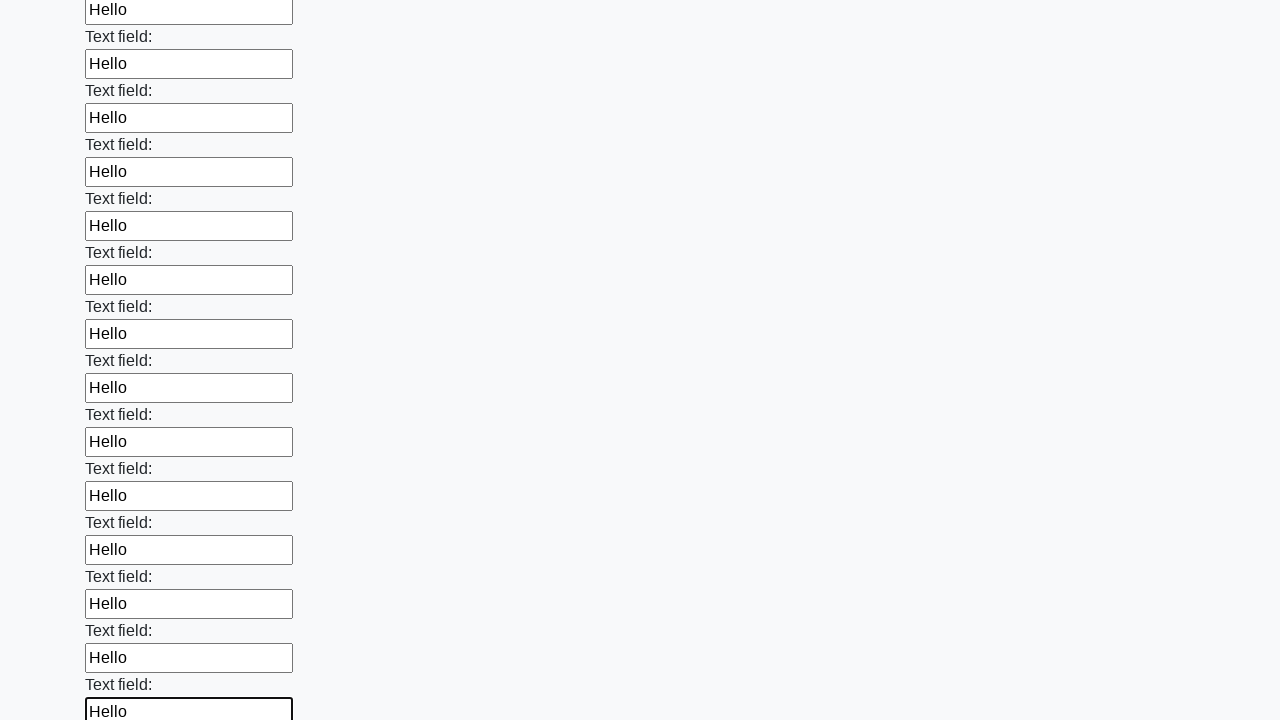

Filled an input field with 'Hello' on input >> nth=45
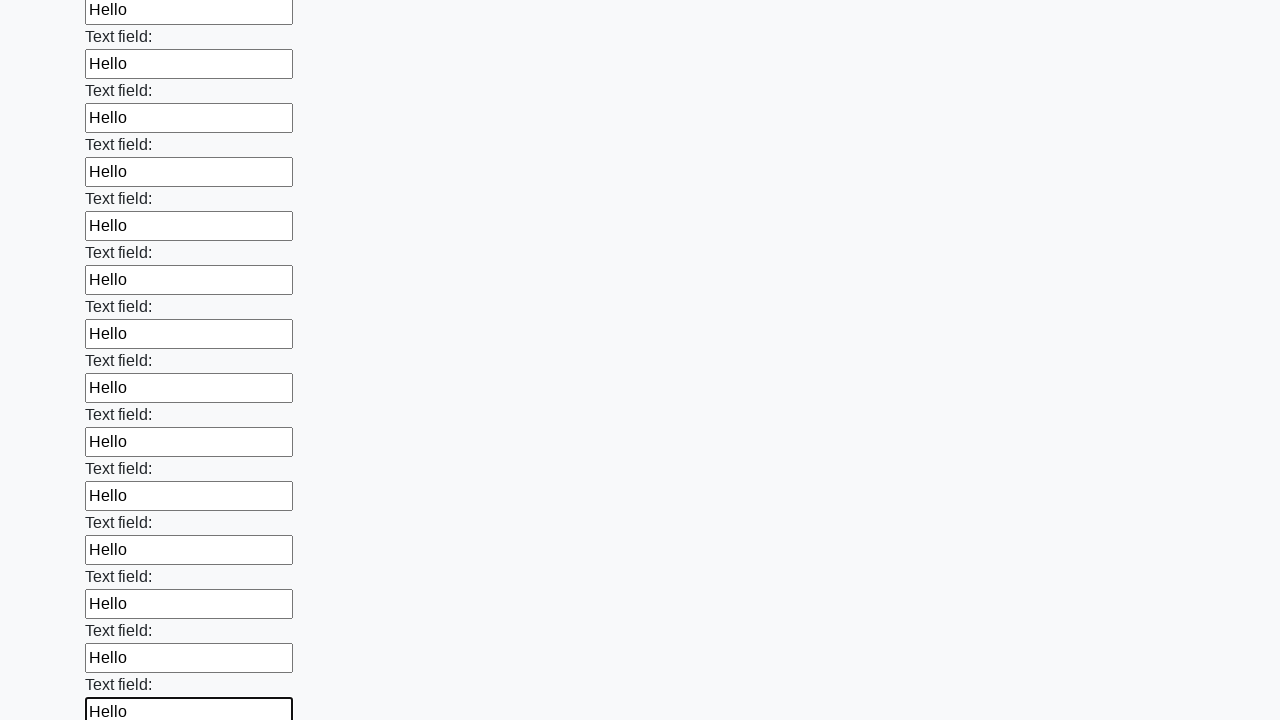

Filled an input field with 'Hello' on input >> nth=46
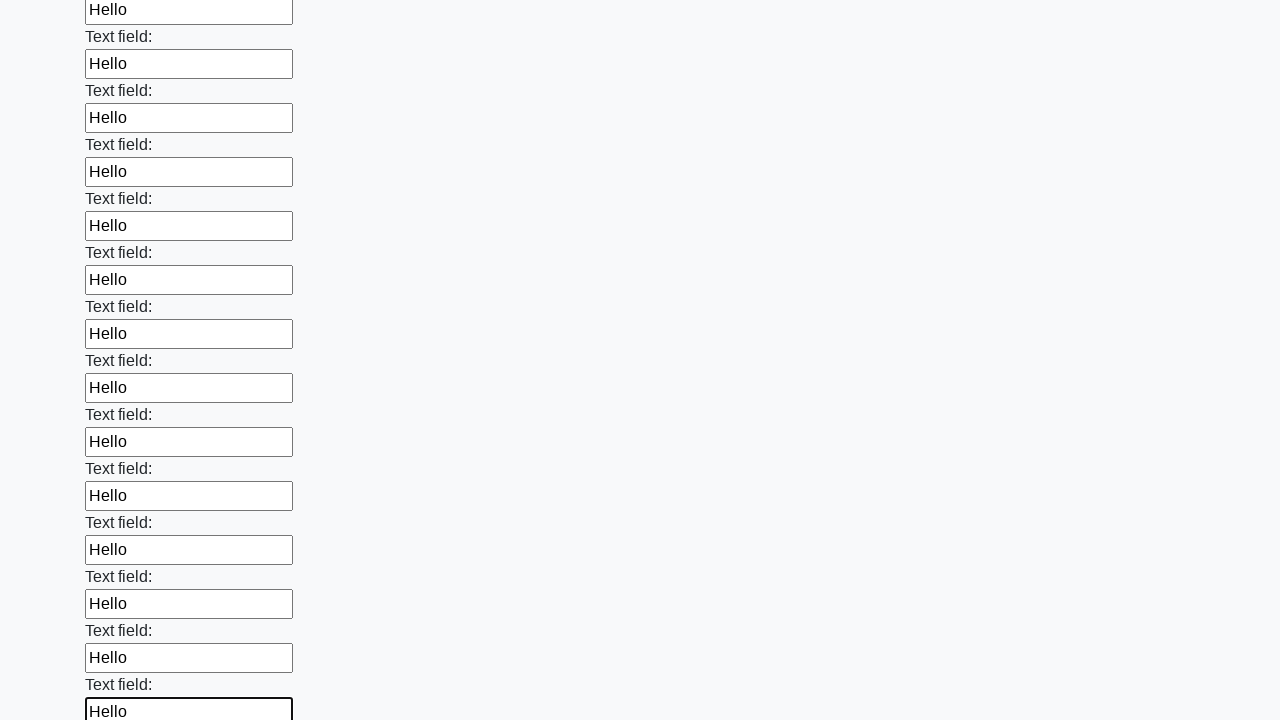

Filled an input field with 'Hello' on input >> nth=47
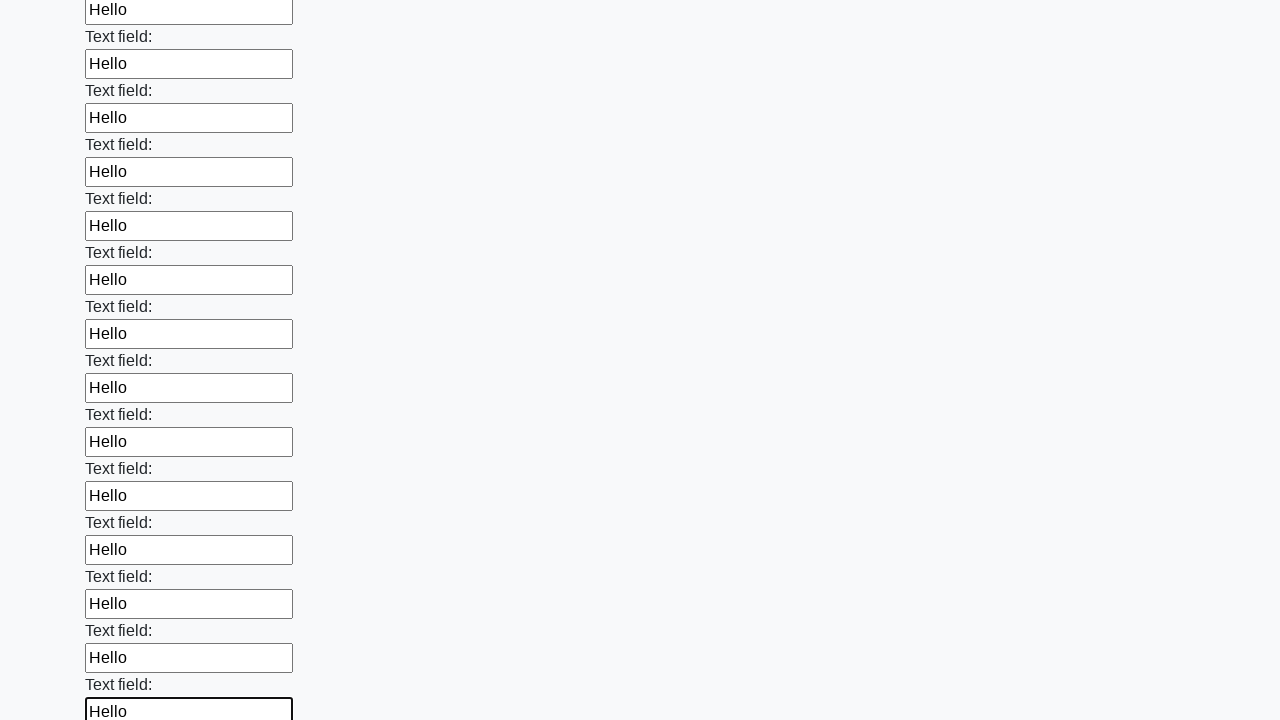

Filled an input field with 'Hello' on input >> nth=48
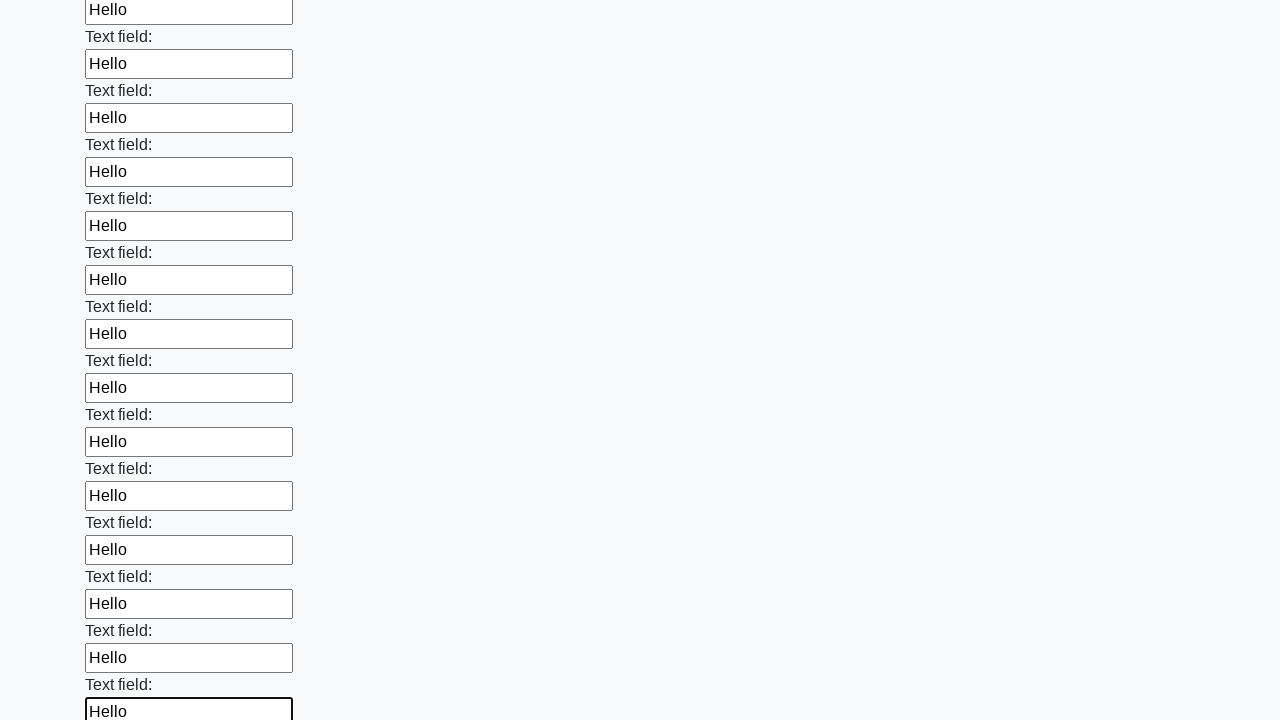

Filled an input field with 'Hello' on input >> nth=49
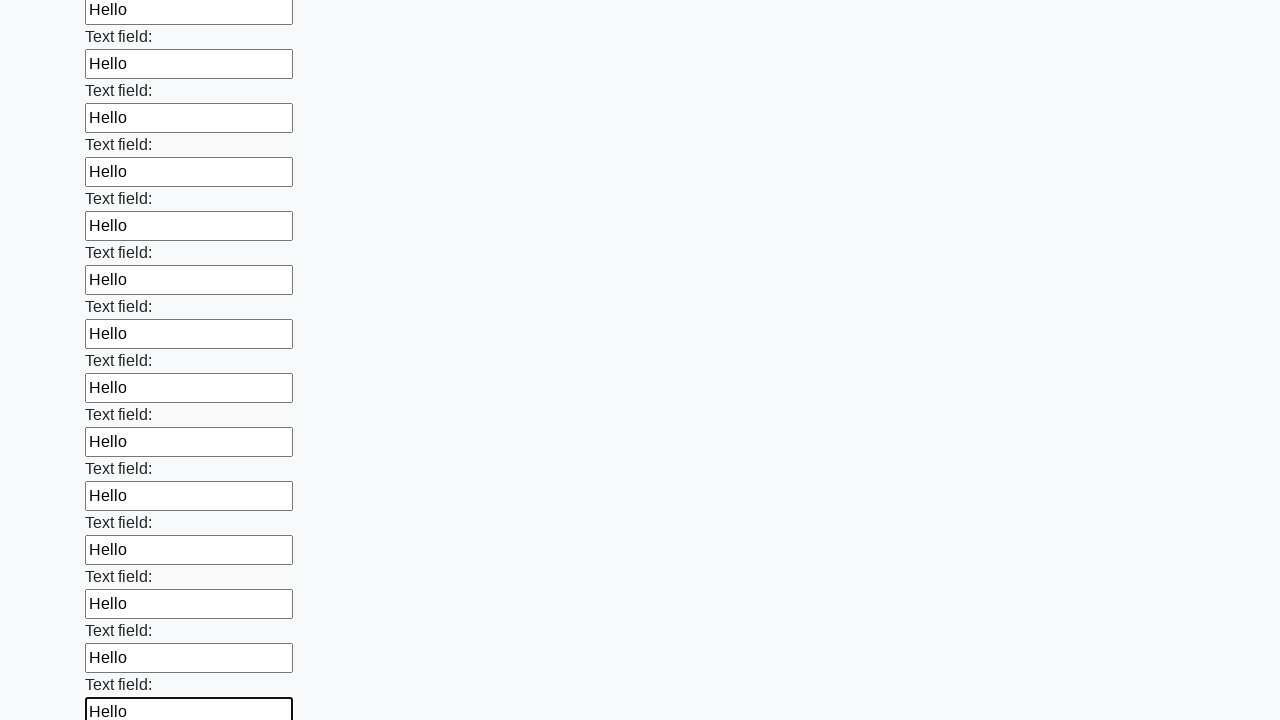

Filled an input field with 'Hello' on input >> nth=50
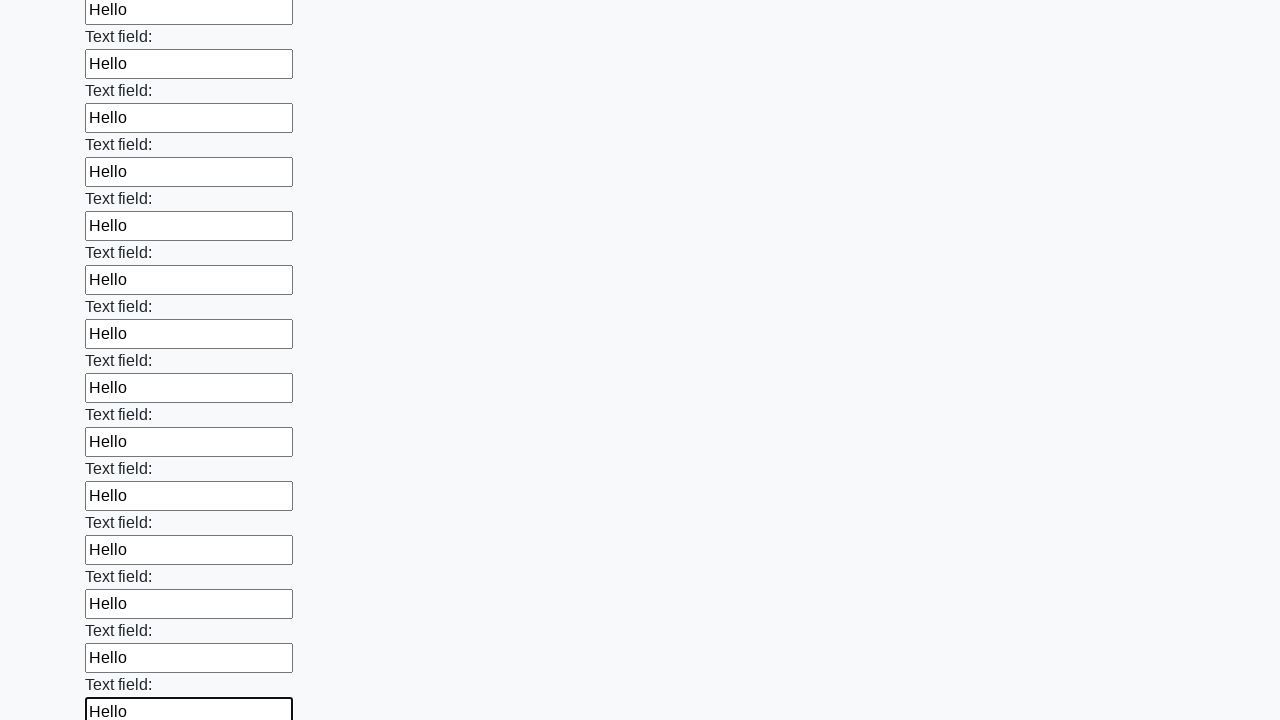

Filled an input field with 'Hello' on input >> nth=51
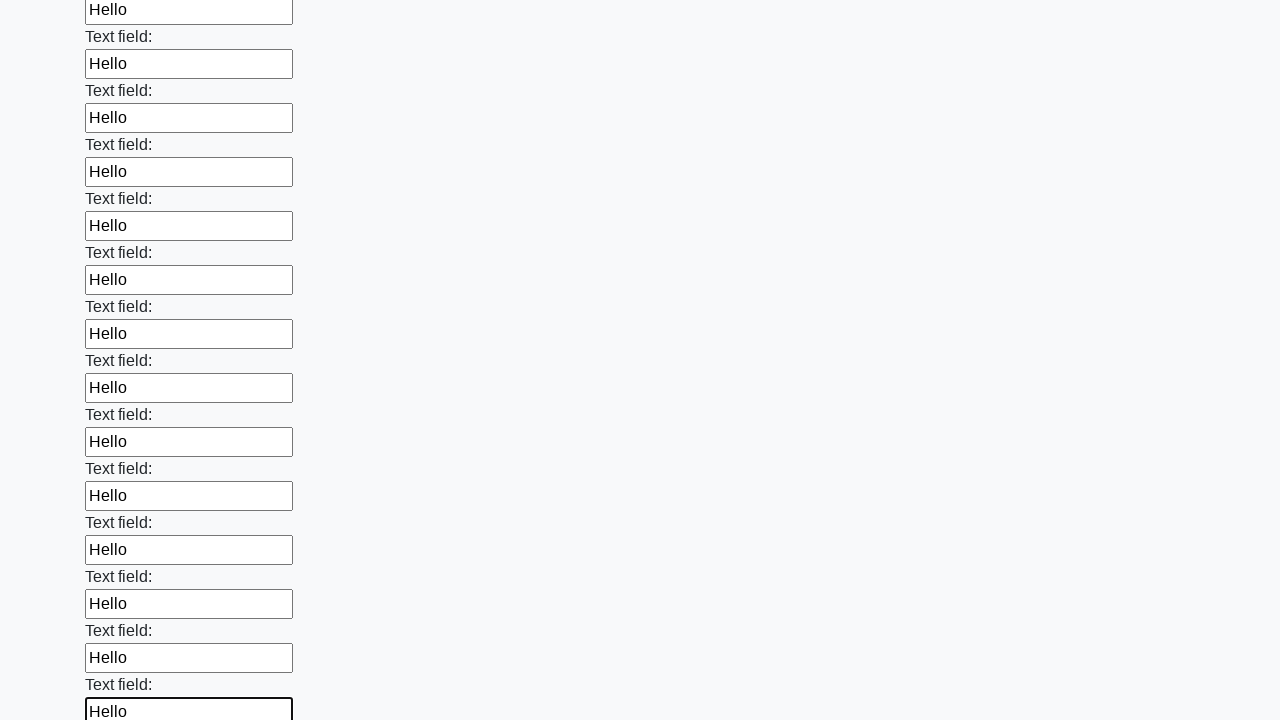

Filled an input field with 'Hello' on input >> nth=52
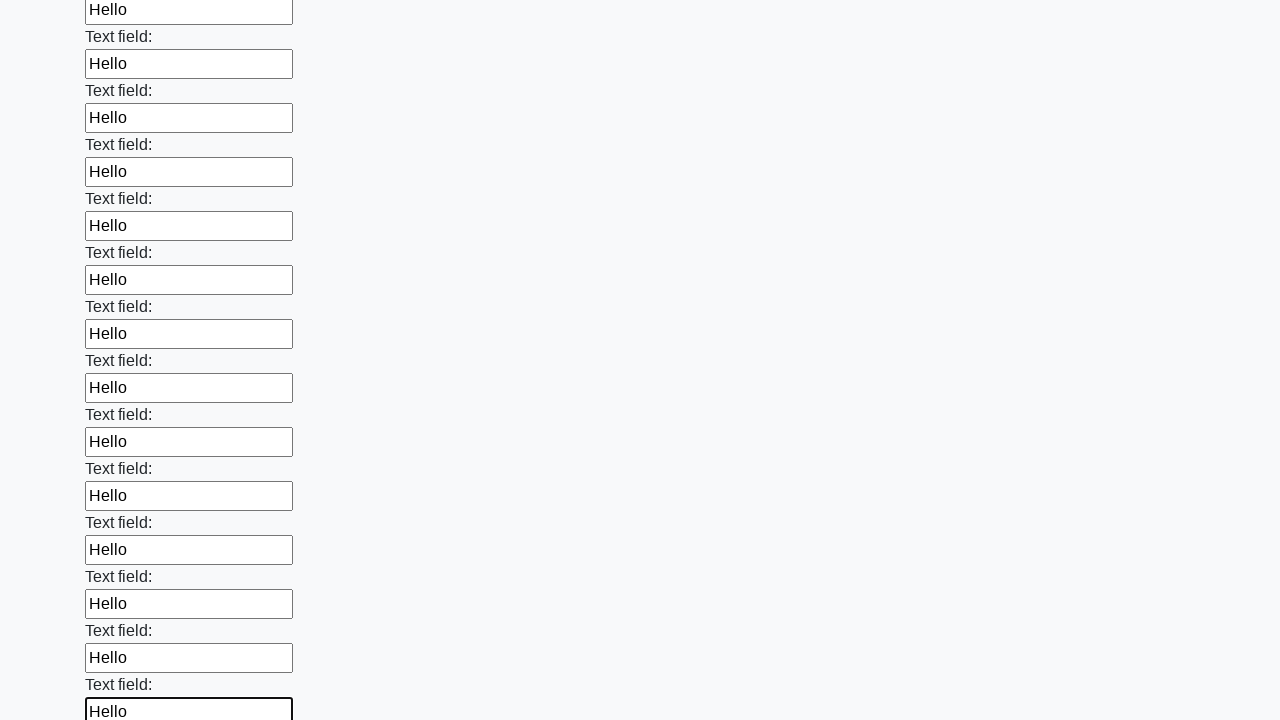

Filled an input field with 'Hello' on input >> nth=53
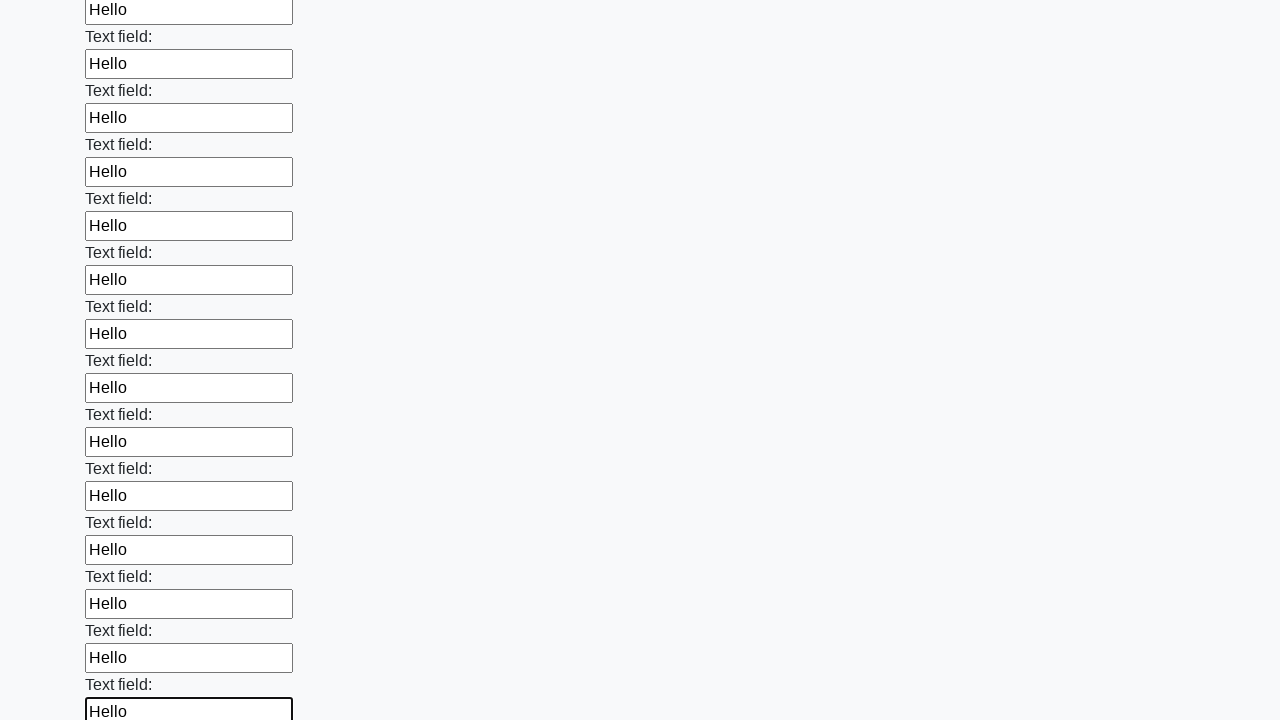

Filled an input field with 'Hello' on input >> nth=54
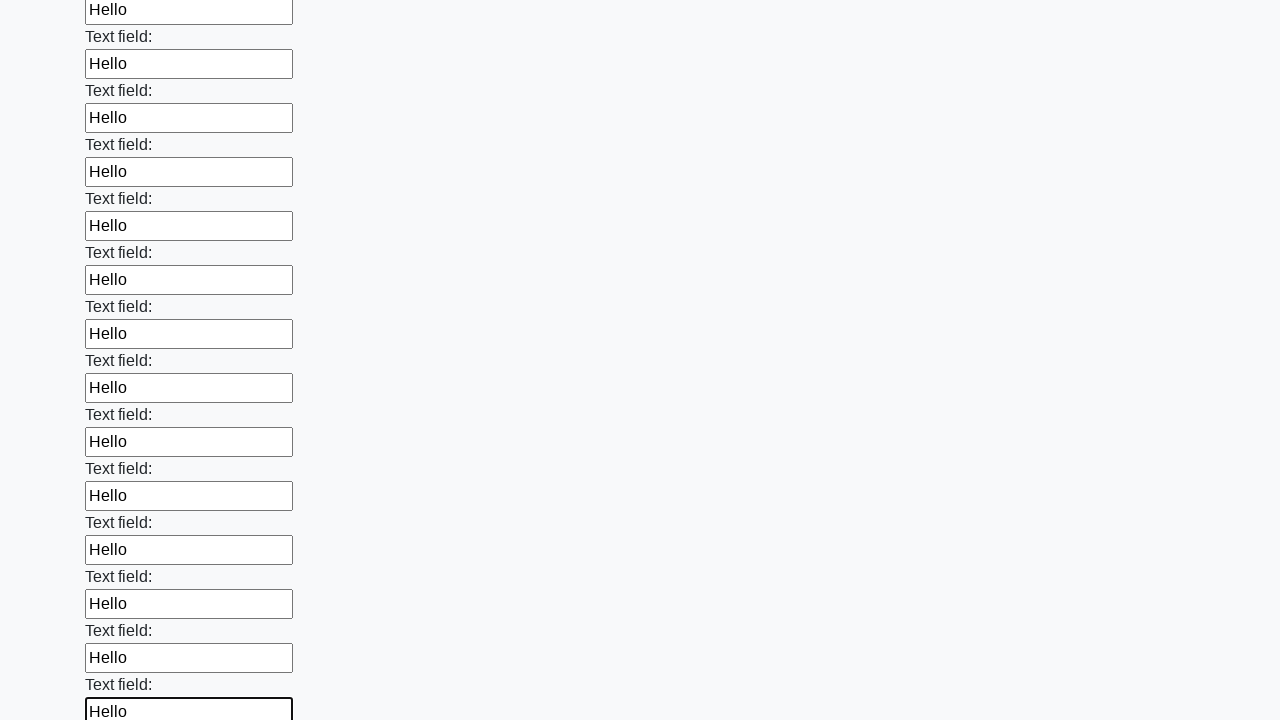

Filled an input field with 'Hello' on input >> nth=55
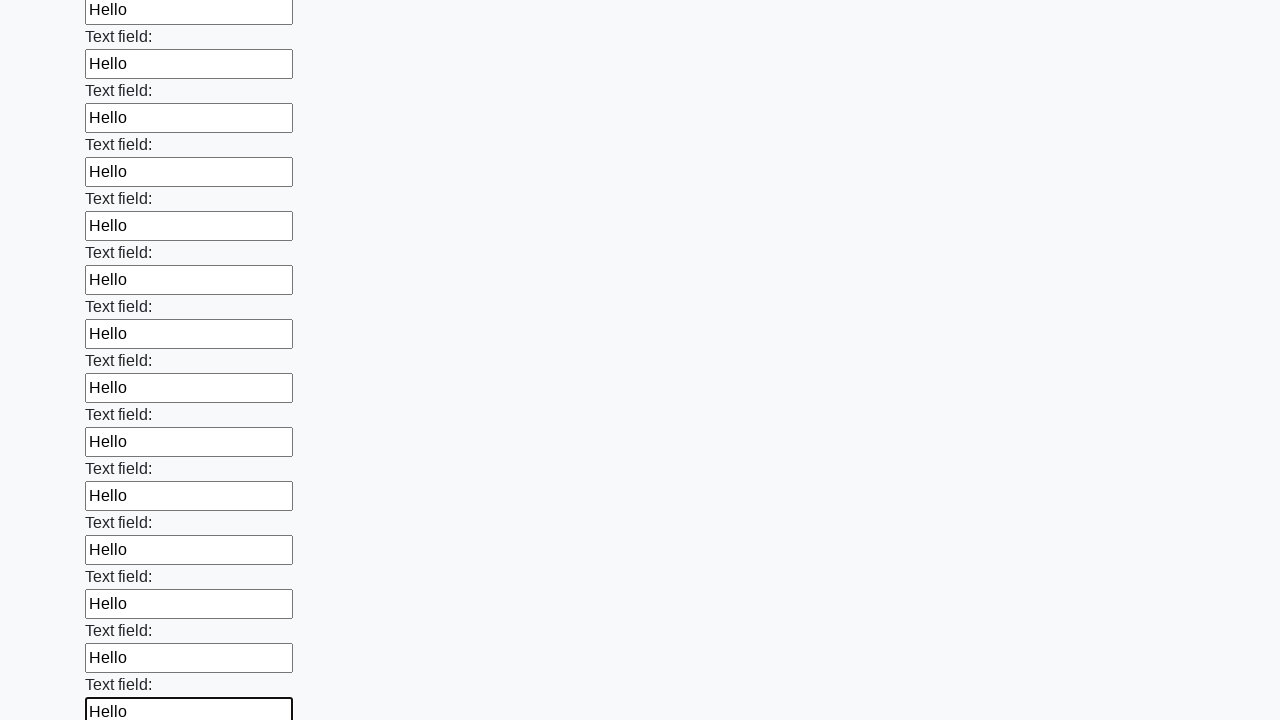

Filled an input field with 'Hello' on input >> nth=56
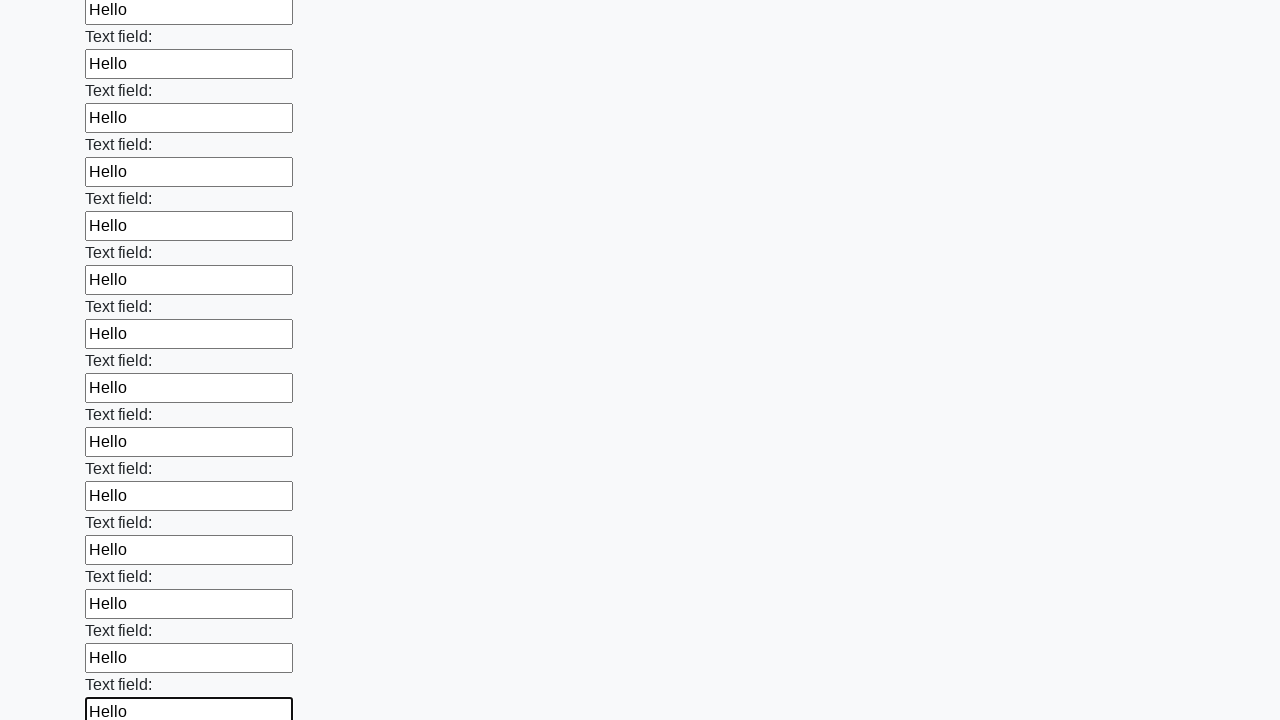

Filled an input field with 'Hello' on input >> nth=57
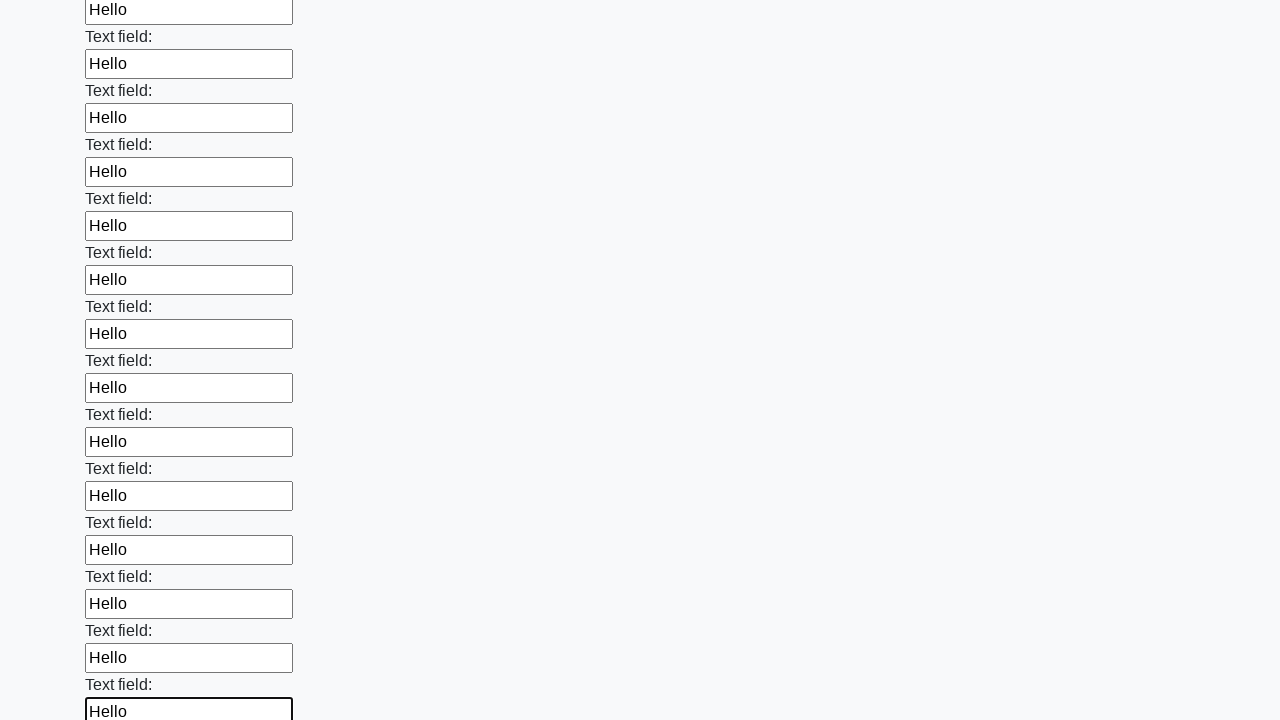

Filled an input field with 'Hello' on input >> nth=58
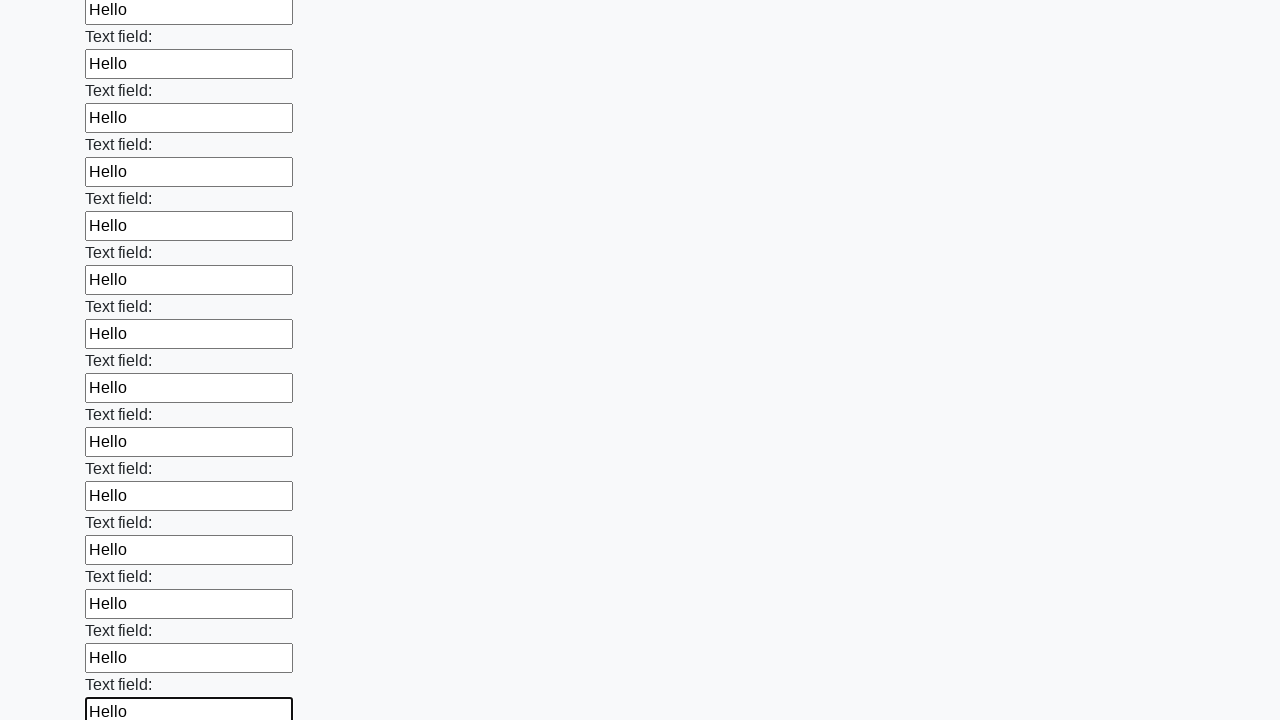

Filled an input field with 'Hello' on input >> nth=59
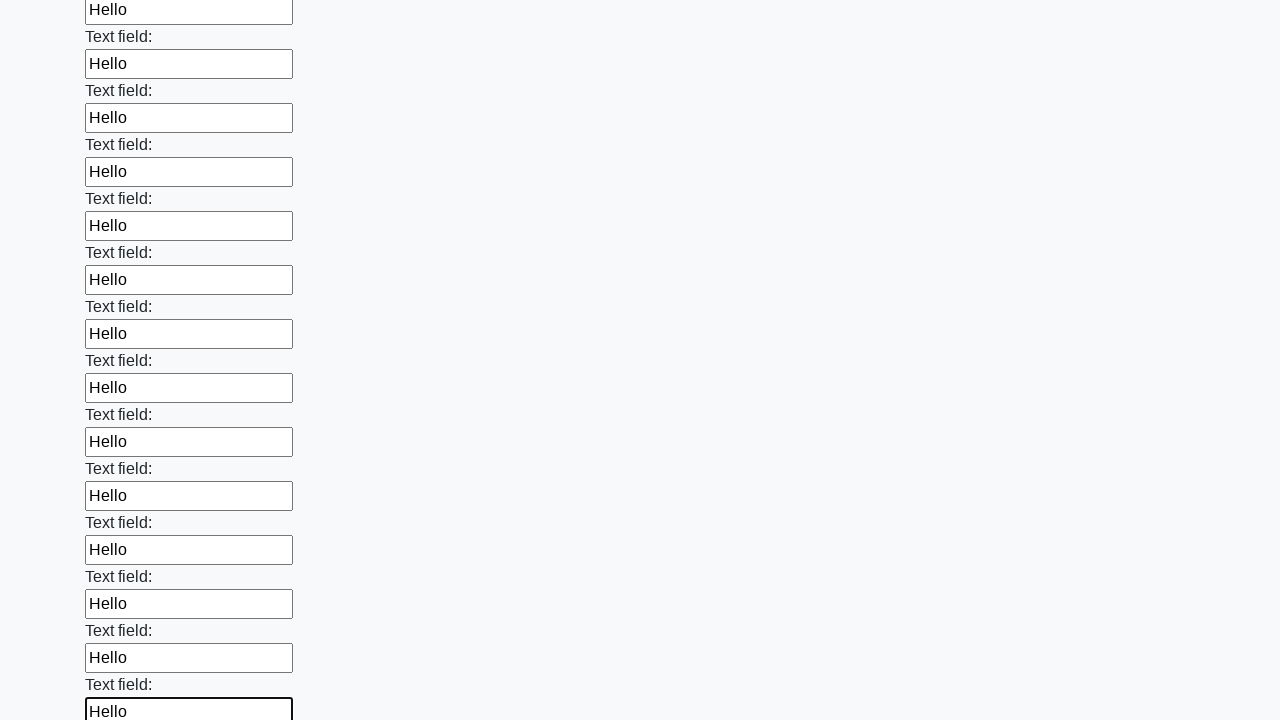

Filled an input field with 'Hello' on input >> nth=60
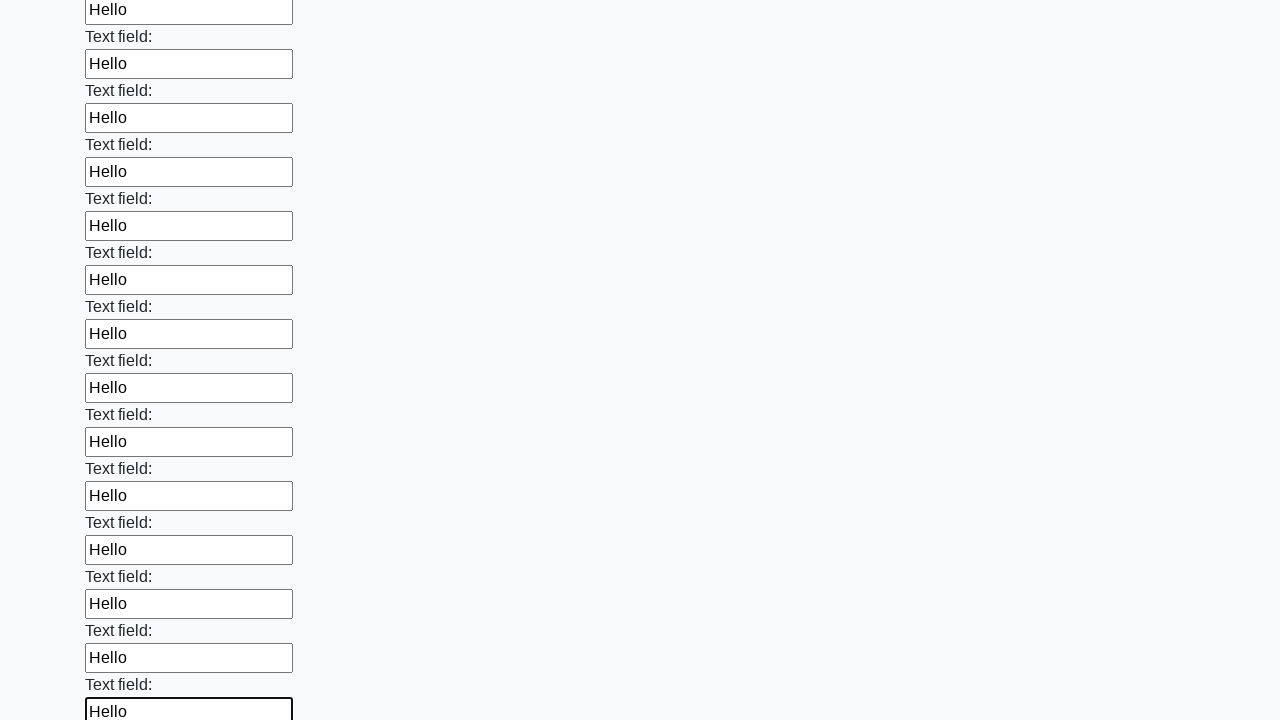

Filled an input field with 'Hello' on input >> nth=61
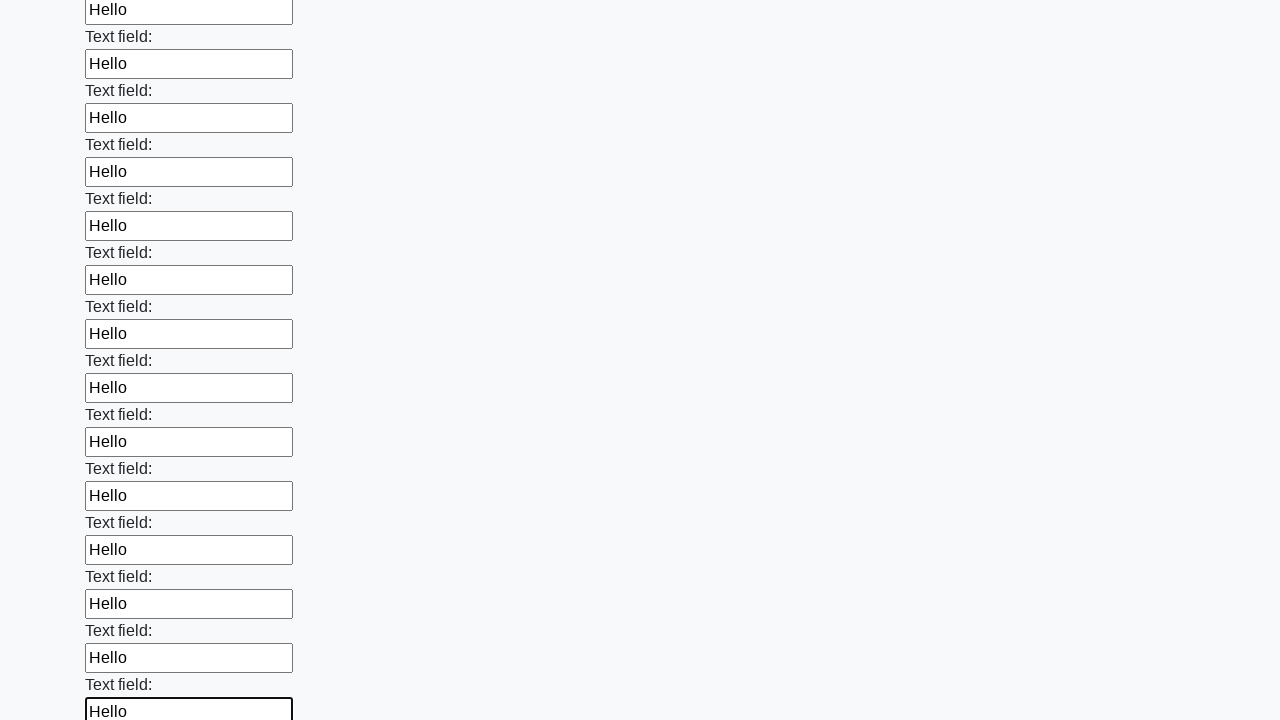

Filled an input field with 'Hello' on input >> nth=62
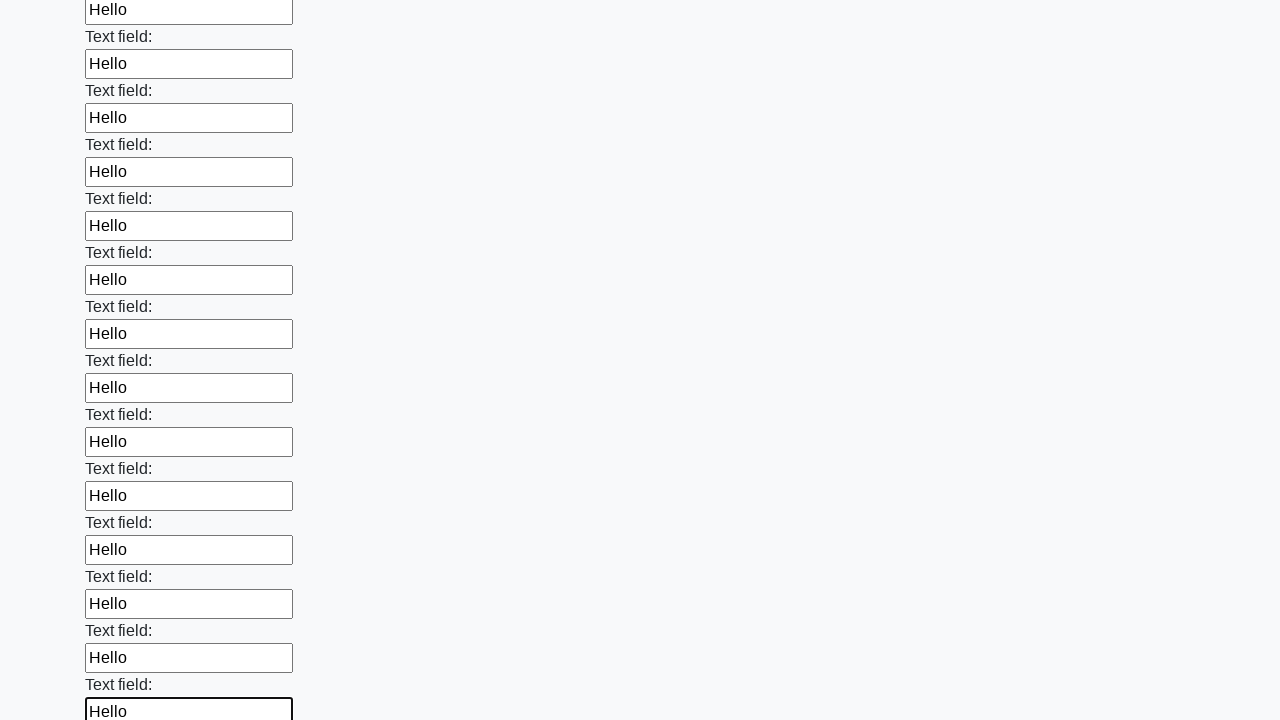

Filled an input field with 'Hello' on input >> nth=63
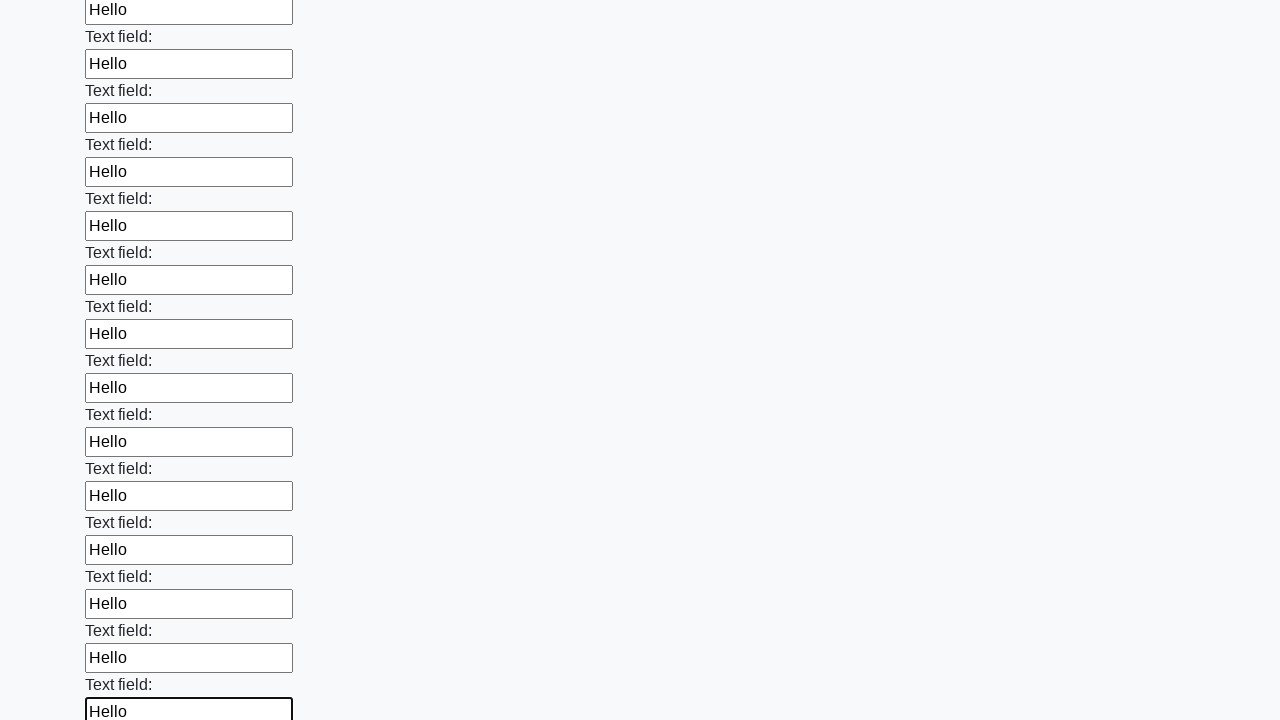

Filled an input field with 'Hello' on input >> nth=64
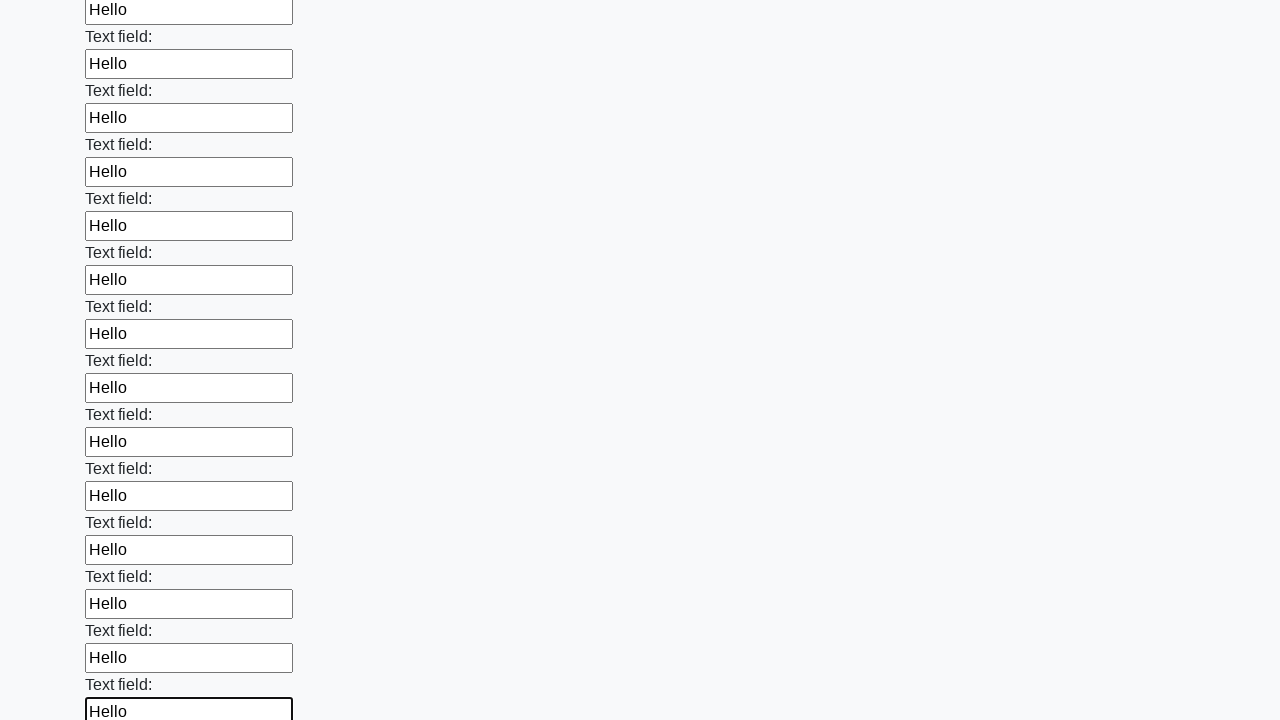

Filled an input field with 'Hello' on input >> nth=65
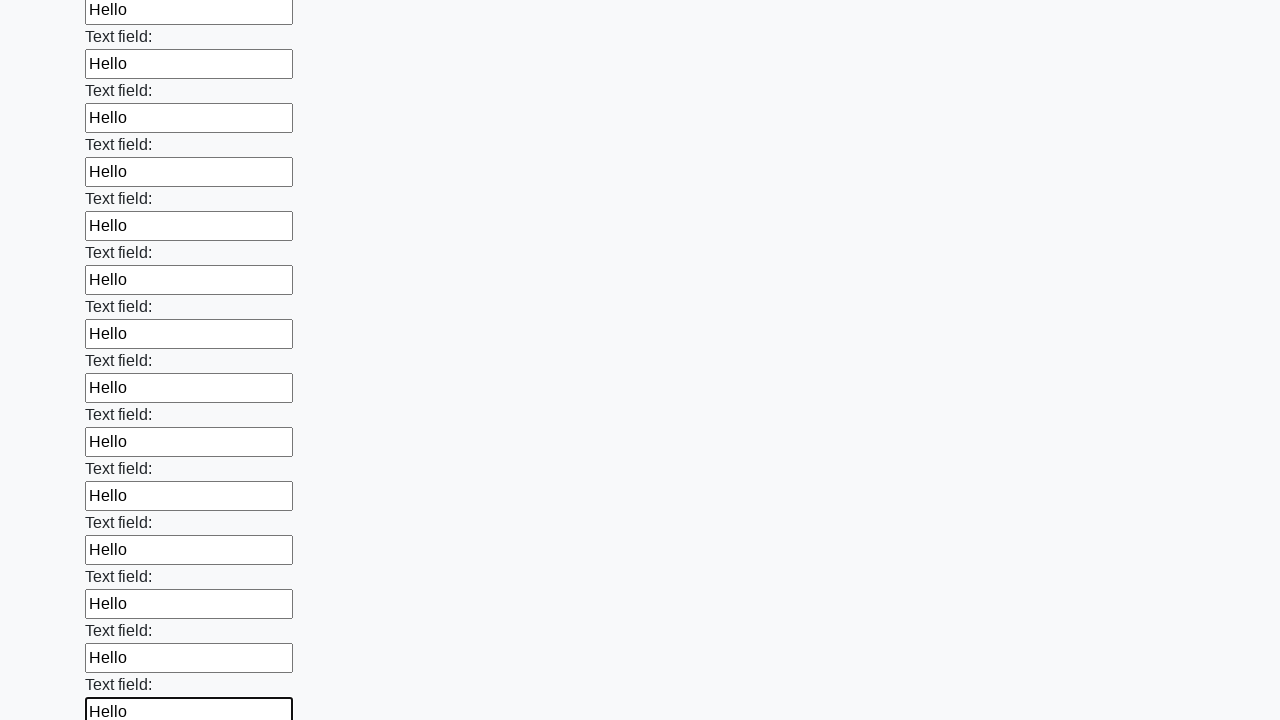

Filled an input field with 'Hello' on input >> nth=66
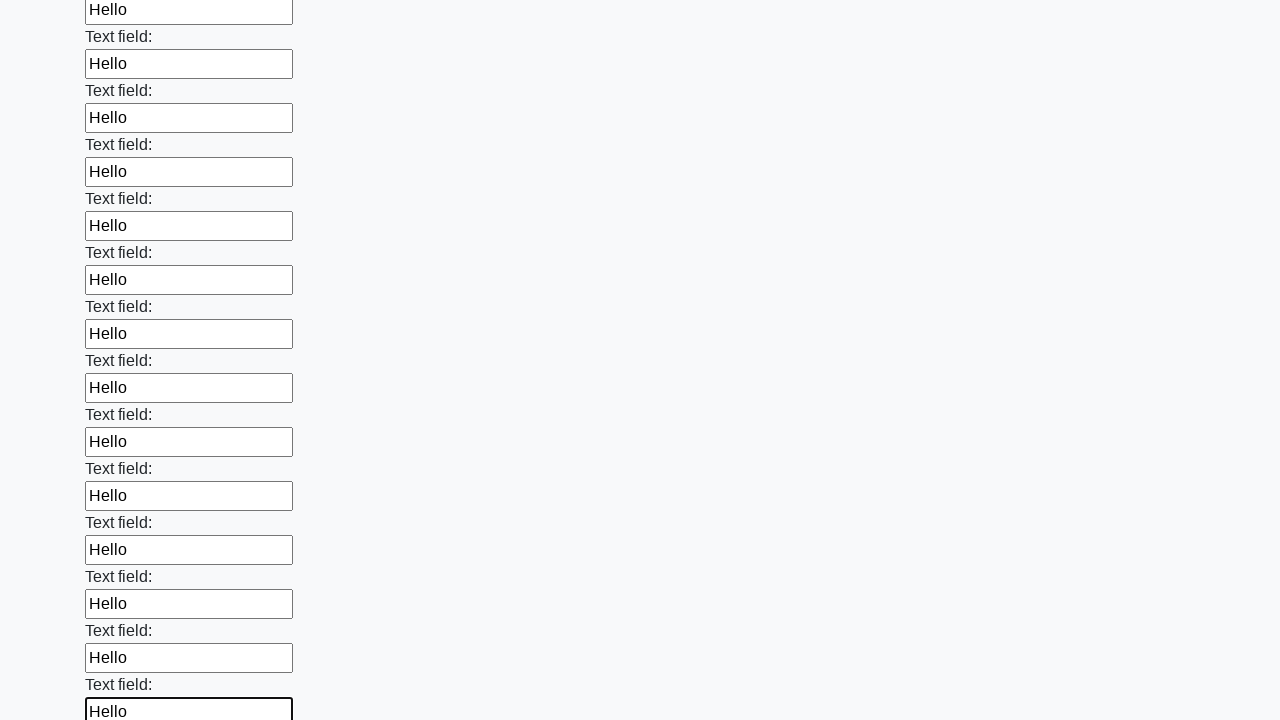

Filled an input field with 'Hello' on input >> nth=67
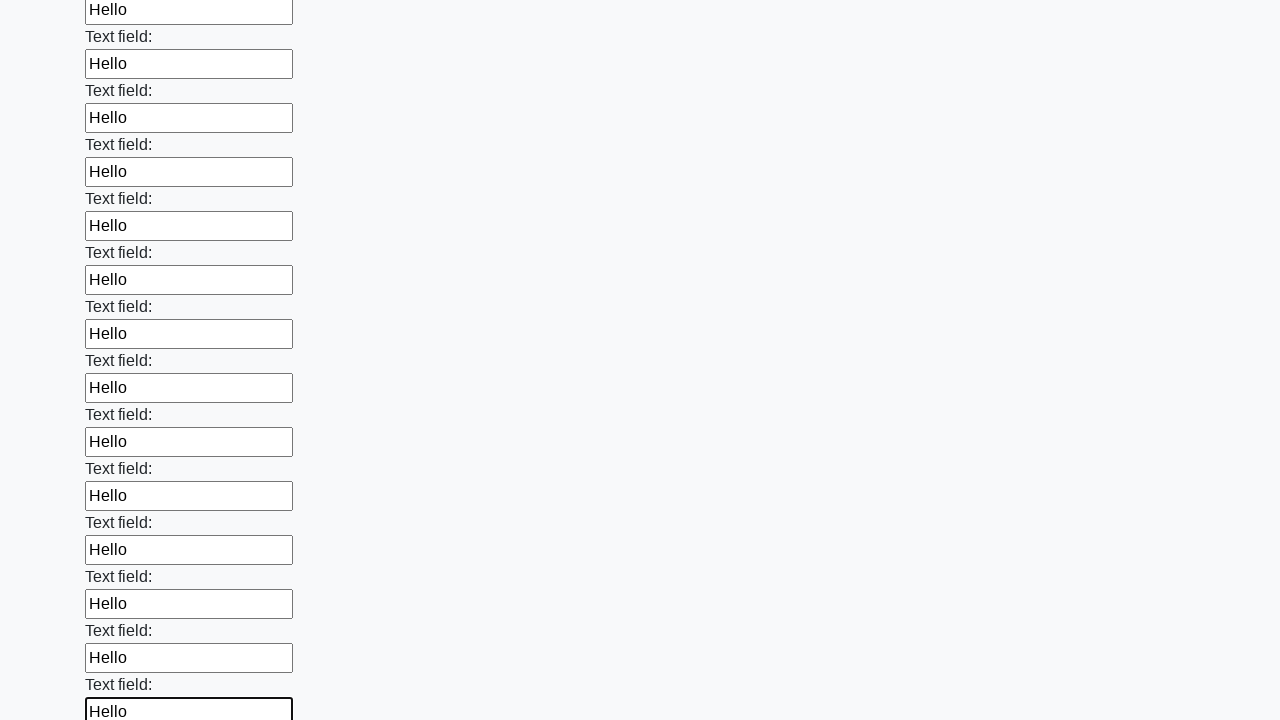

Filled an input field with 'Hello' on input >> nth=68
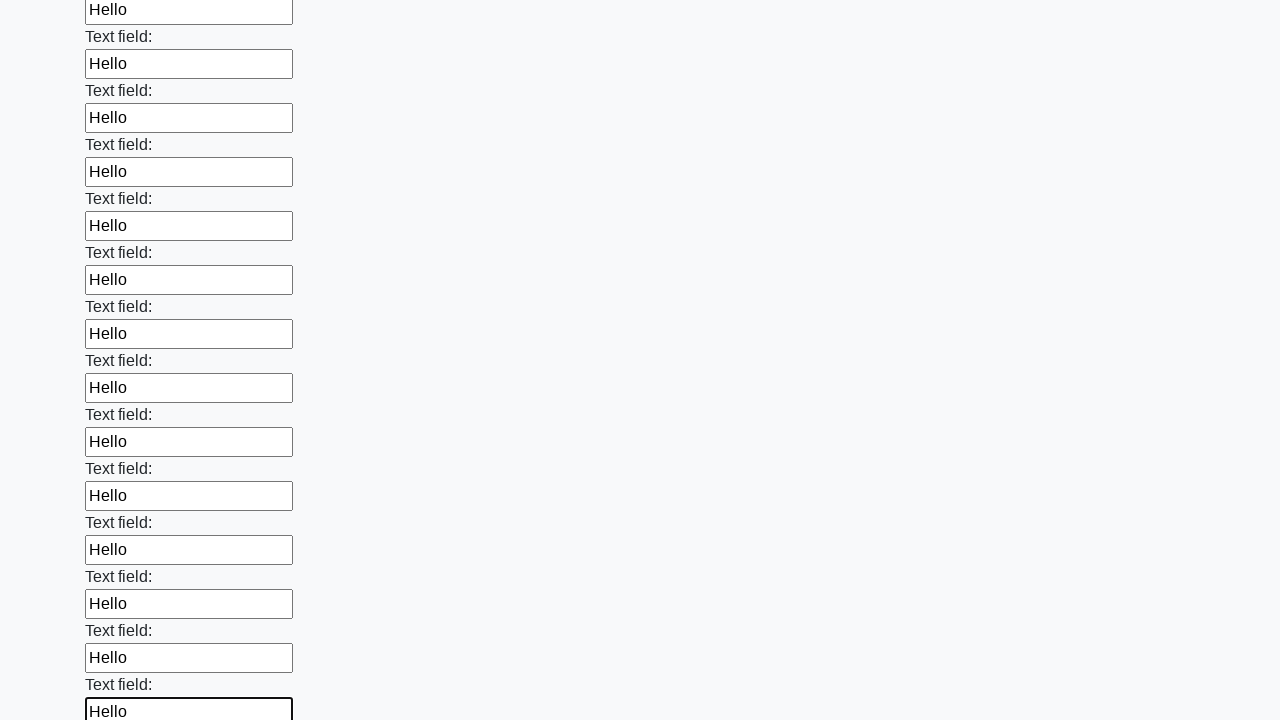

Filled an input field with 'Hello' on input >> nth=69
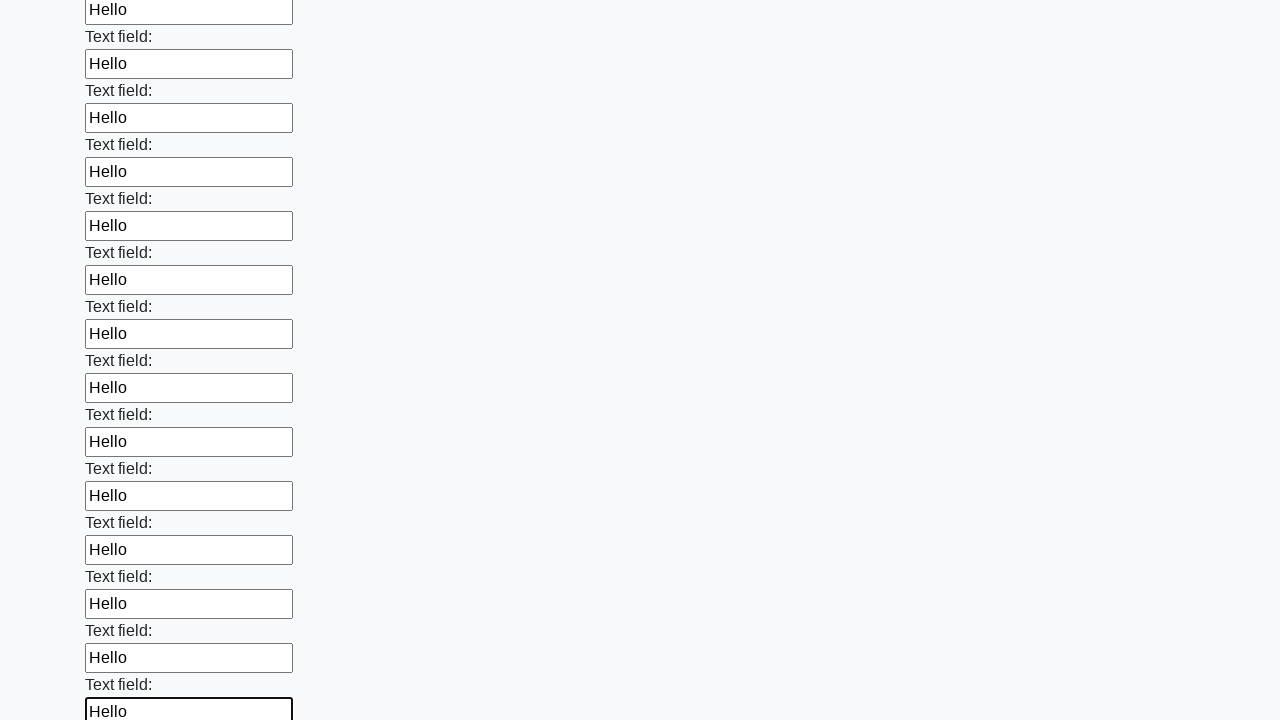

Filled an input field with 'Hello' on input >> nth=70
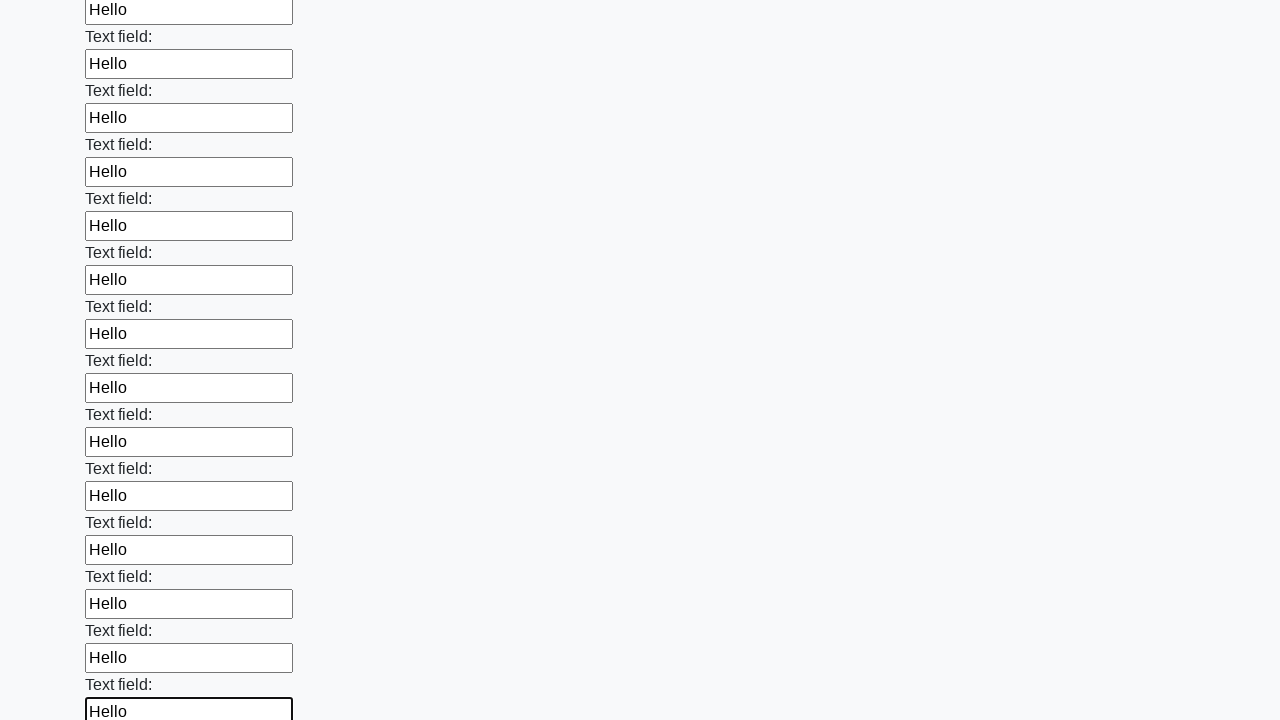

Filled an input field with 'Hello' on input >> nth=71
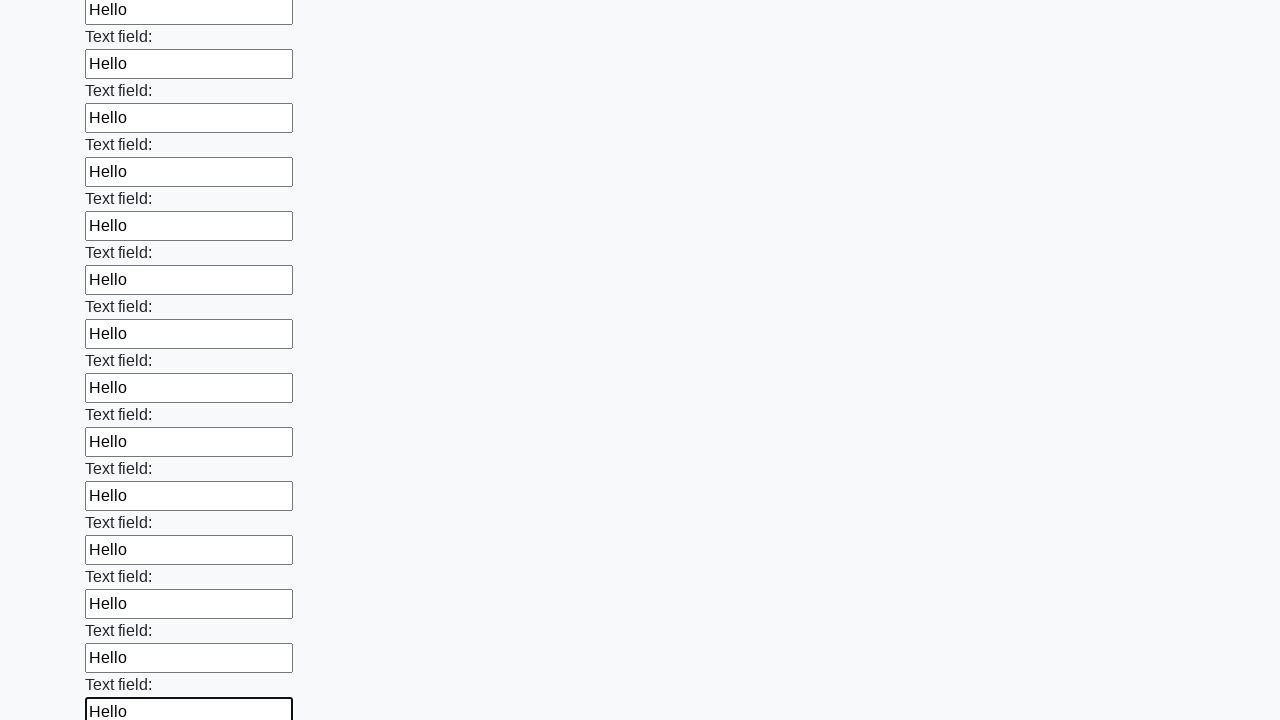

Filled an input field with 'Hello' on input >> nth=72
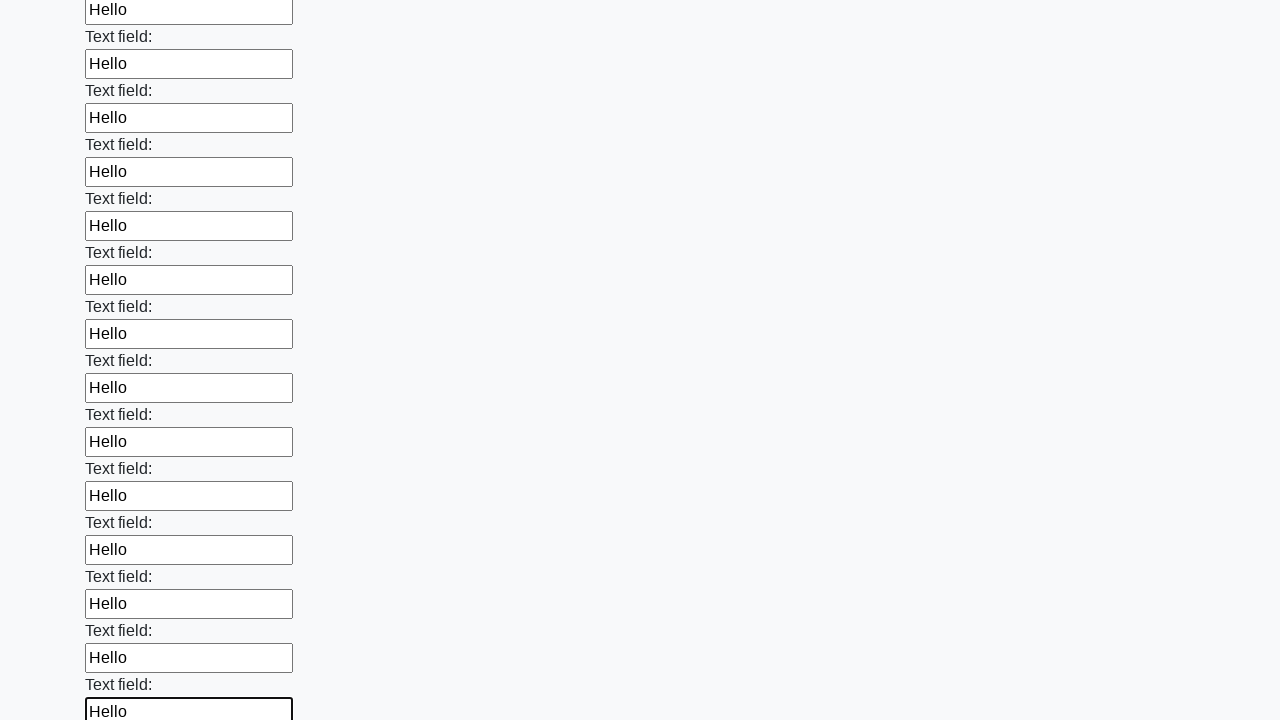

Filled an input field with 'Hello' on input >> nth=73
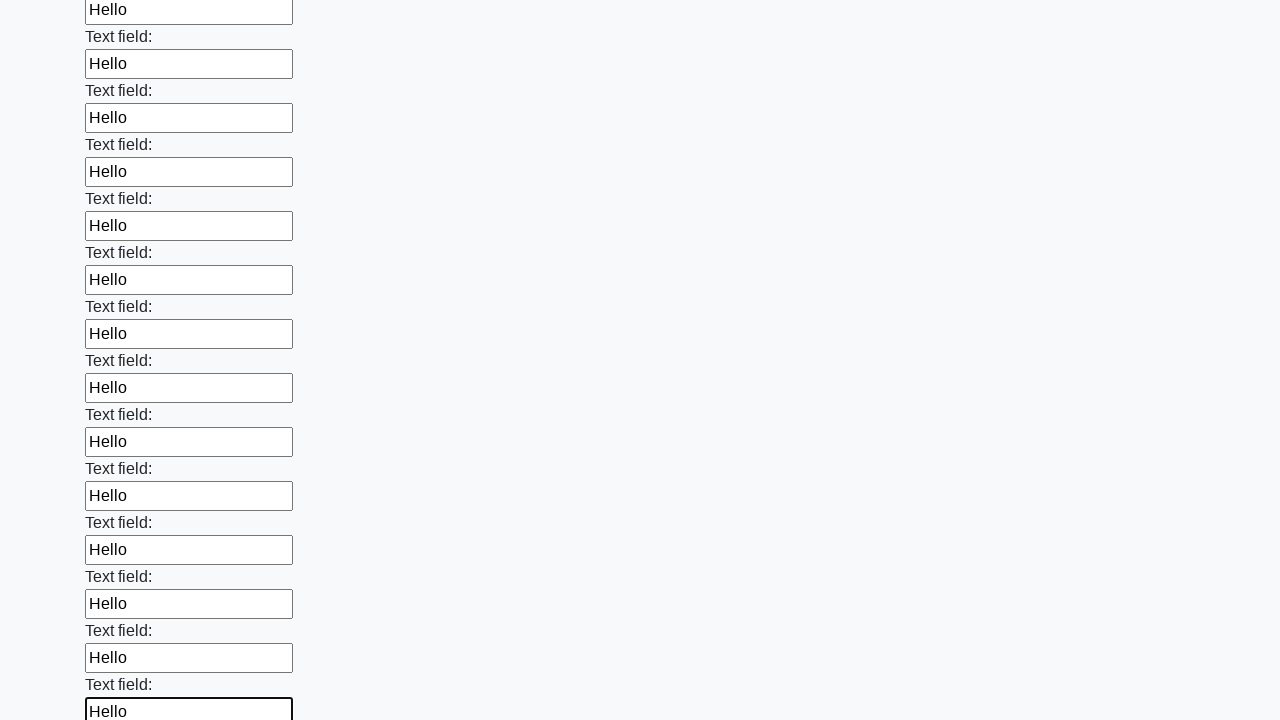

Filled an input field with 'Hello' on input >> nth=74
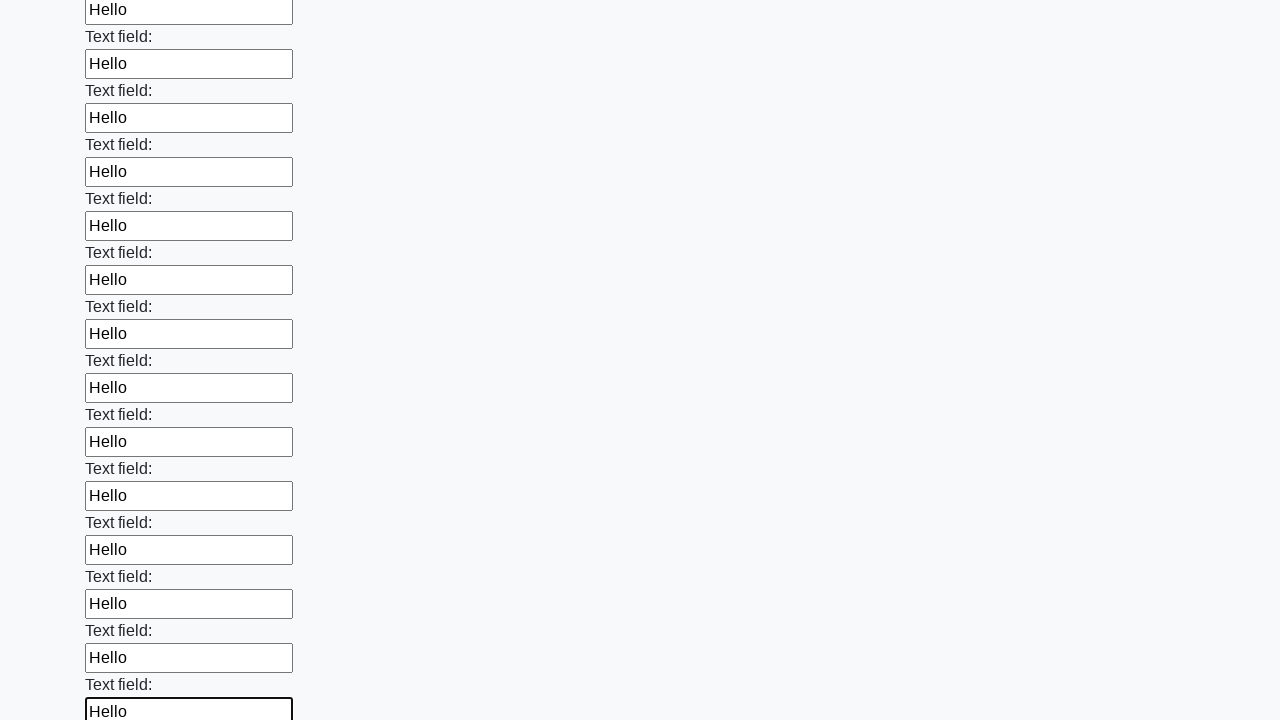

Filled an input field with 'Hello' on input >> nth=75
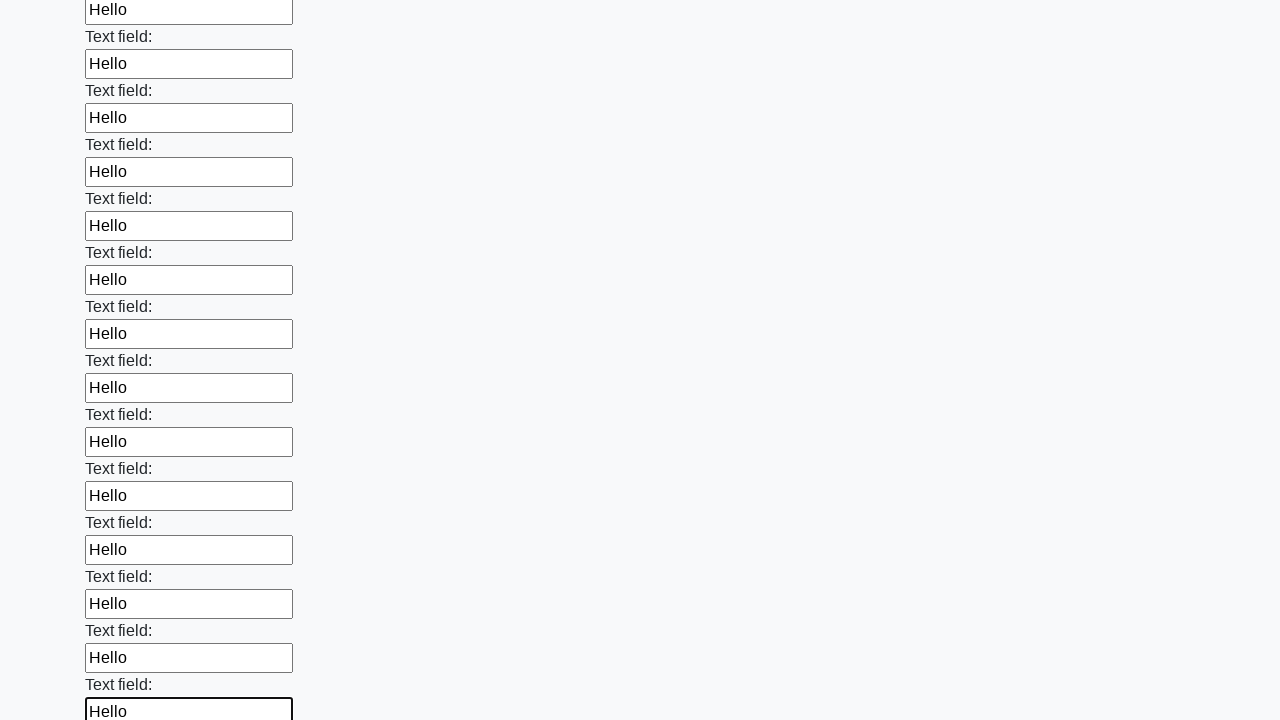

Filled an input field with 'Hello' on input >> nth=76
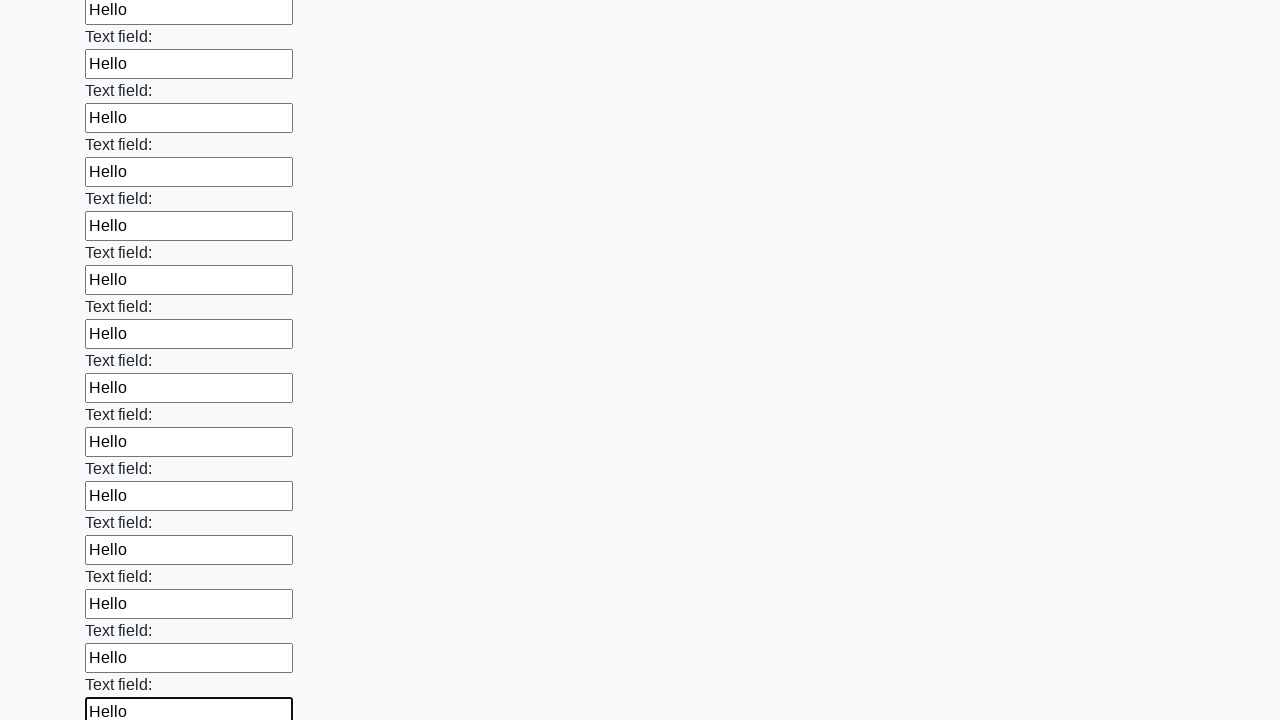

Filled an input field with 'Hello' on input >> nth=77
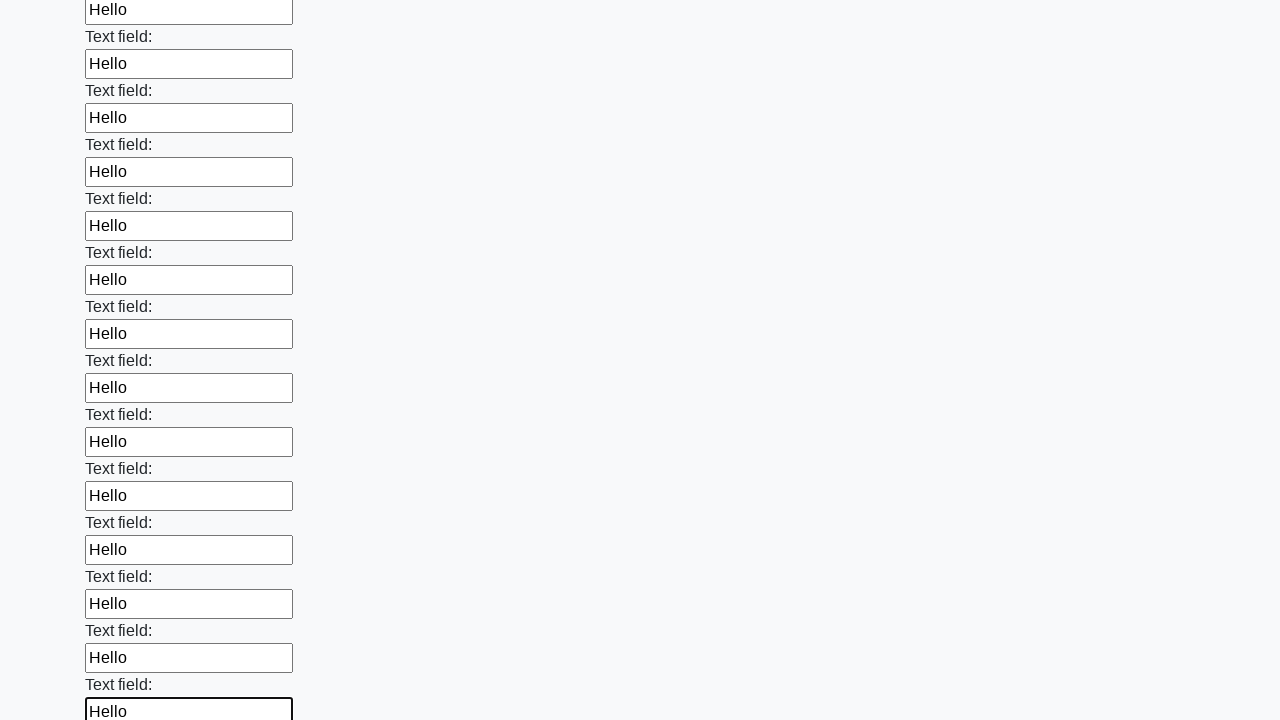

Filled an input field with 'Hello' on input >> nth=78
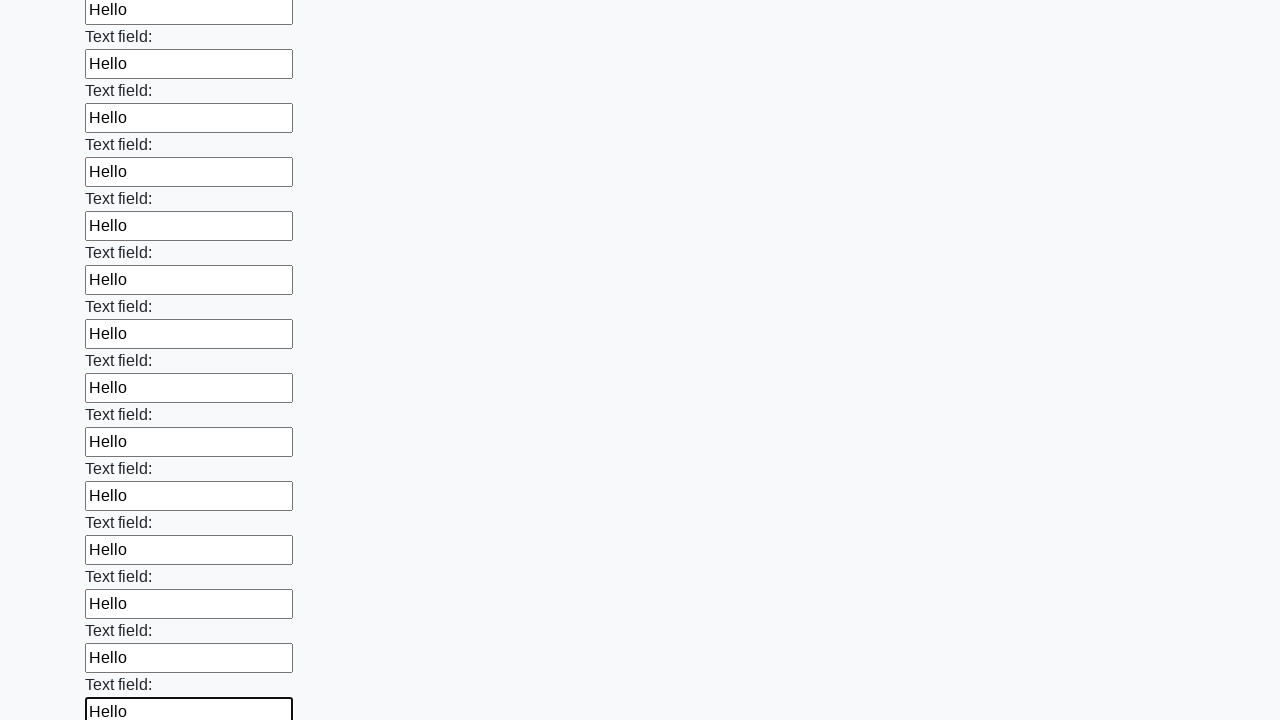

Filled an input field with 'Hello' on input >> nth=79
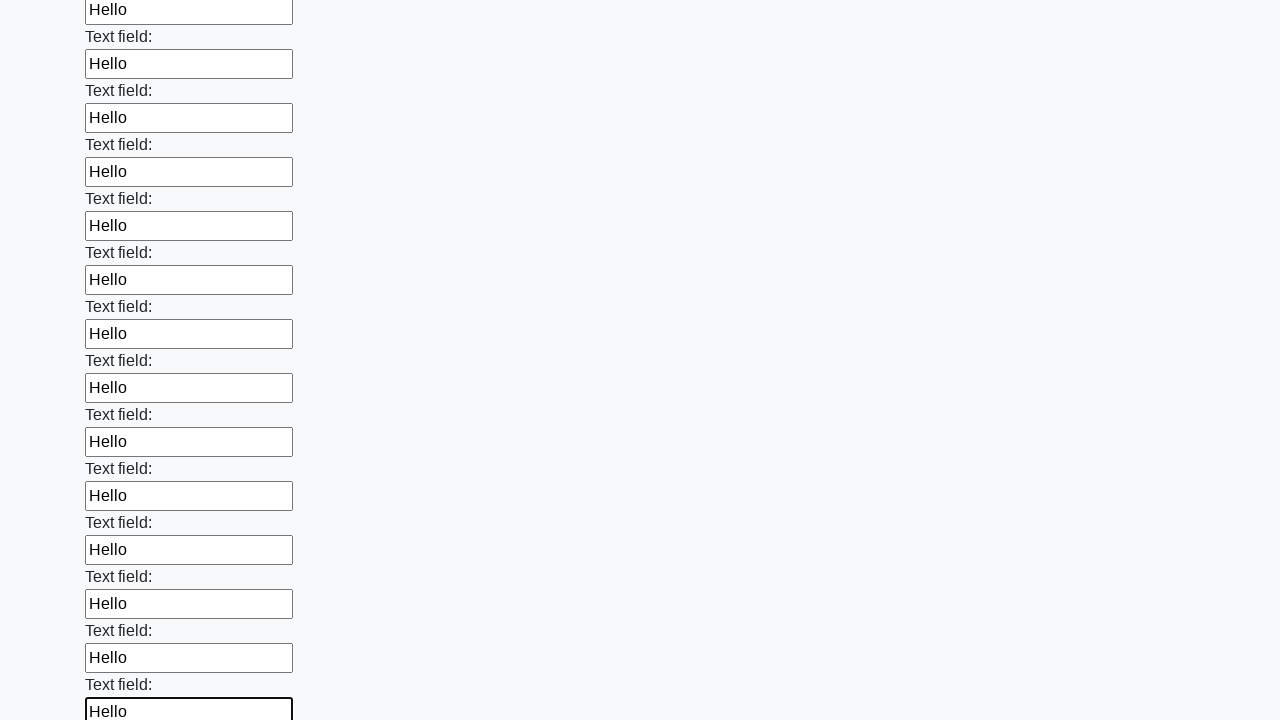

Filled an input field with 'Hello' on input >> nth=80
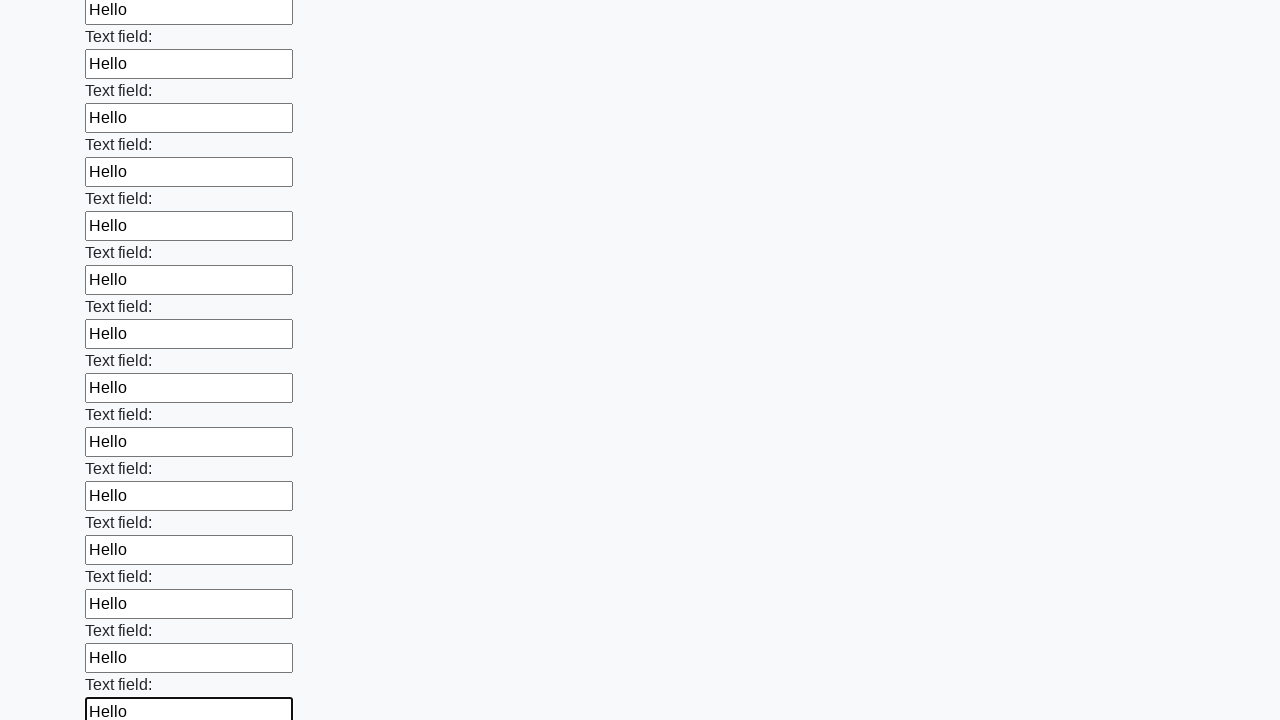

Filled an input field with 'Hello' on input >> nth=81
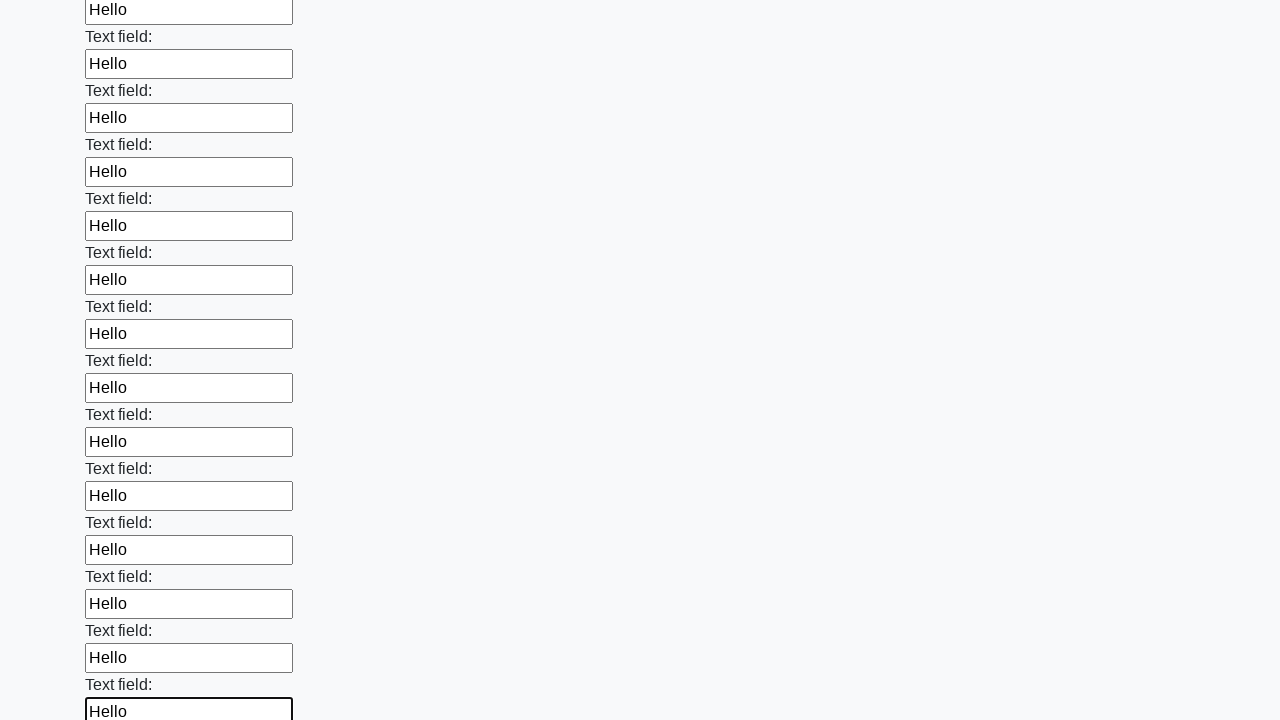

Filled an input field with 'Hello' on input >> nth=82
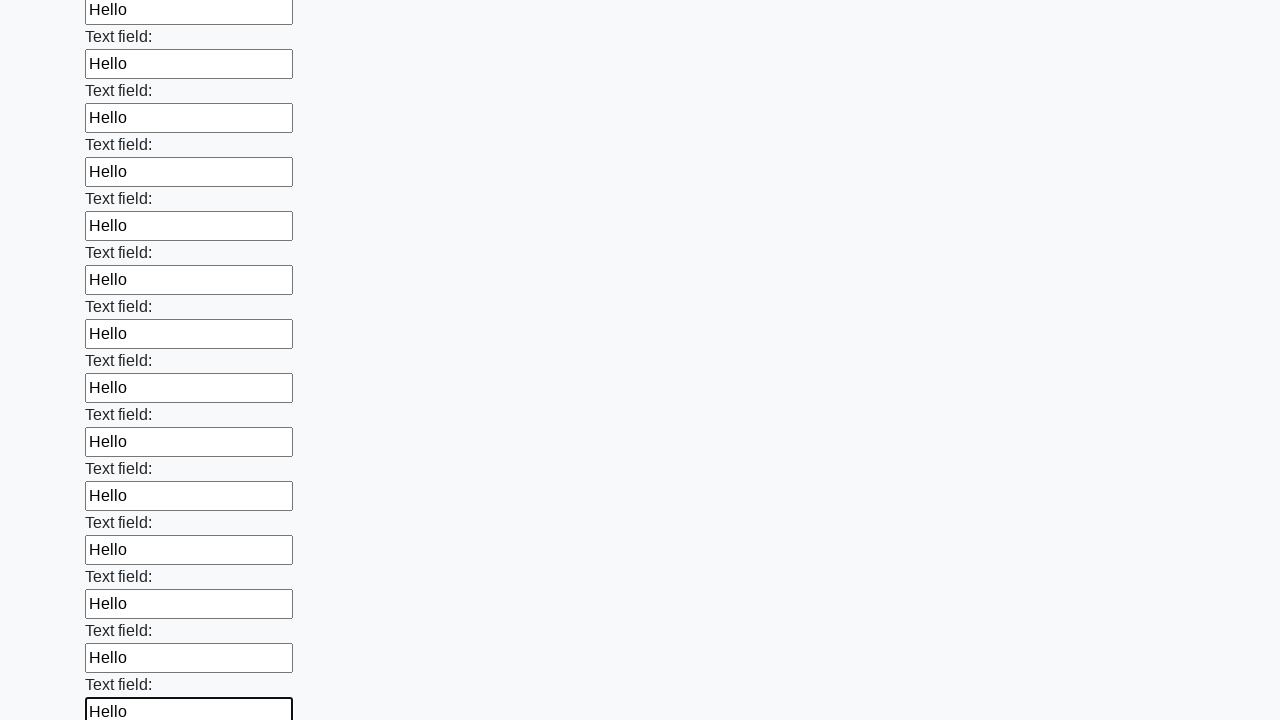

Filled an input field with 'Hello' on input >> nth=83
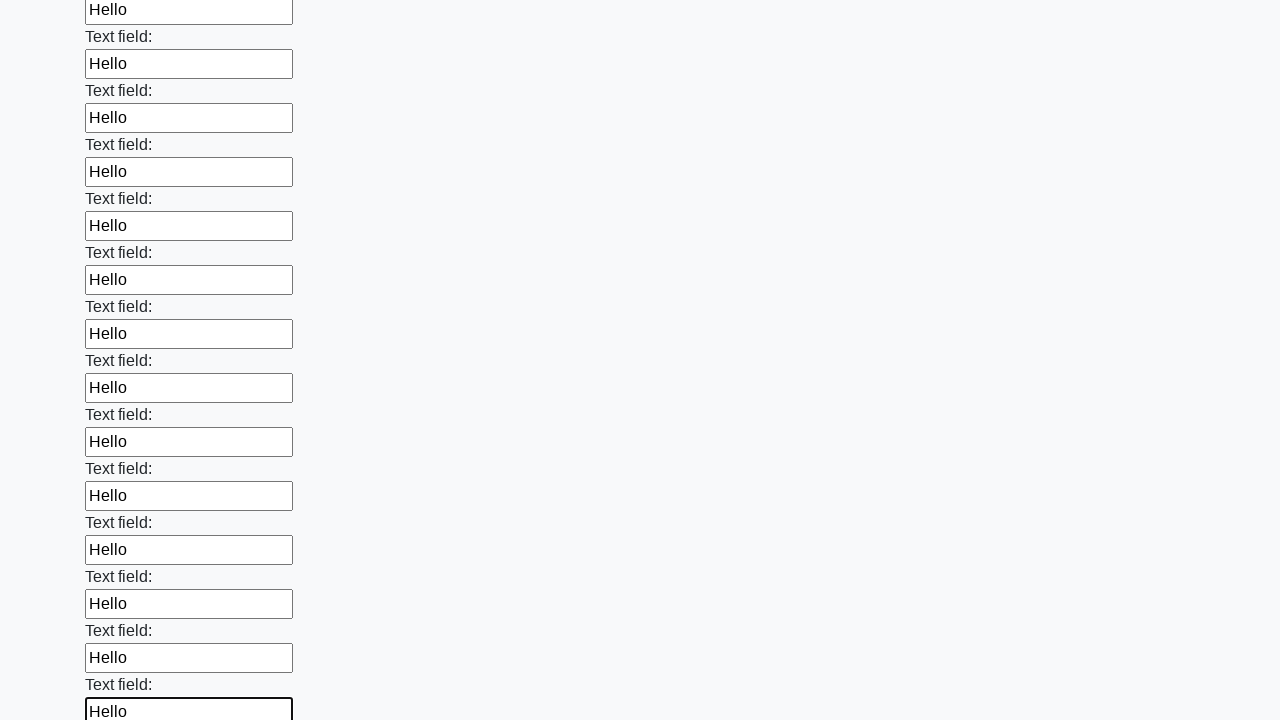

Filled an input field with 'Hello' on input >> nth=84
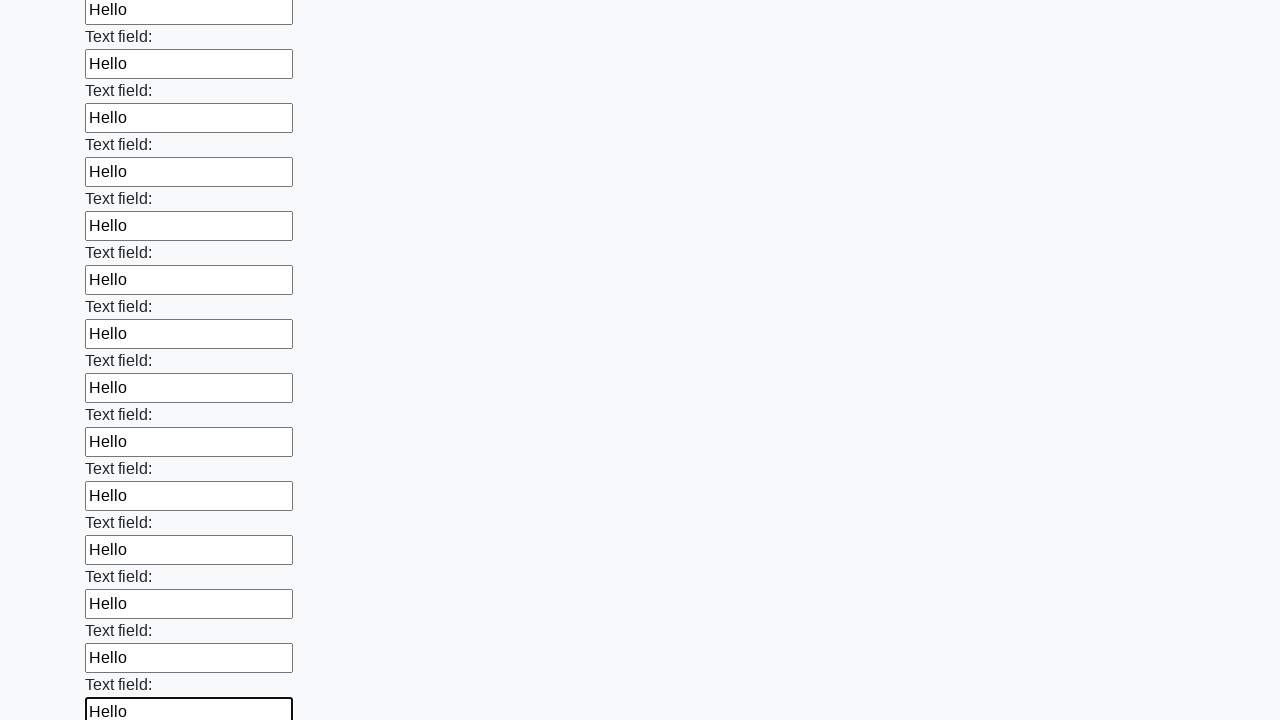

Filled an input field with 'Hello' on input >> nth=85
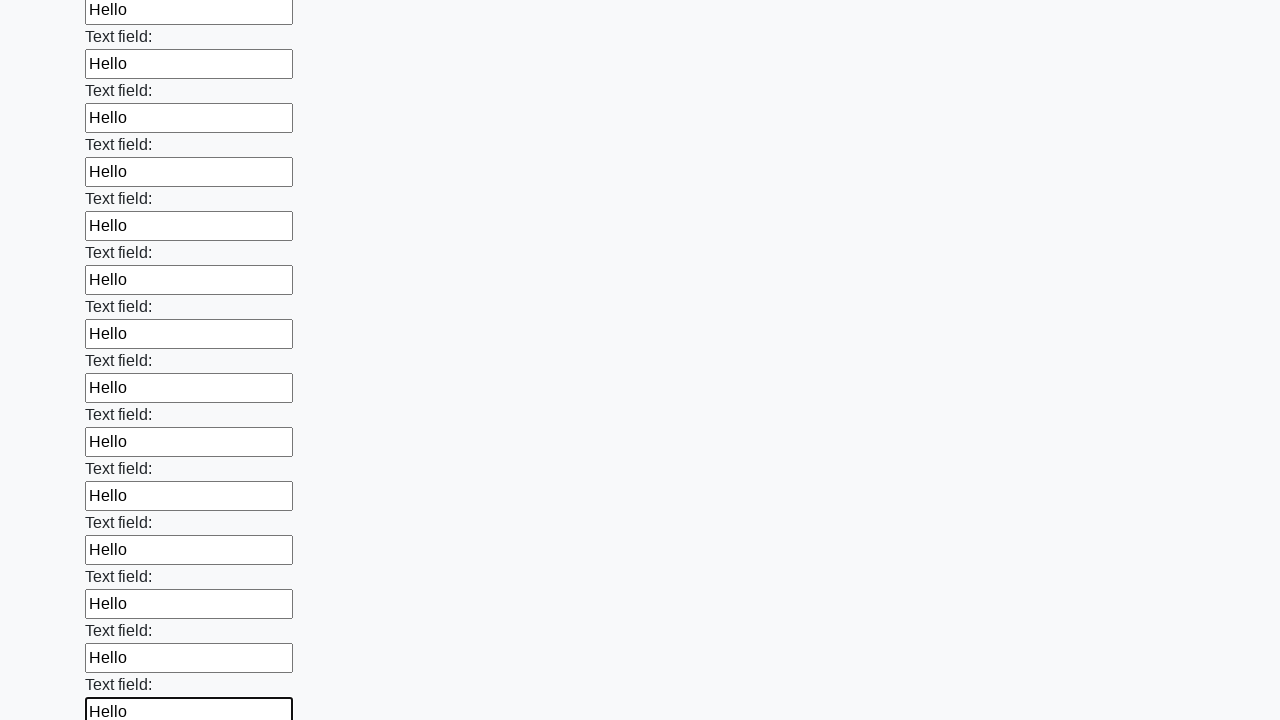

Filled an input field with 'Hello' on input >> nth=86
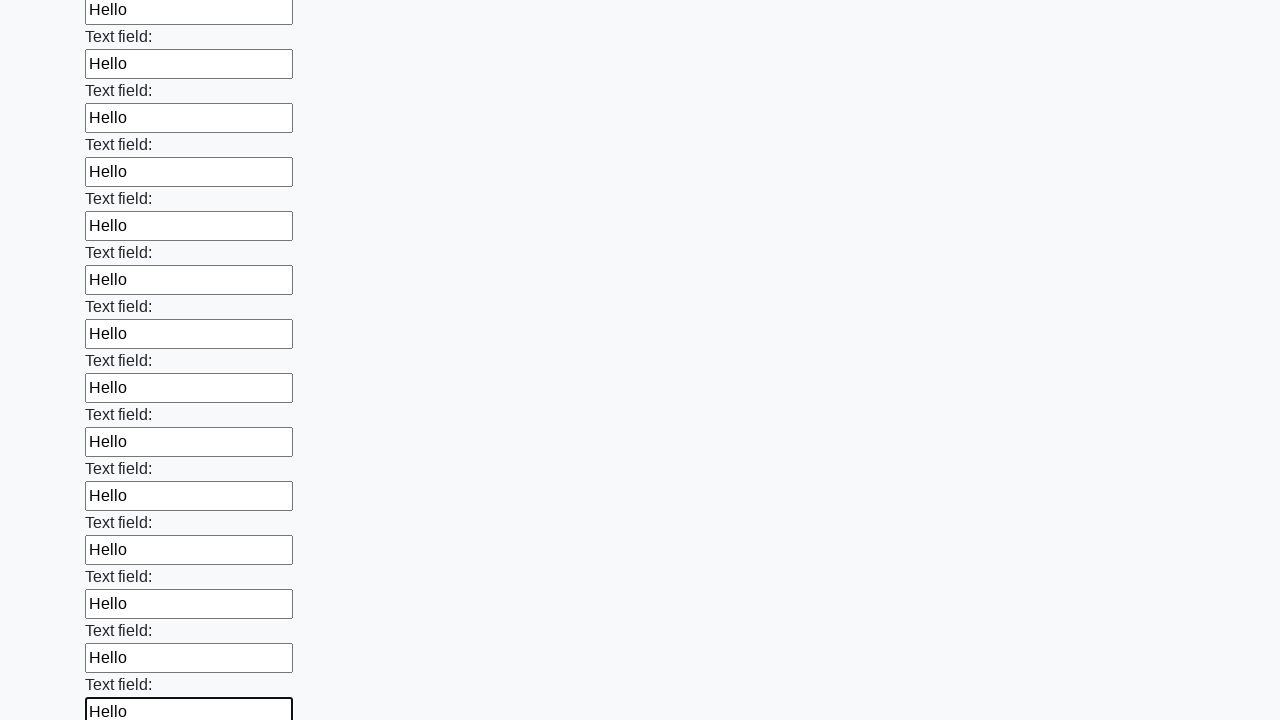

Filled an input field with 'Hello' on input >> nth=87
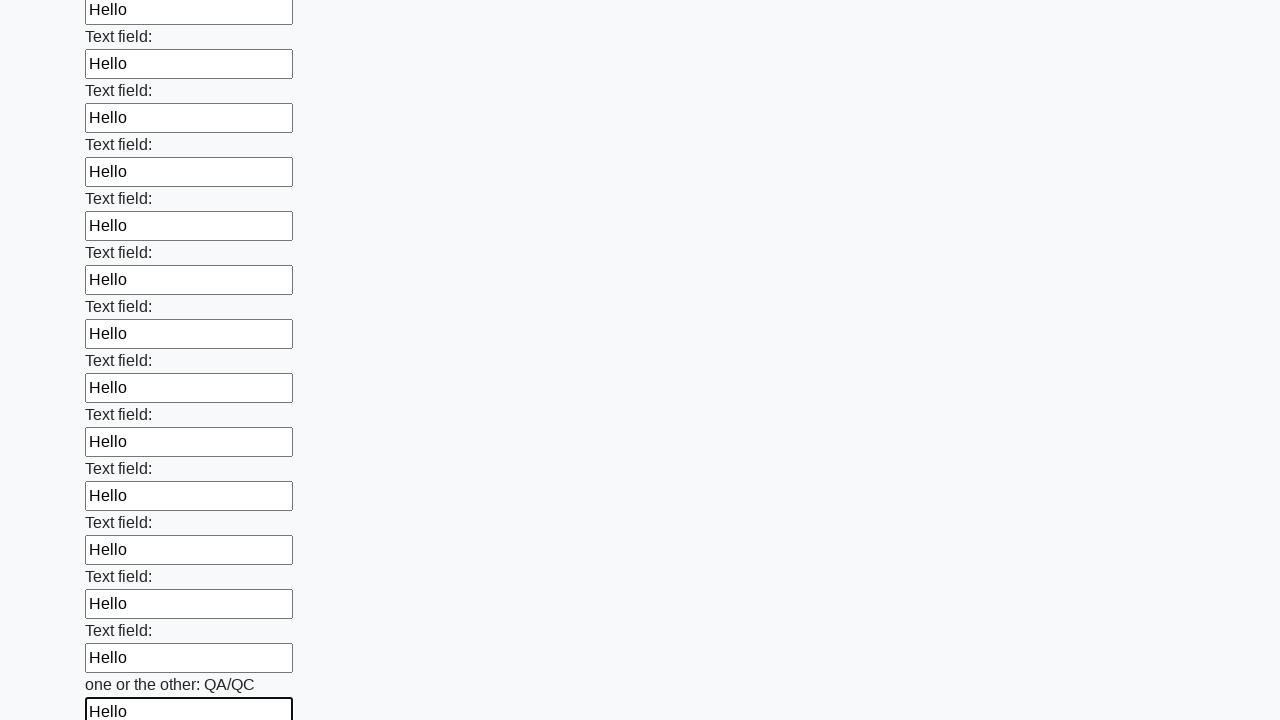

Filled an input field with 'Hello' on input >> nth=88
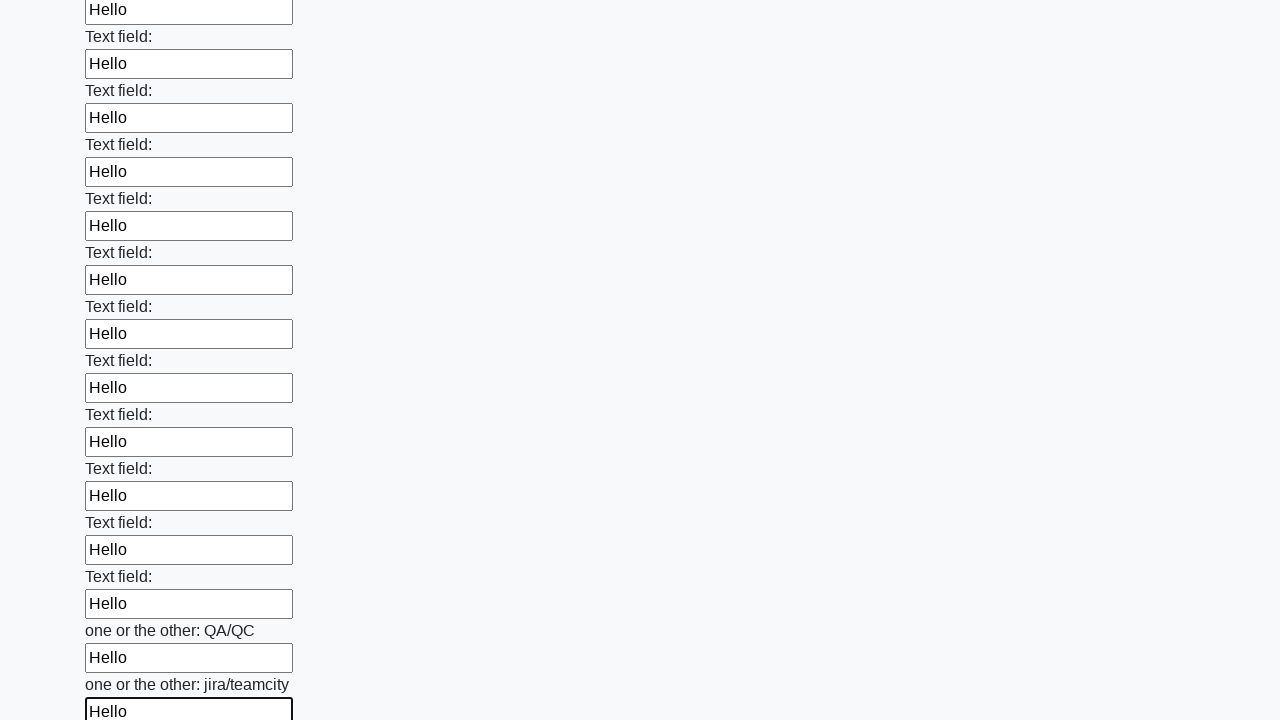

Filled an input field with 'Hello' on input >> nth=89
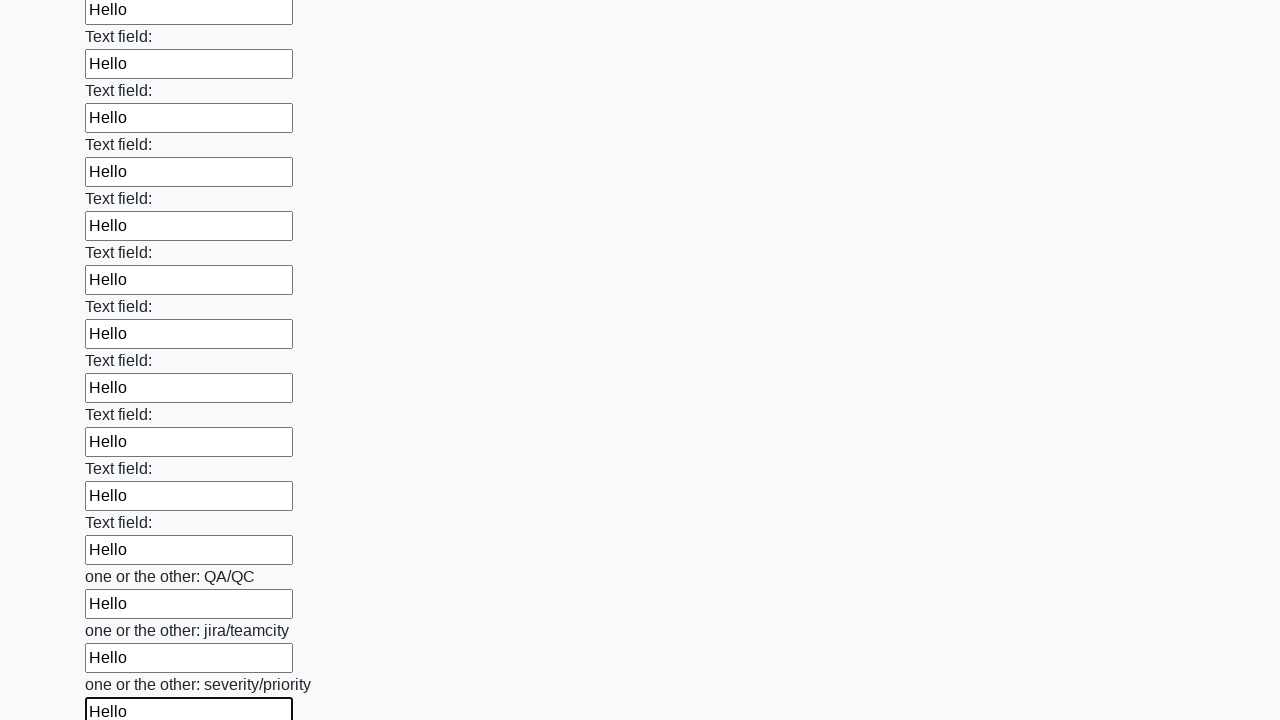

Filled an input field with 'Hello' on input >> nth=90
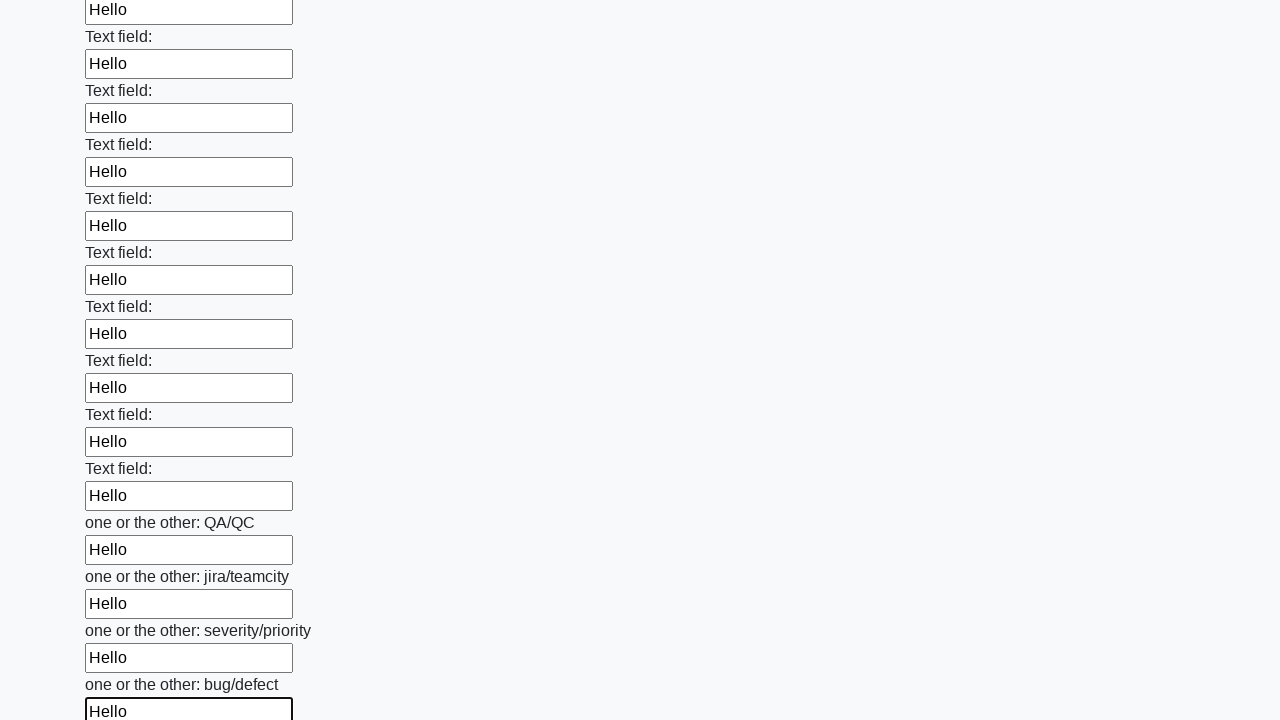

Filled an input field with 'Hello' on input >> nth=91
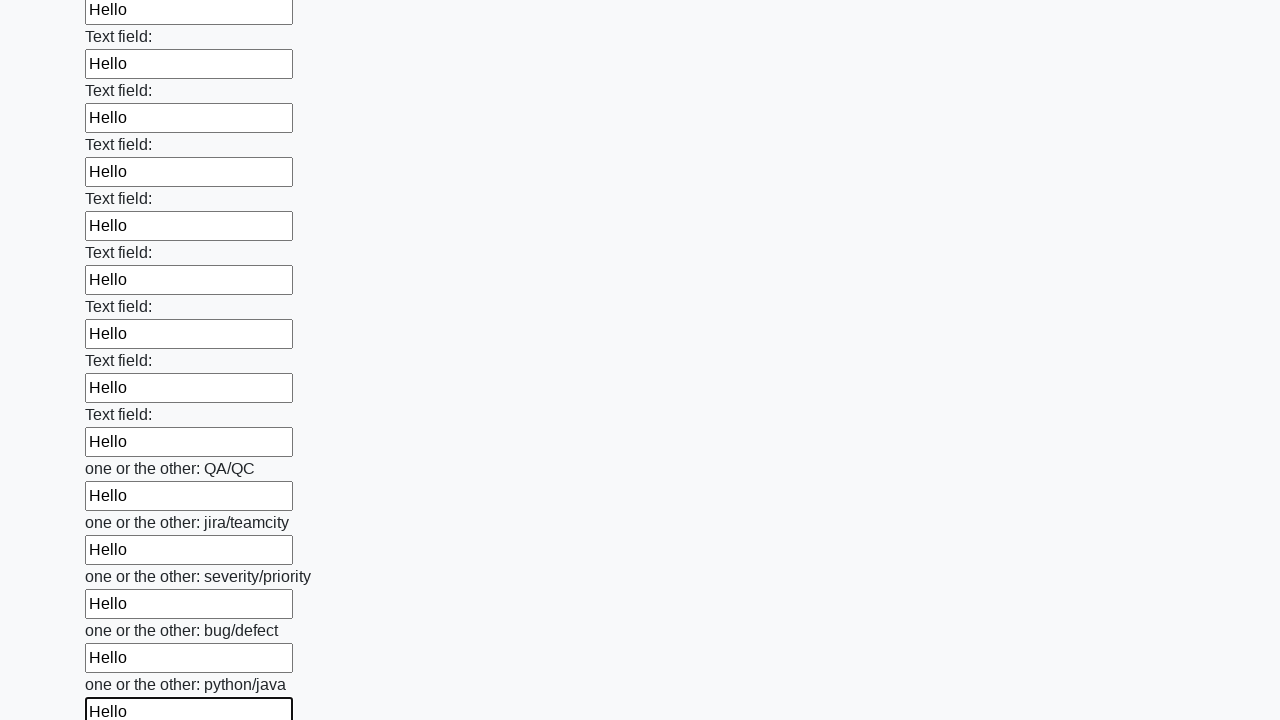

Filled an input field with 'Hello' on input >> nth=92
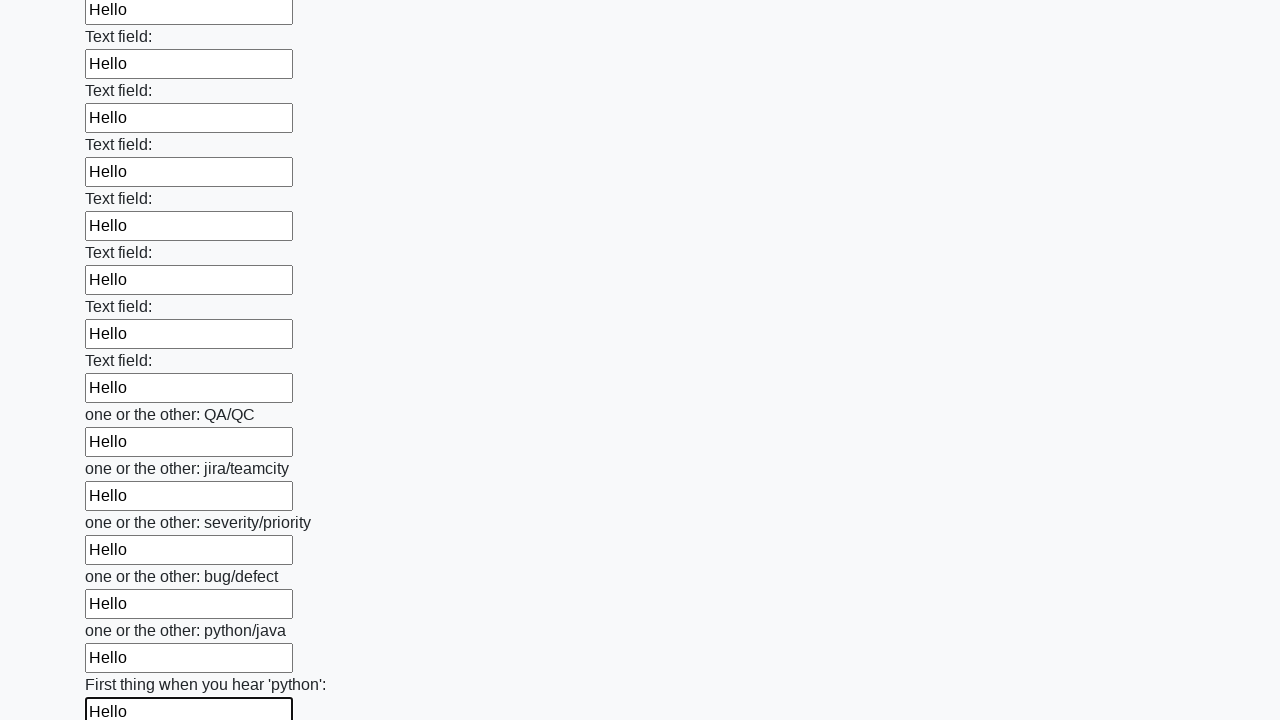

Filled an input field with 'Hello' on input >> nth=93
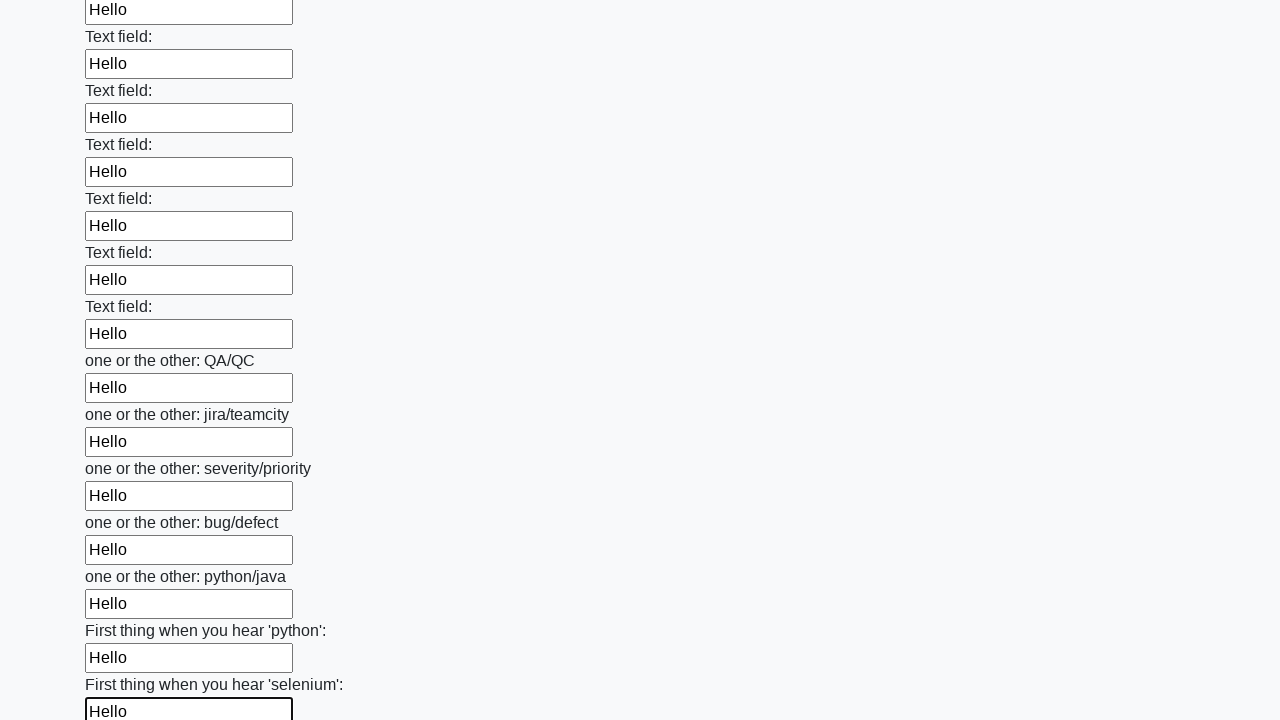

Filled an input field with 'Hello' on input >> nth=94
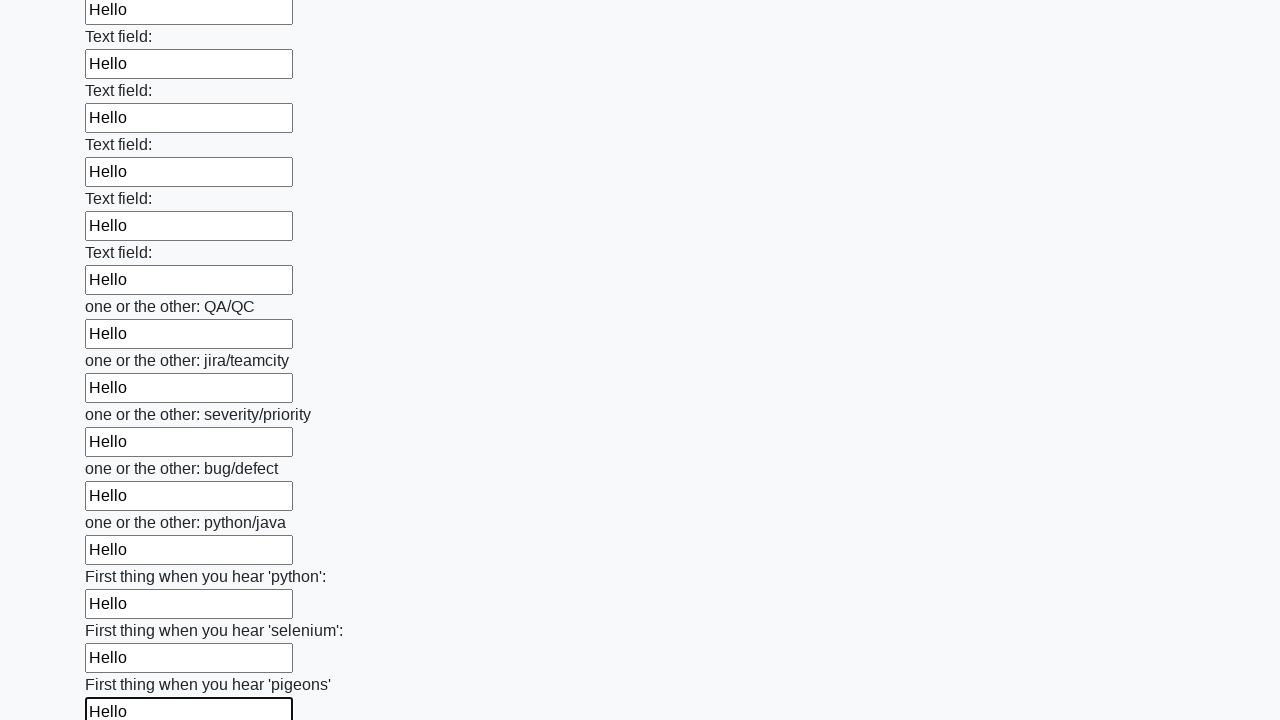

Filled an input field with 'Hello' on input >> nth=95
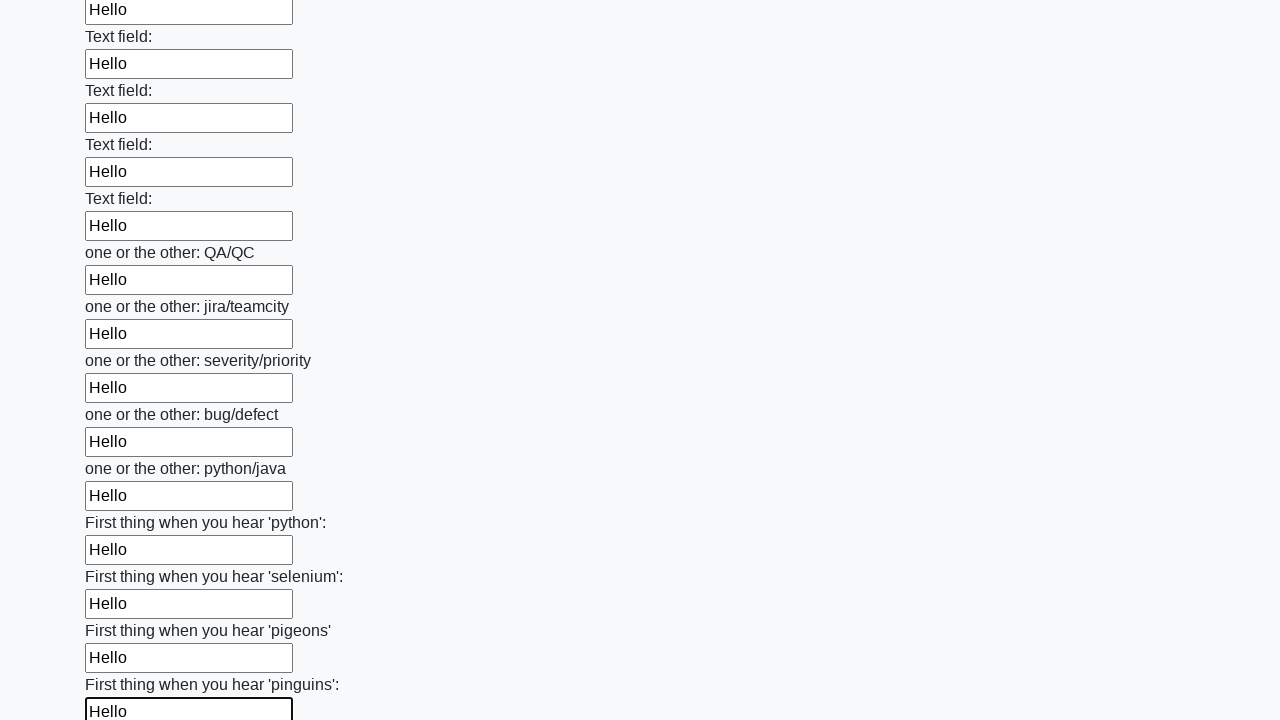

Filled an input field with 'Hello' on input >> nth=96
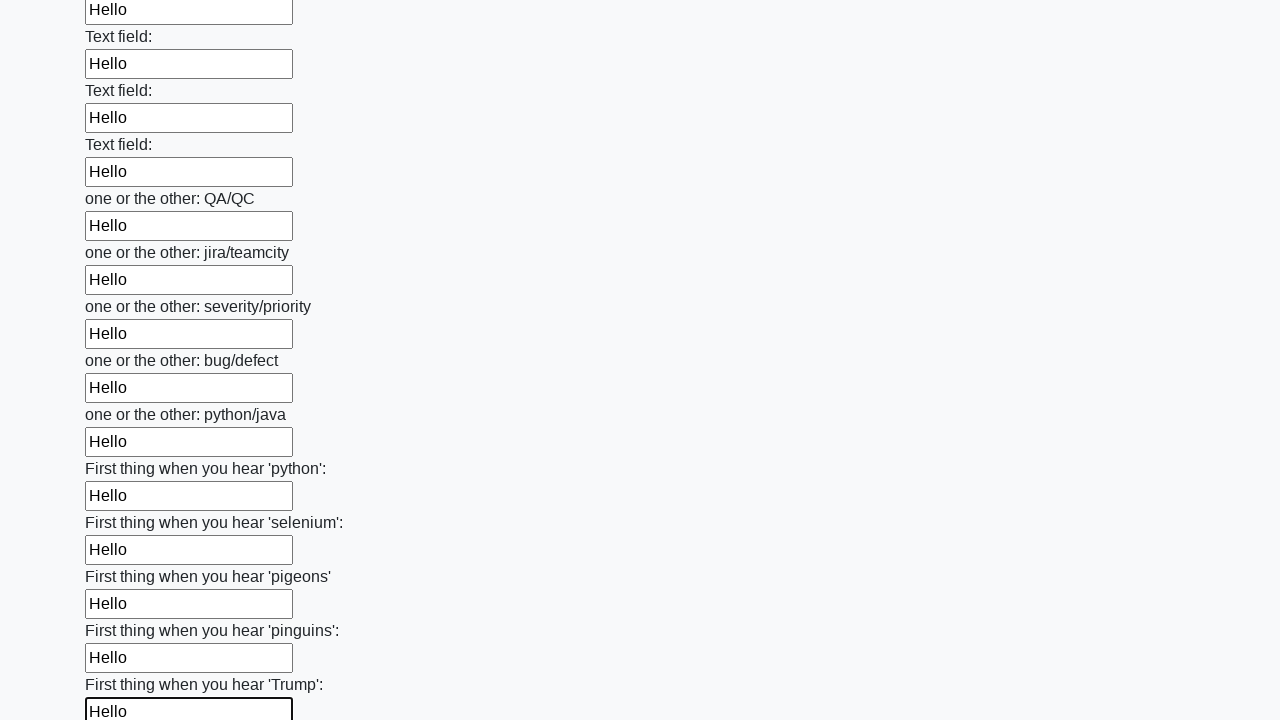

Filled an input field with 'Hello' on input >> nth=97
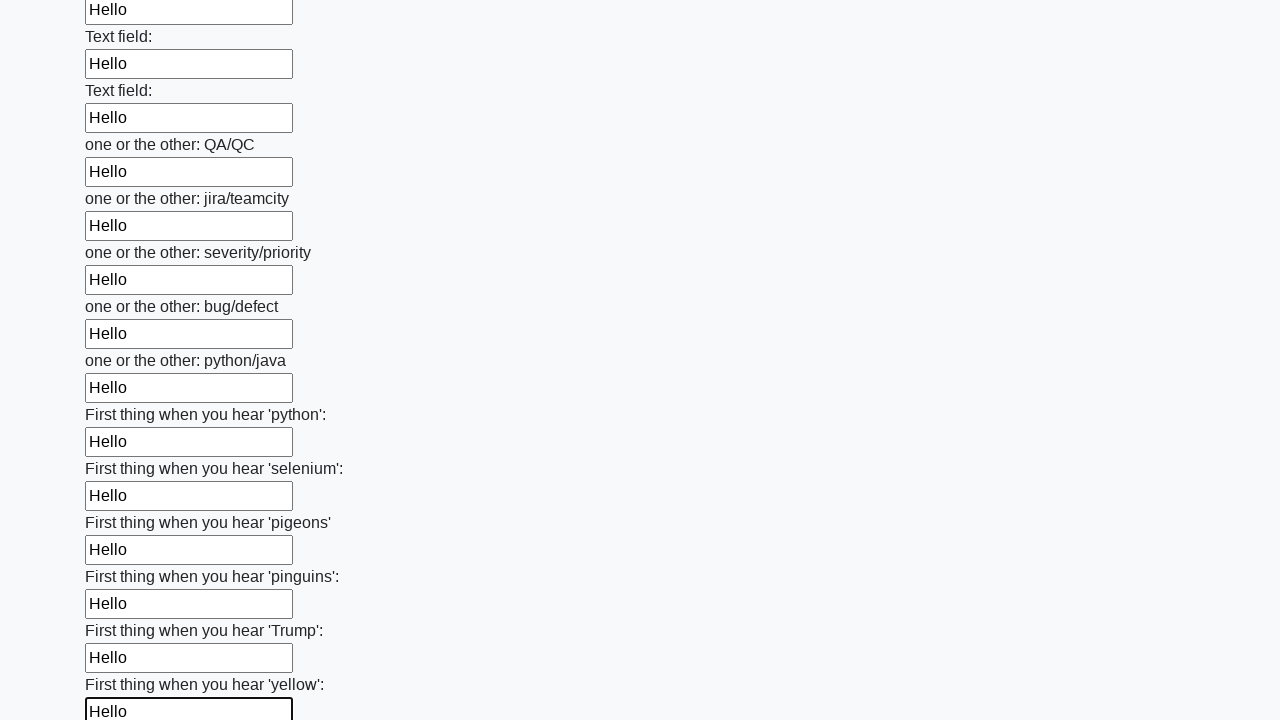

Filled an input field with 'Hello' on input >> nth=98
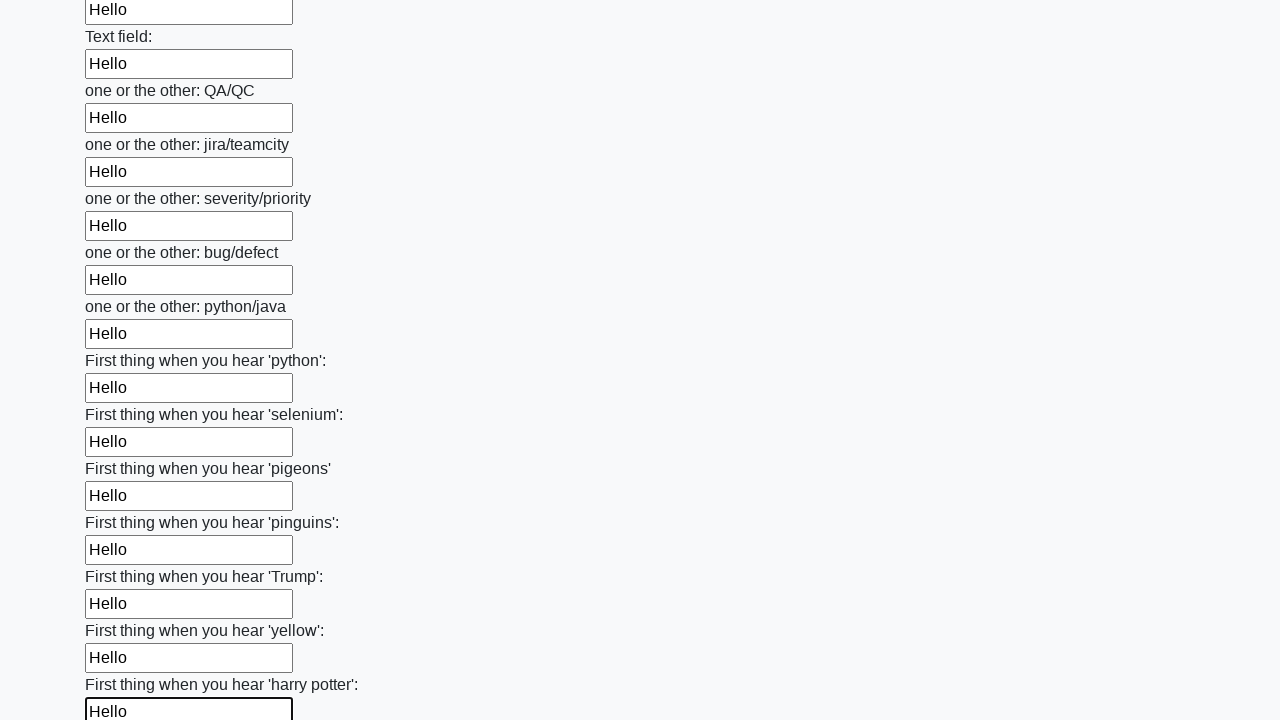

Filled an input field with 'Hello' on input >> nth=99
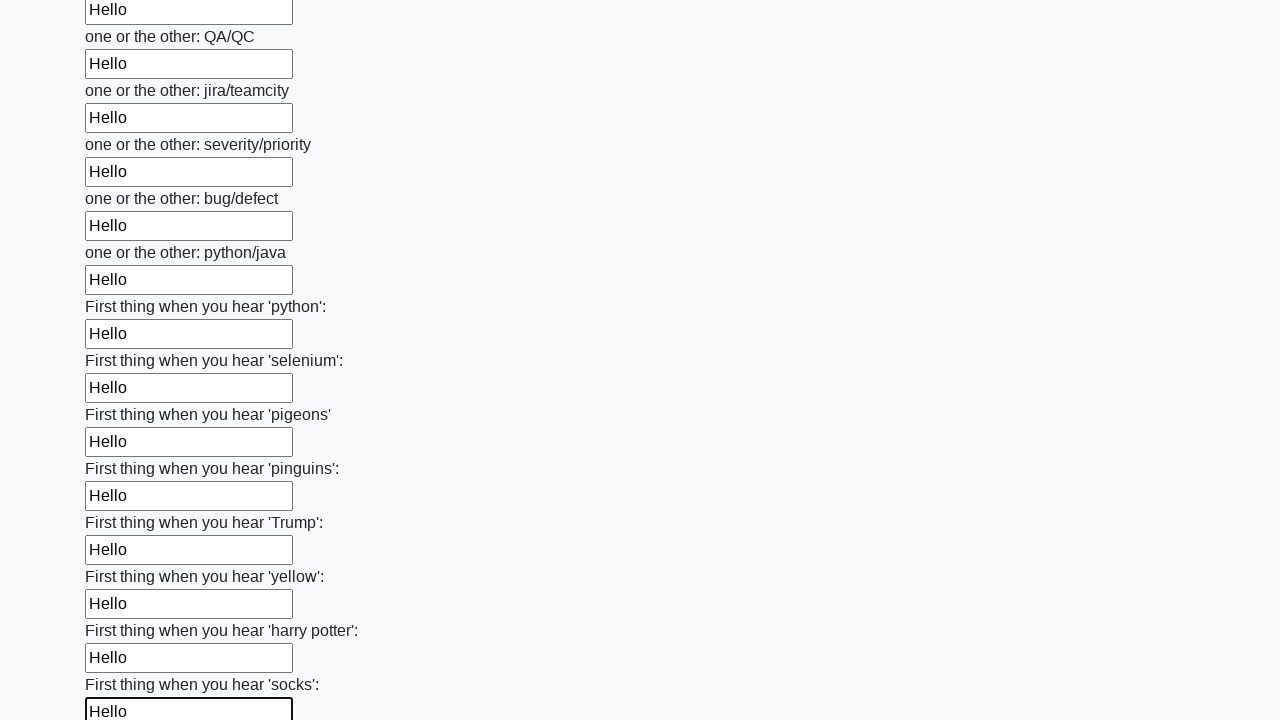

Clicked the submit button to submit the form at (123, 611) on button.btn
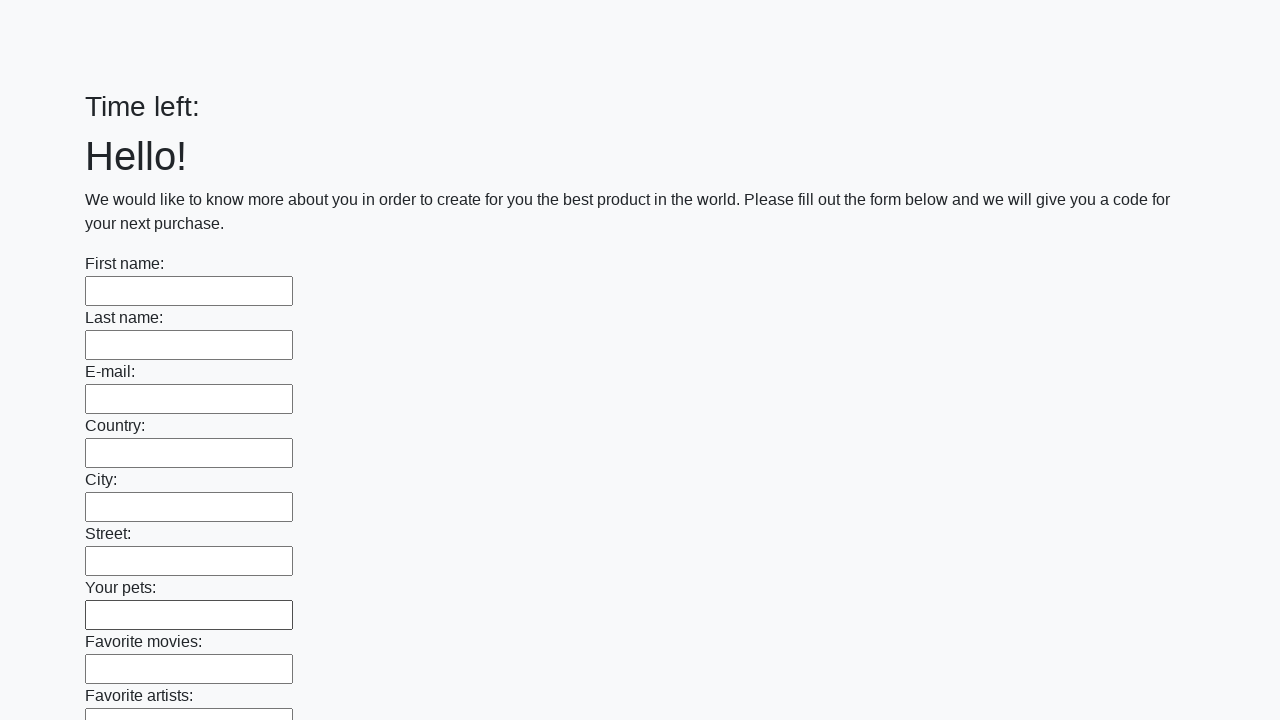

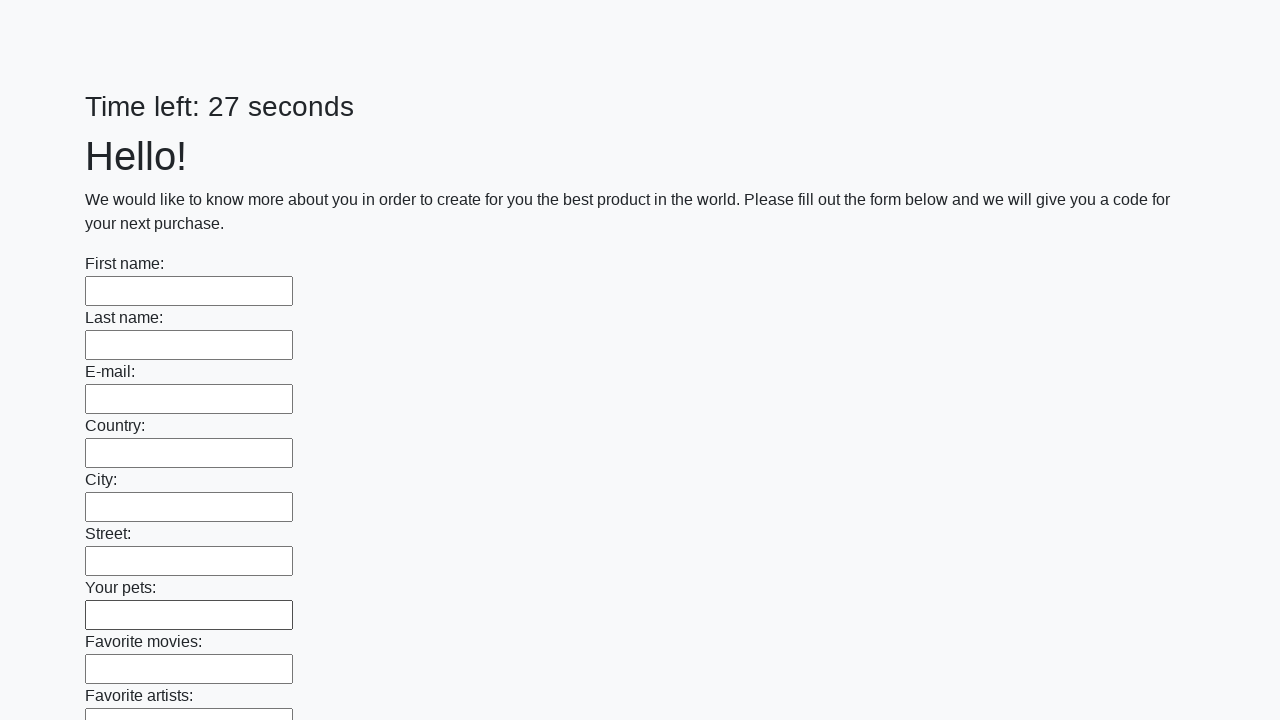